Tests a large form by filling all input fields with the same value and clicking the submit button

Starting URL: http://suninjuly.github.io/huge_form.html

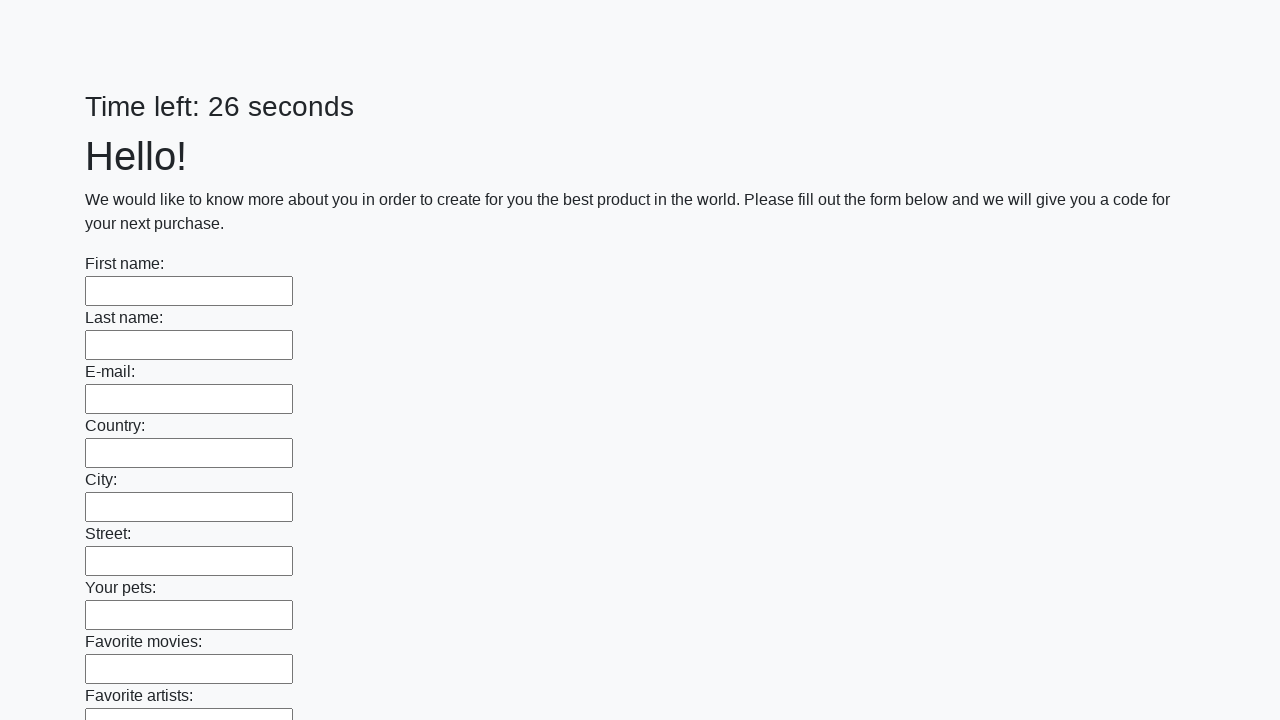

Located all input fields on the huge form
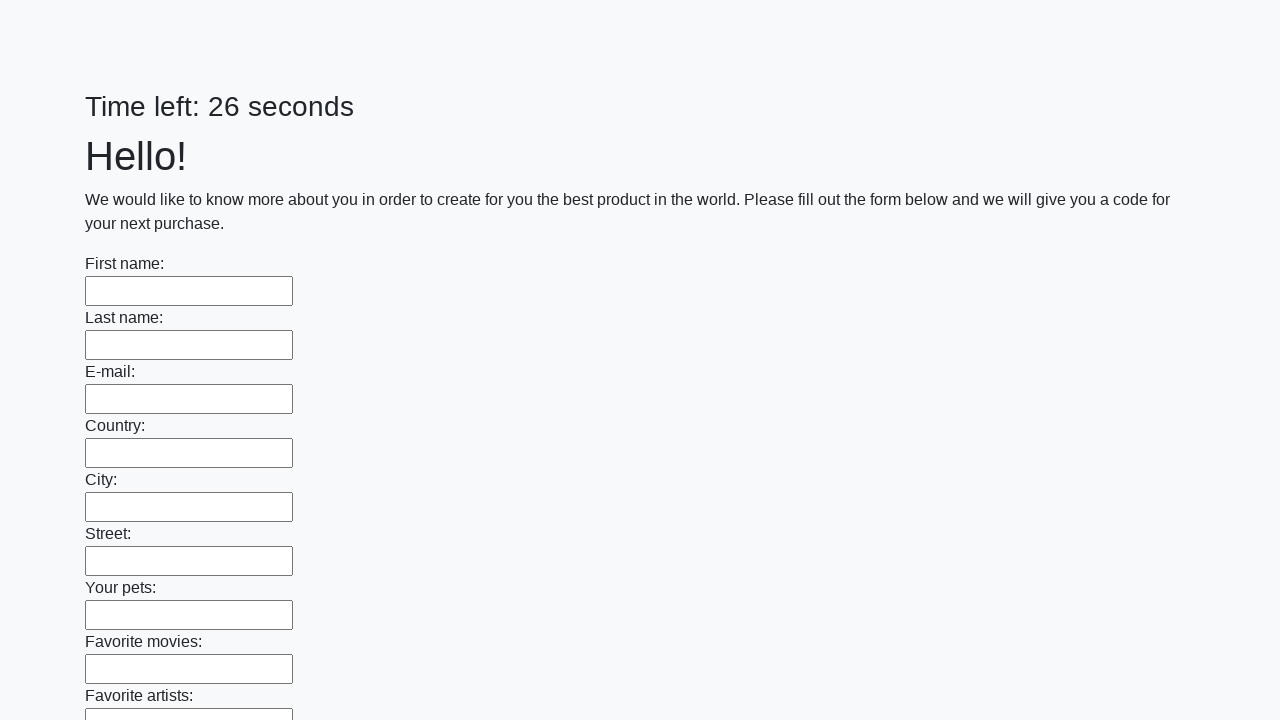

Filled an input field with 'TestValue' on input >> nth=0
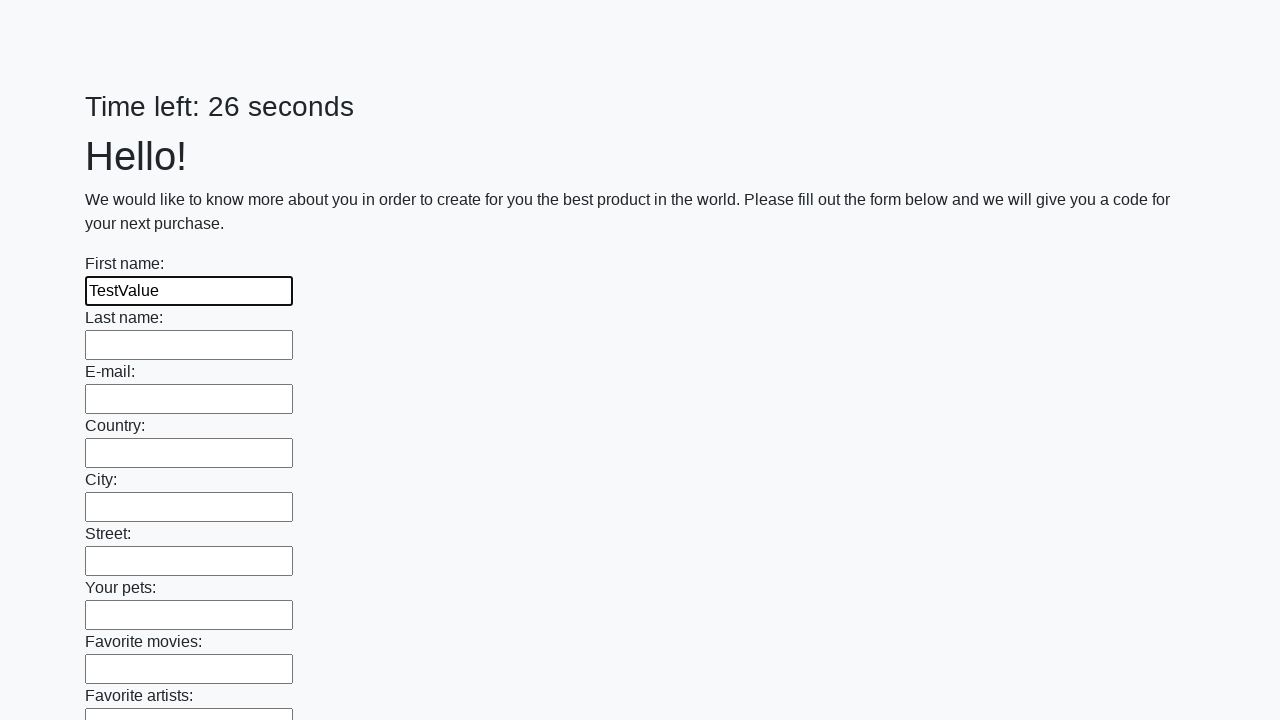

Filled an input field with 'TestValue' on input >> nth=1
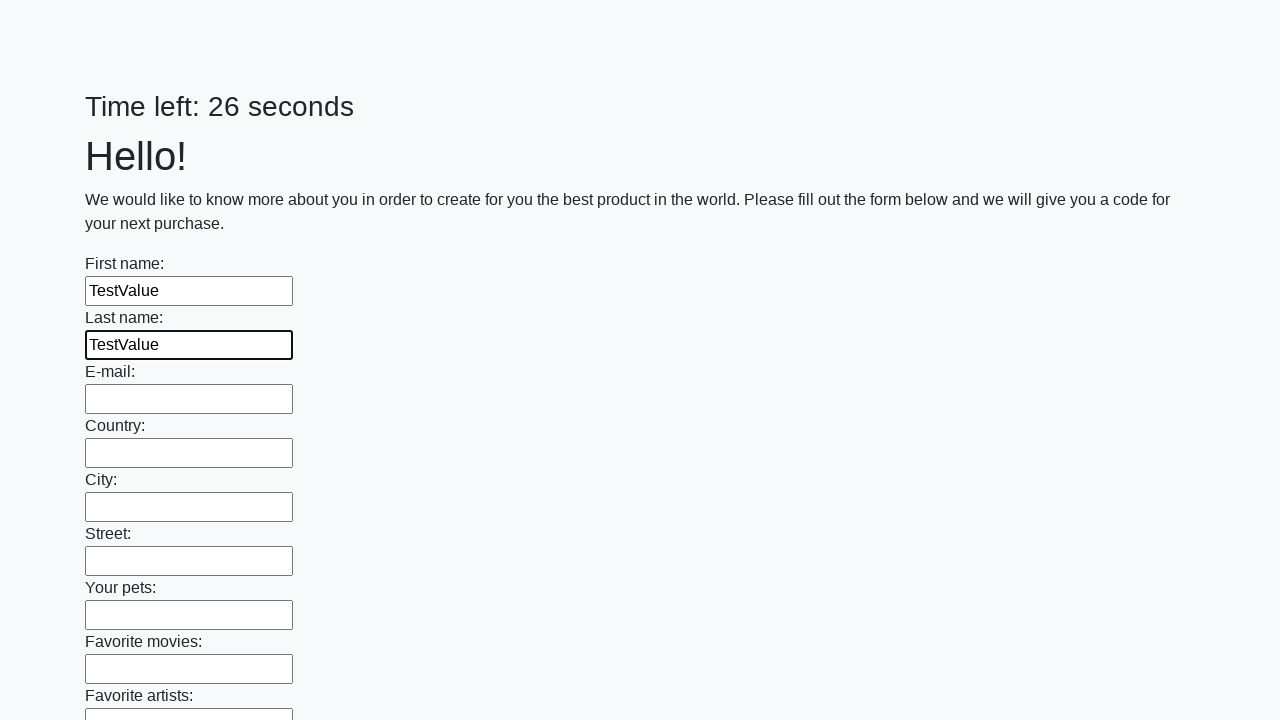

Filled an input field with 'TestValue' on input >> nth=2
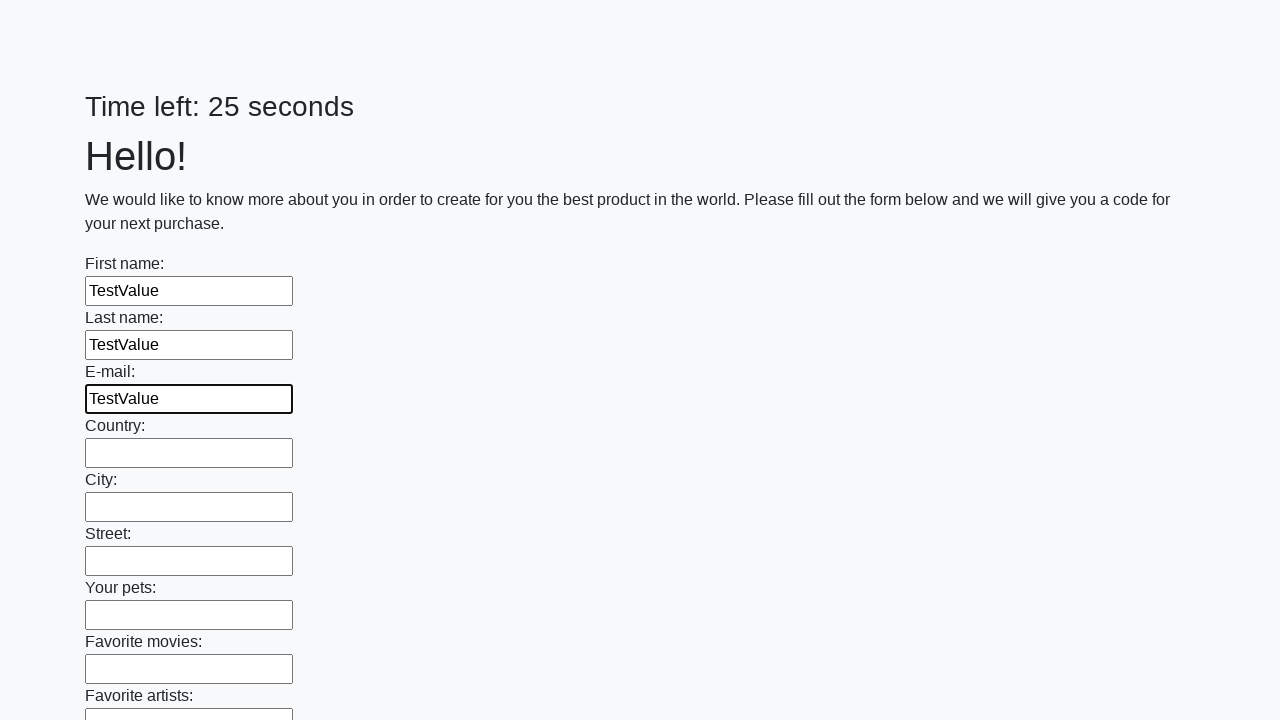

Filled an input field with 'TestValue' on input >> nth=3
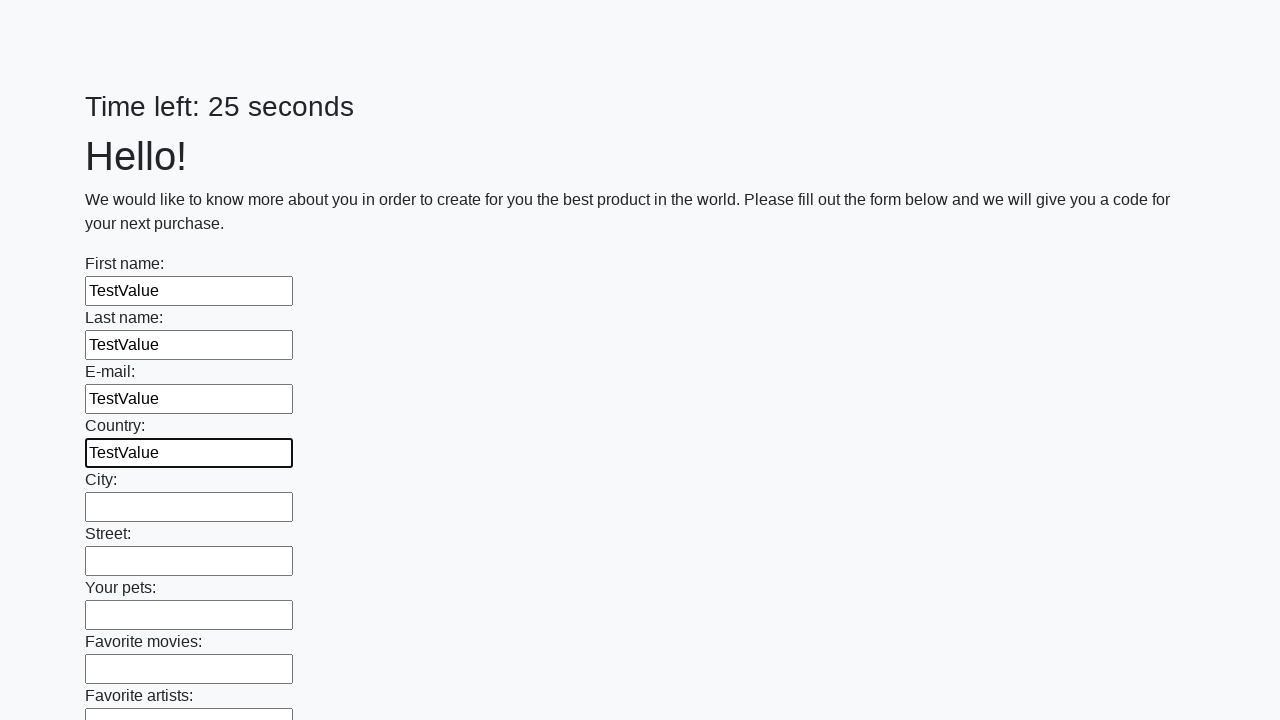

Filled an input field with 'TestValue' on input >> nth=4
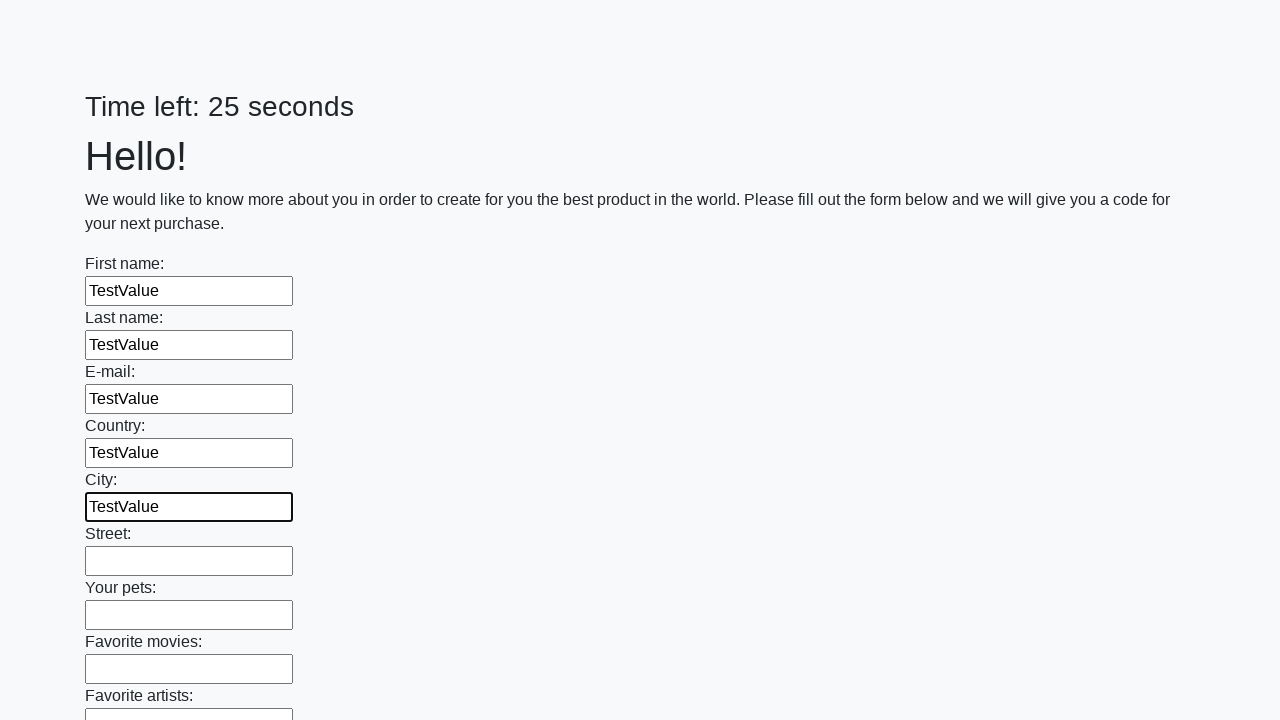

Filled an input field with 'TestValue' on input >> nth=5
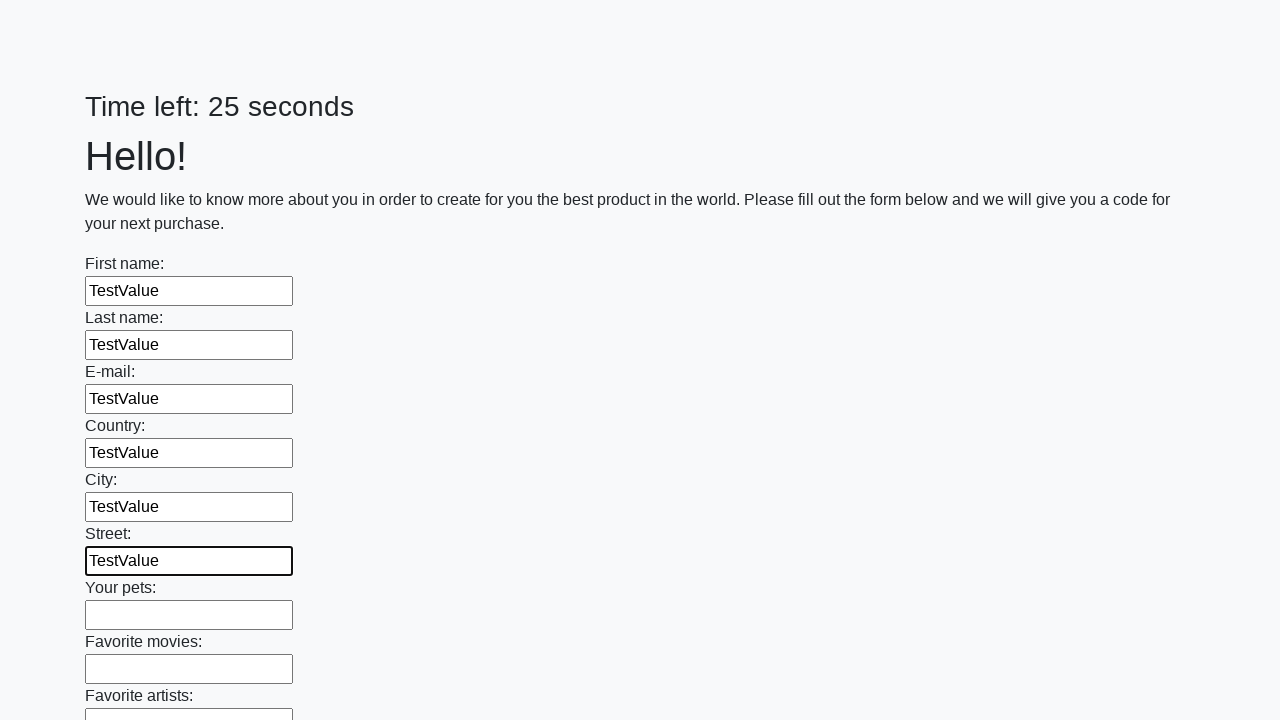

Filled an input field with 'TestValue' on input >> nth=6
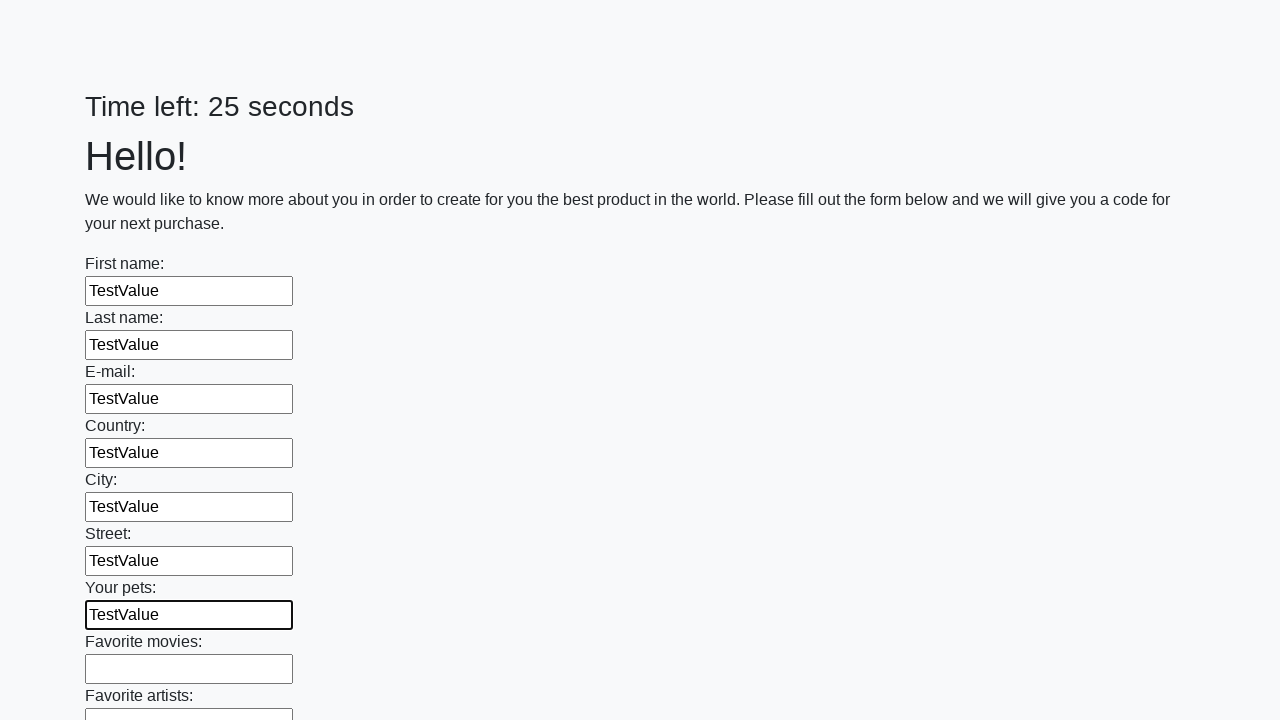

Filled an input field with 'TestValue' on input >> nth=7
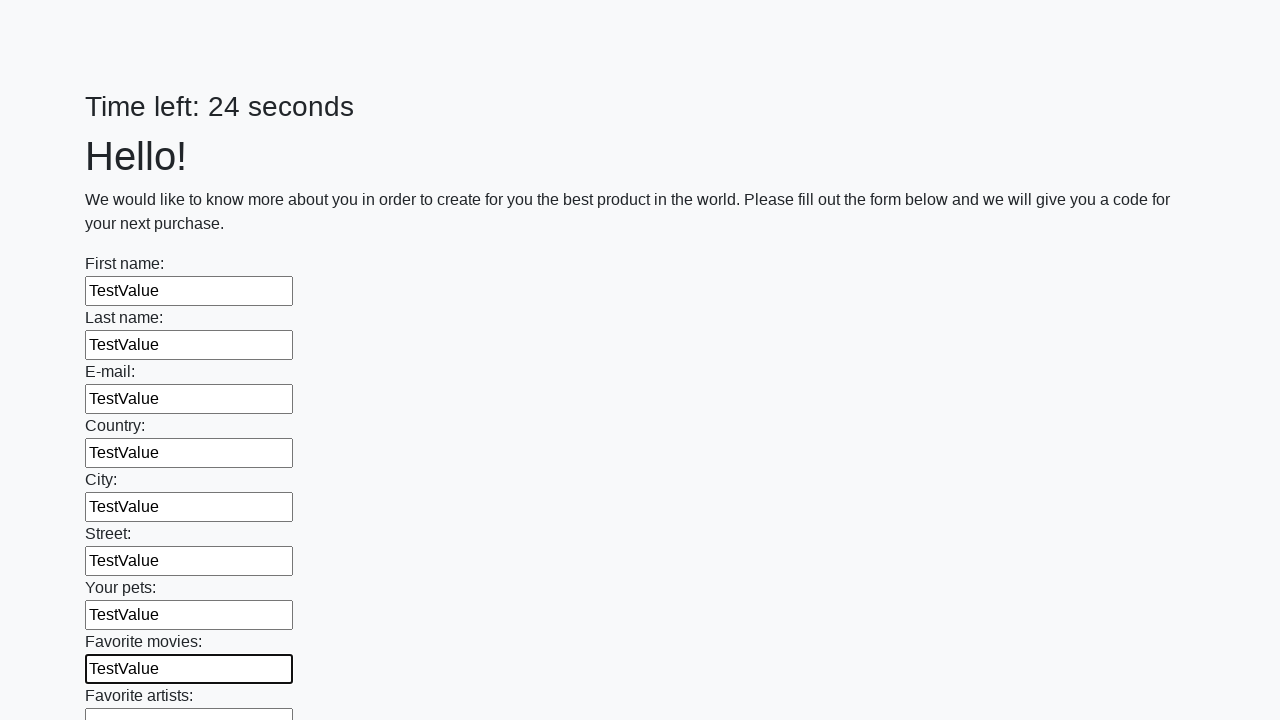

Filled an input field with 'TestValue' on input >> nth=8
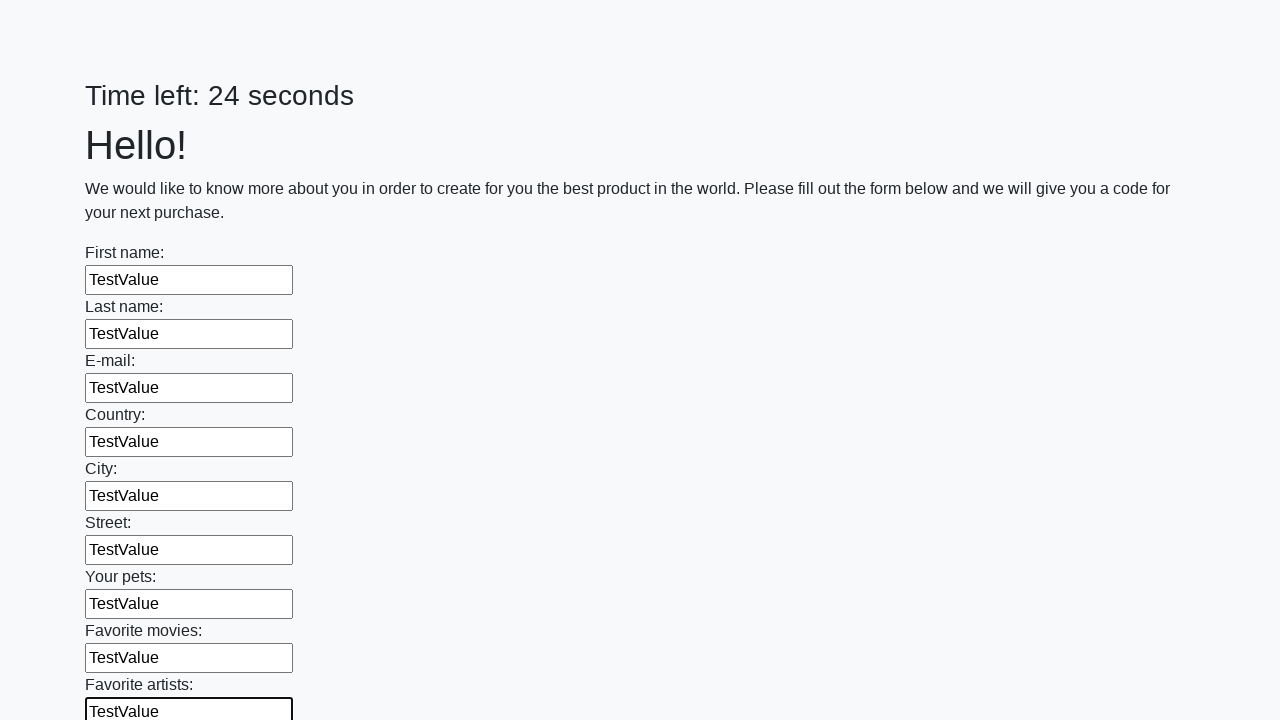

Filled an input field with 'TestValue' on input >> nth=9
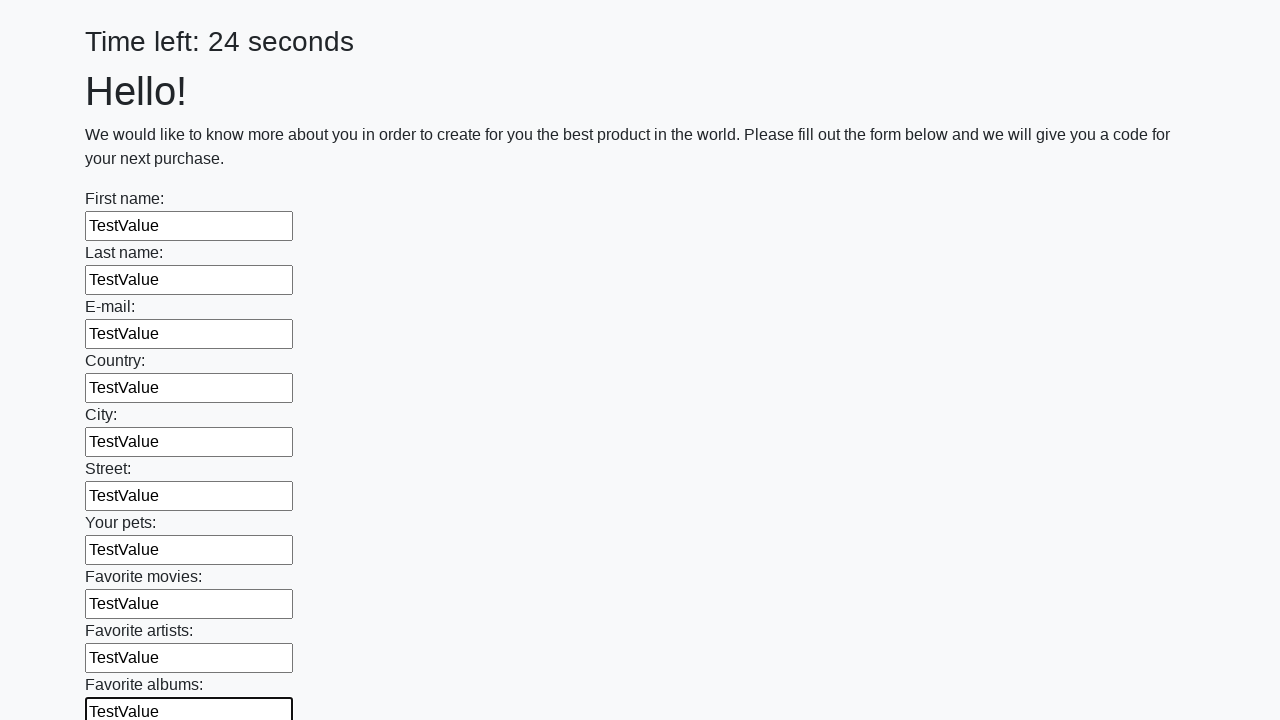

Filled an input field with 'TestValue' on input >> nth=10
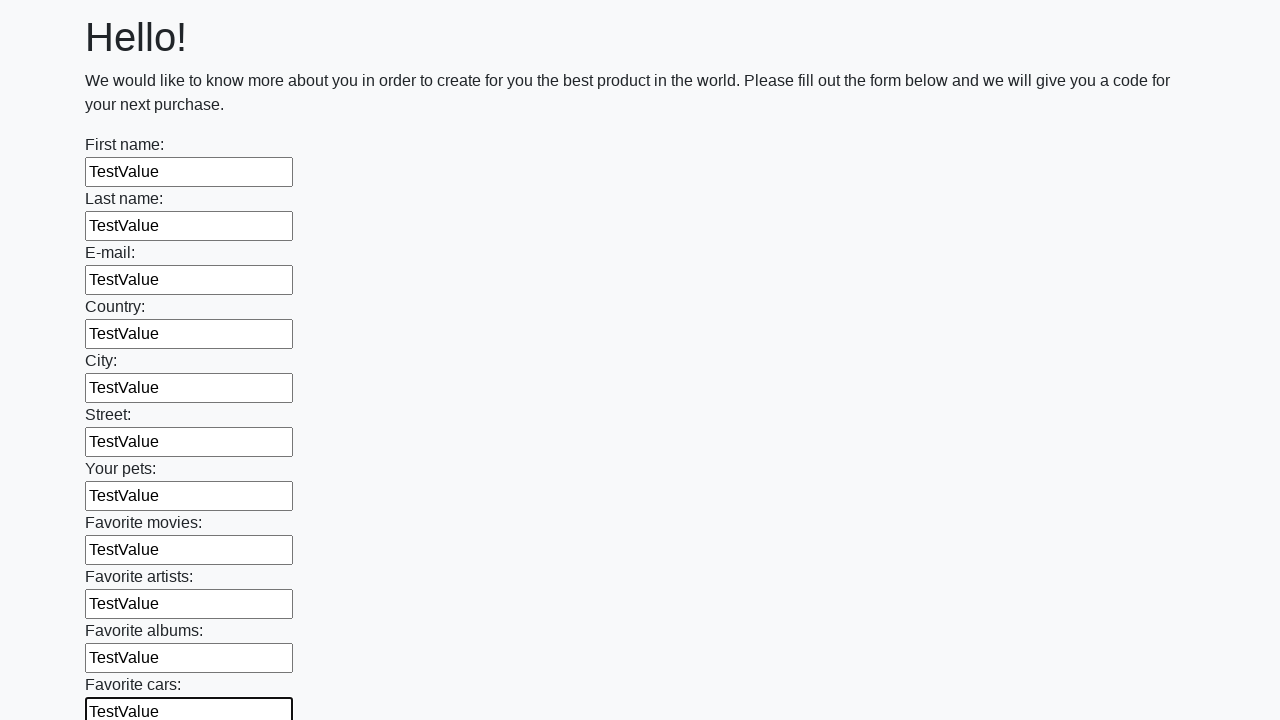

Filled an input field with 'TestValue' on input >> nth=11
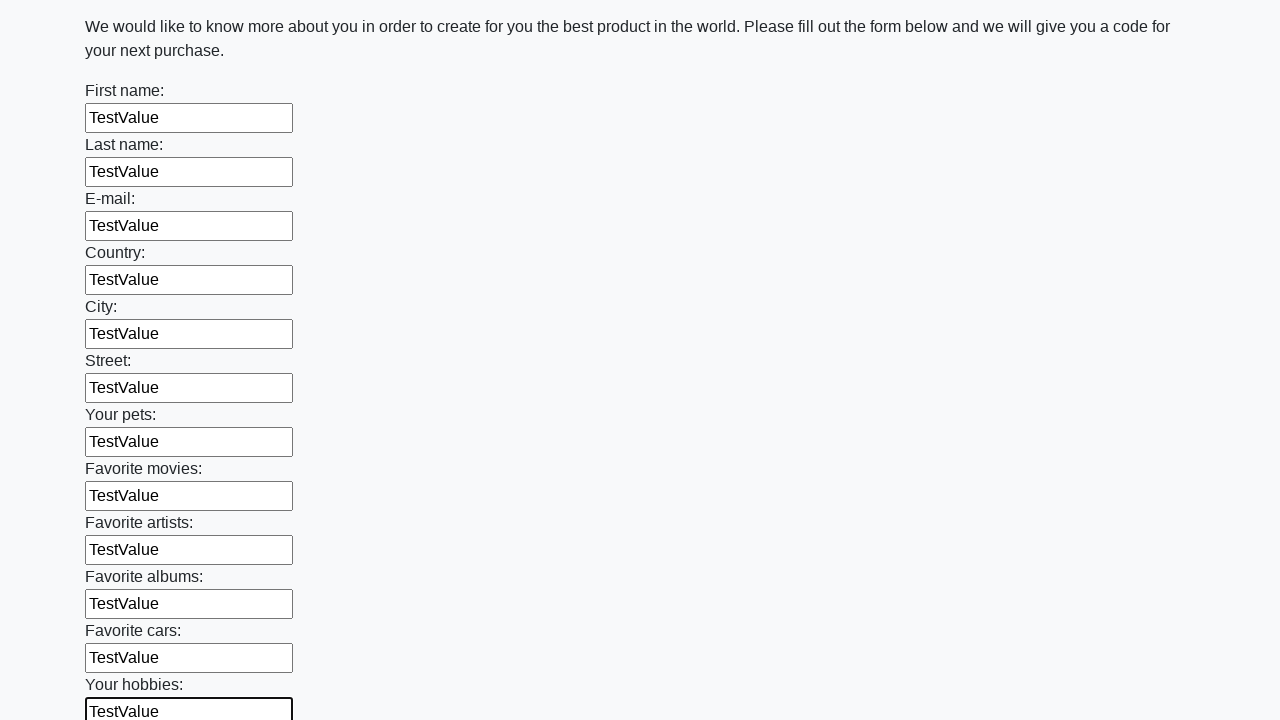

Filled an input field with 'TestValue' on input >> nth=12
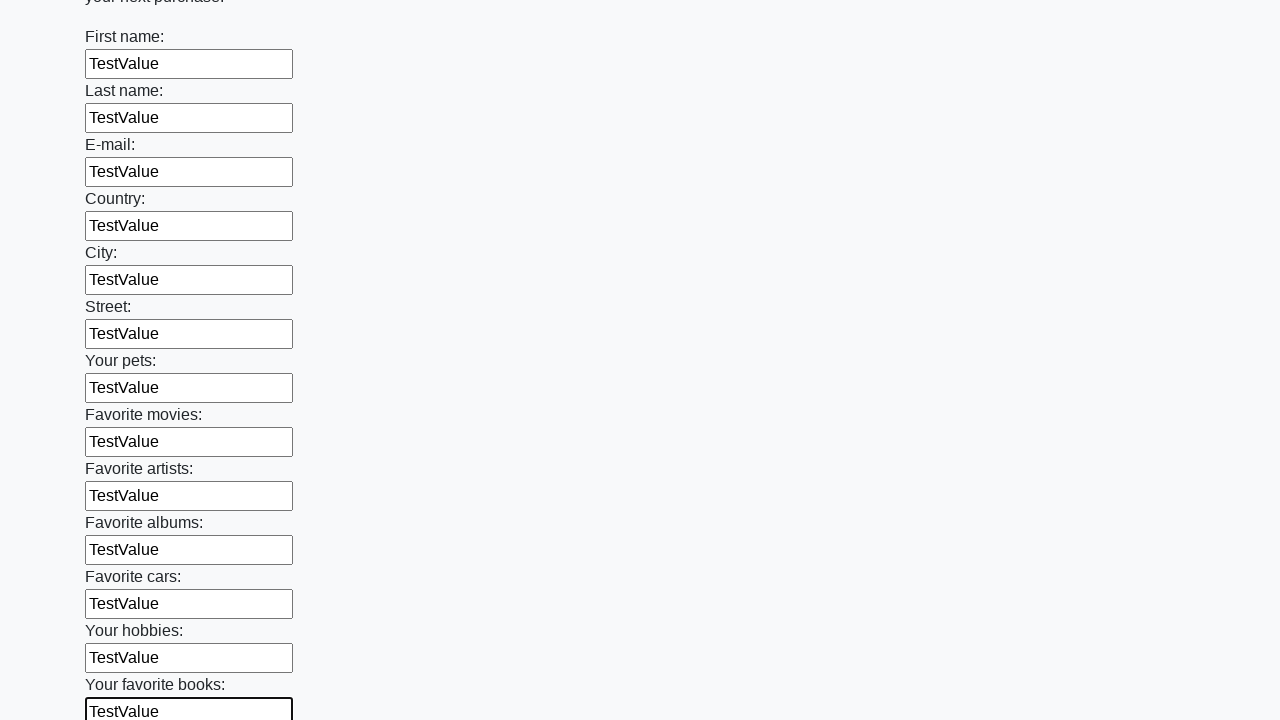

Filled an input field with 'TestValue' on input >> nth=13
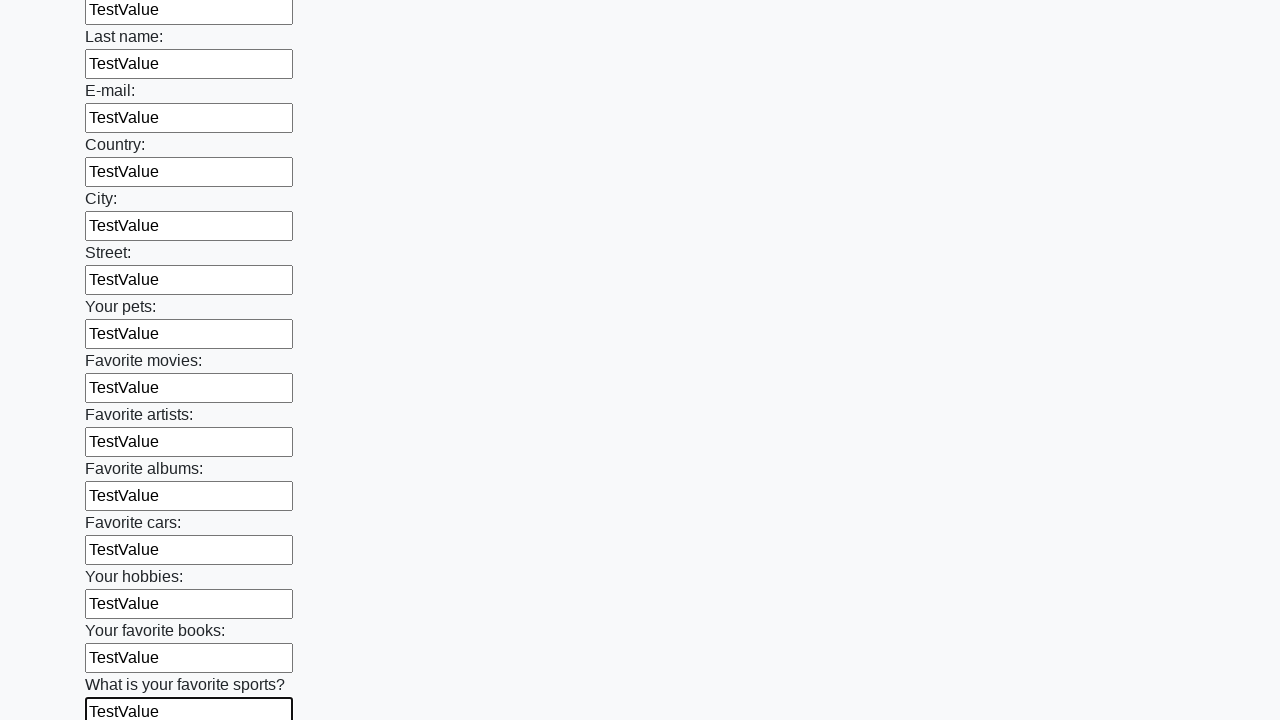

Filled an input field with 'TestValue' on input >> nth=14
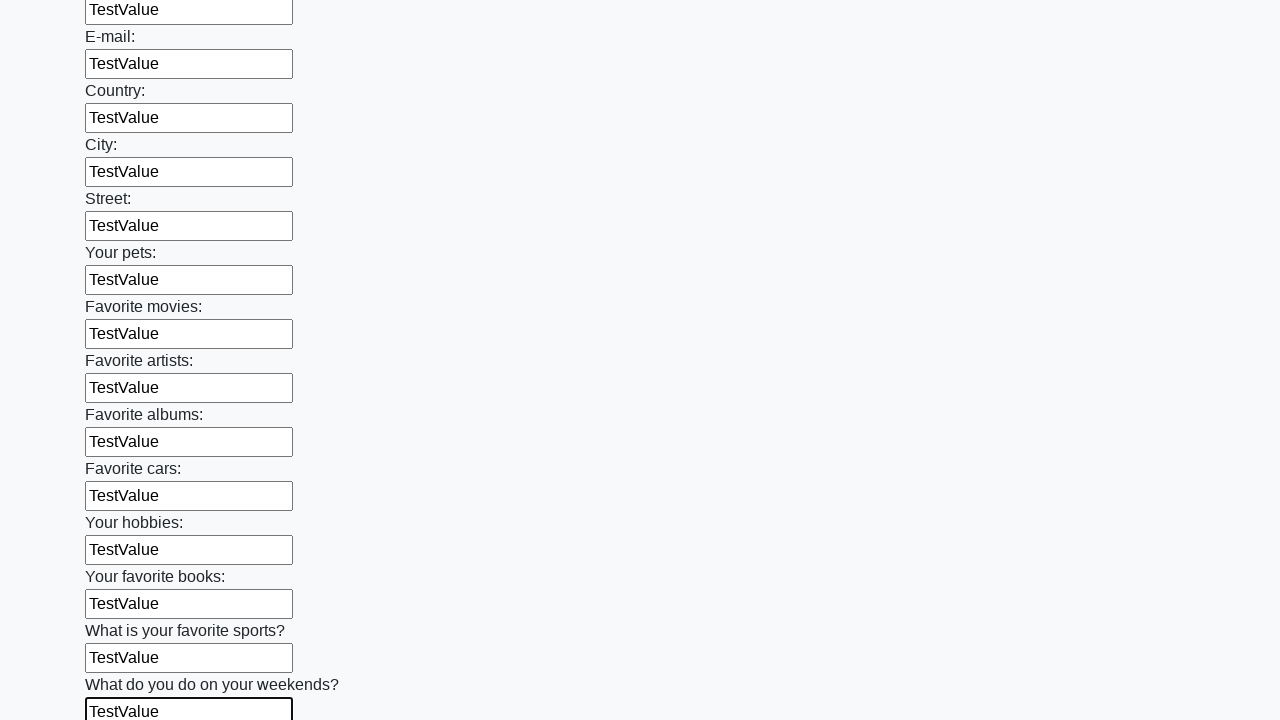

Filled an input field with 'TestValue' on input >> nth=15
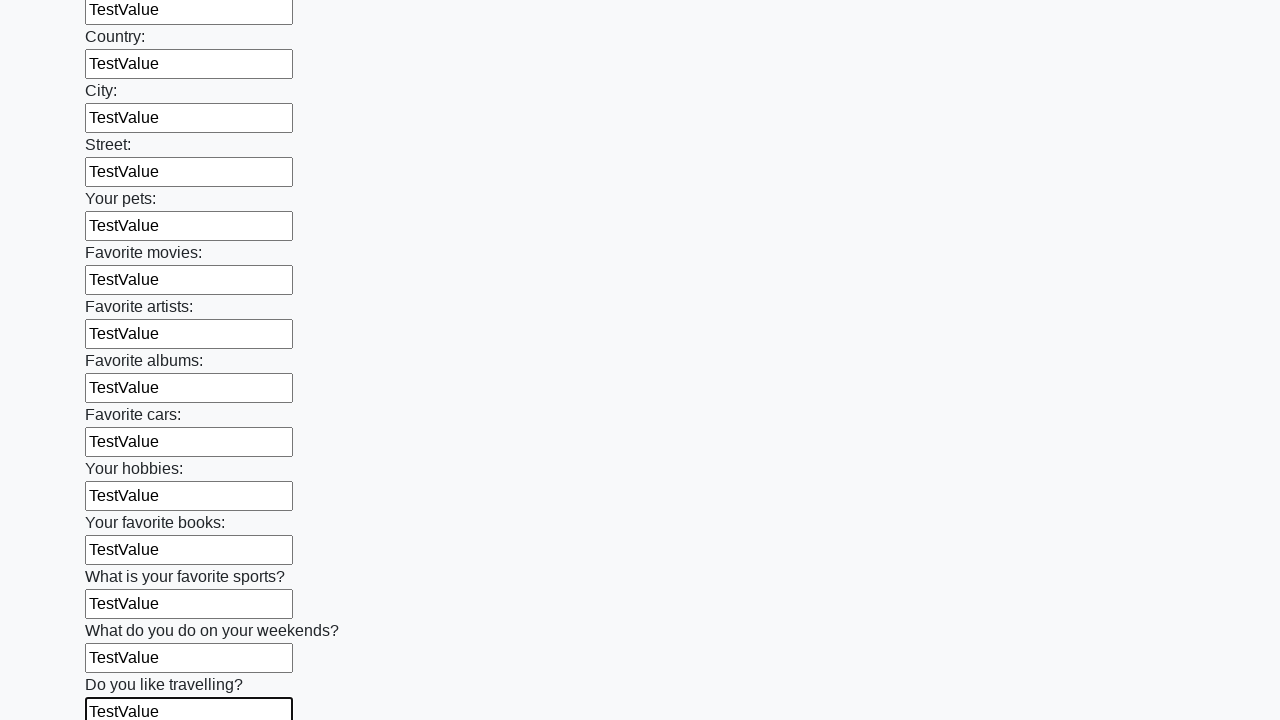

Filled an input field with 'TestValue' on input >> nth=16
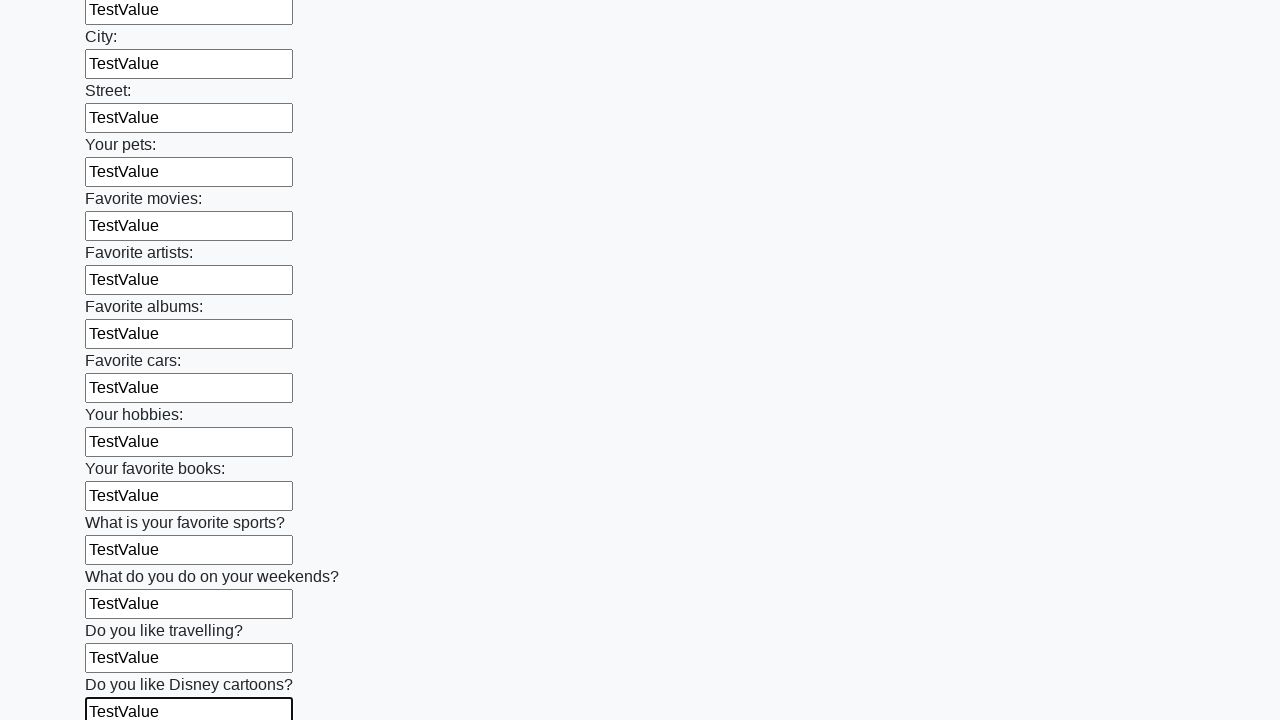

Filled an input field with 'TestValue' on input >> nth=17
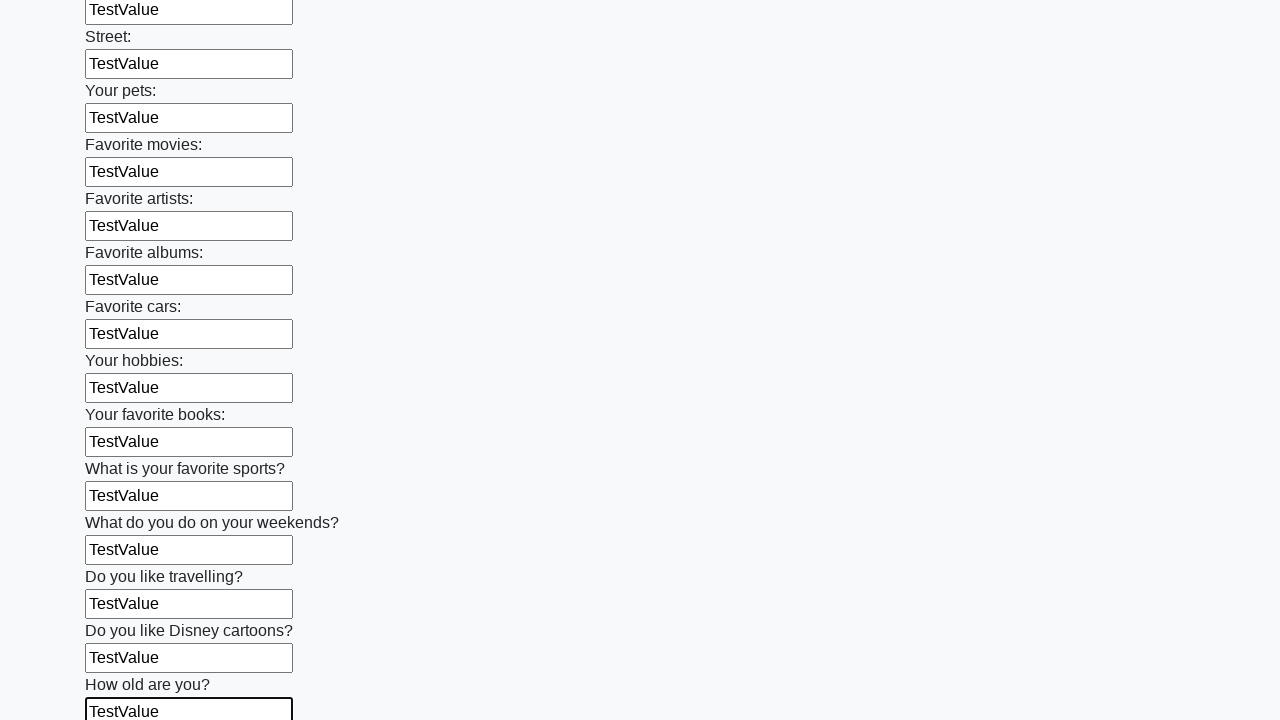

Filled an input field with 'TestValue' on input >> nth=18
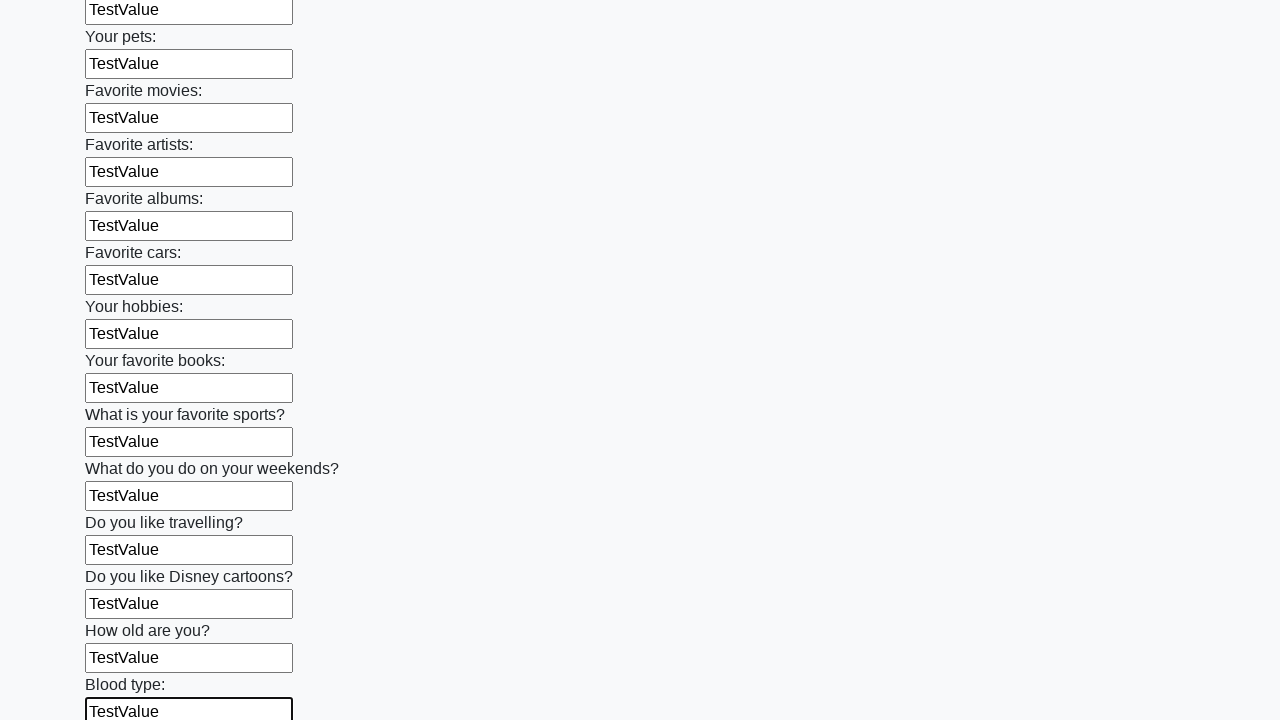

Filled an input field with 'TestValue' on input >> nth=19
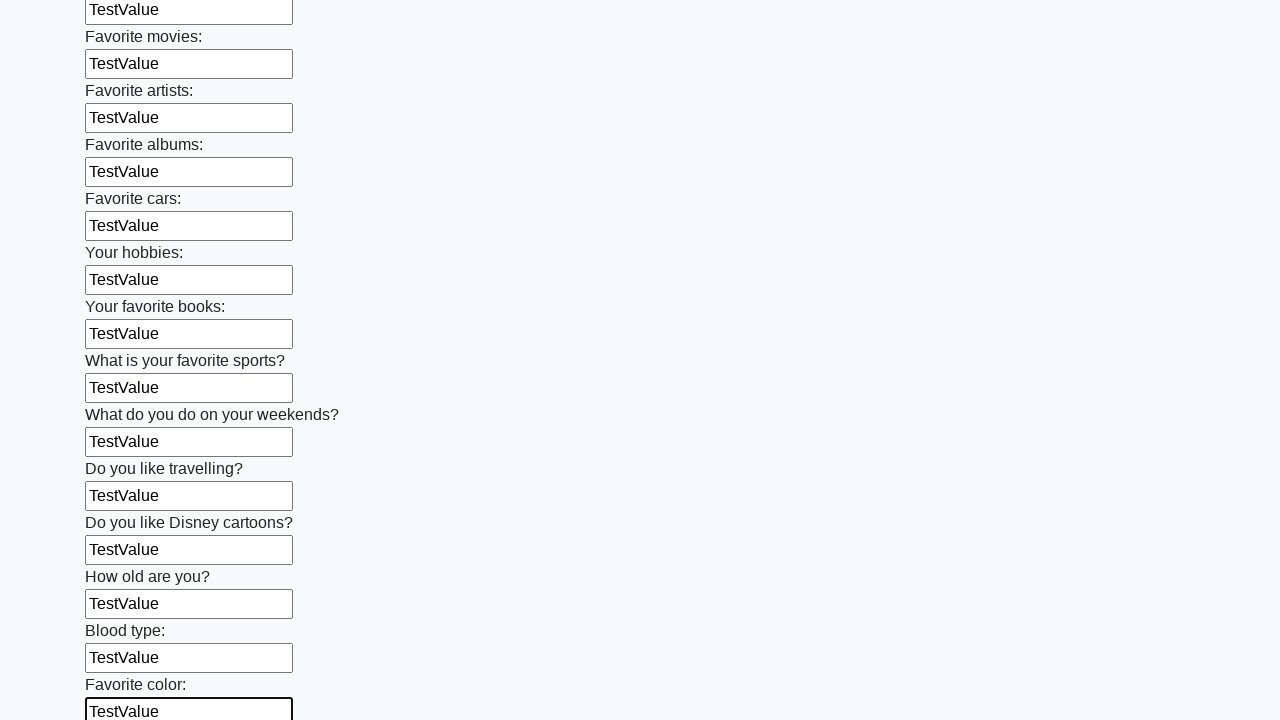

Filled an input field with 'TestValue' on input >> nth=20
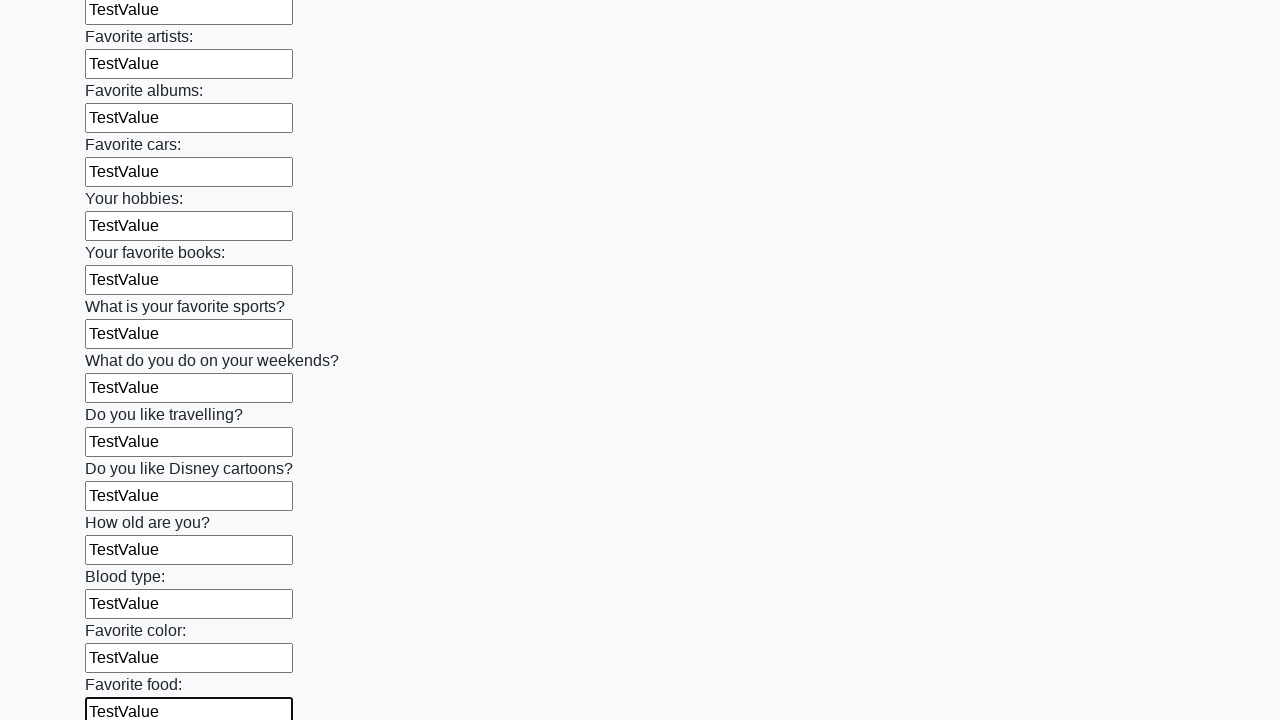

Filled an input field with 'TestValue' on input >> nth=21
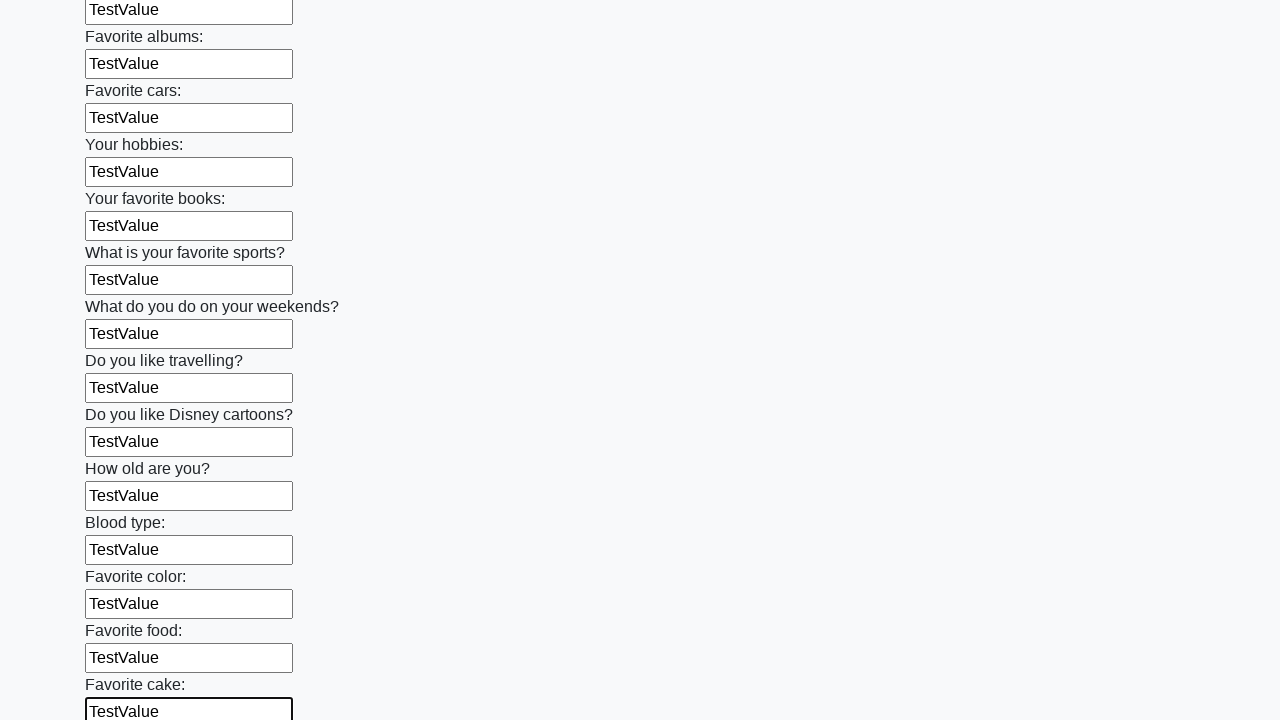

Filled an input field with 'TestValue' on input >> nth=22
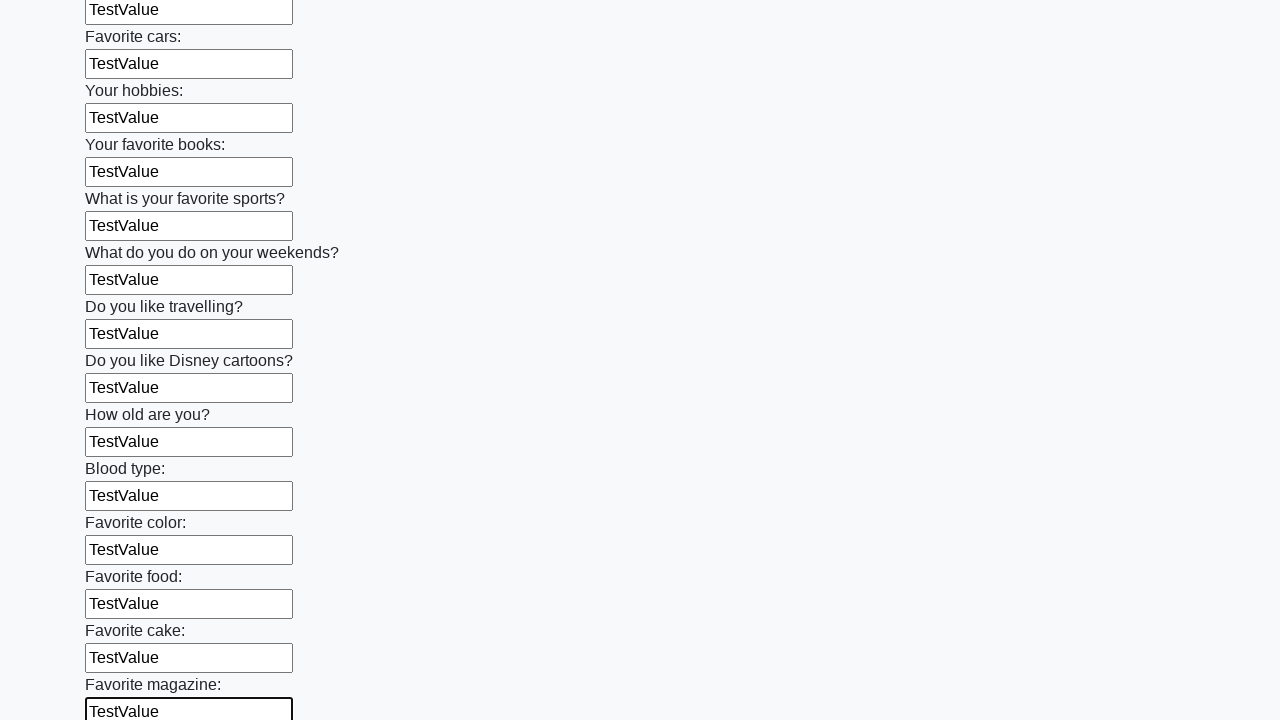

Filled an input field with 'TestValue' on input >> nth=23
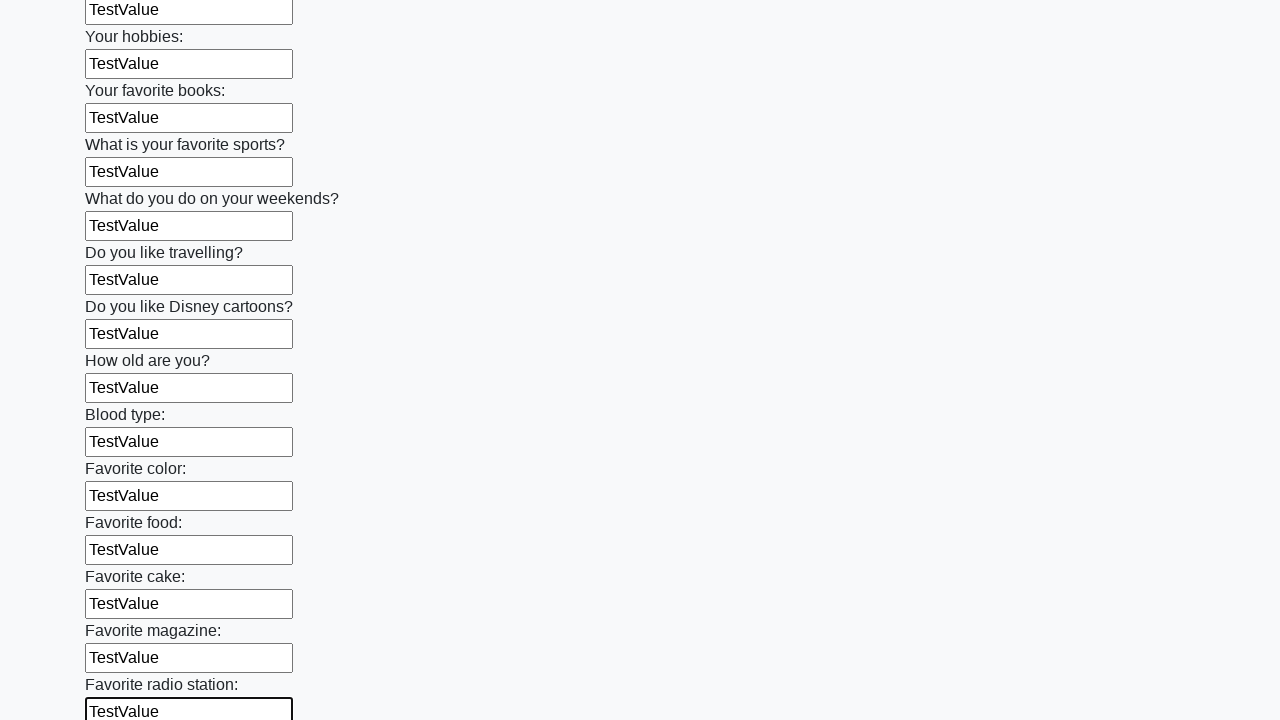

Filled an input field with 'TestValue' on input >> nth=24
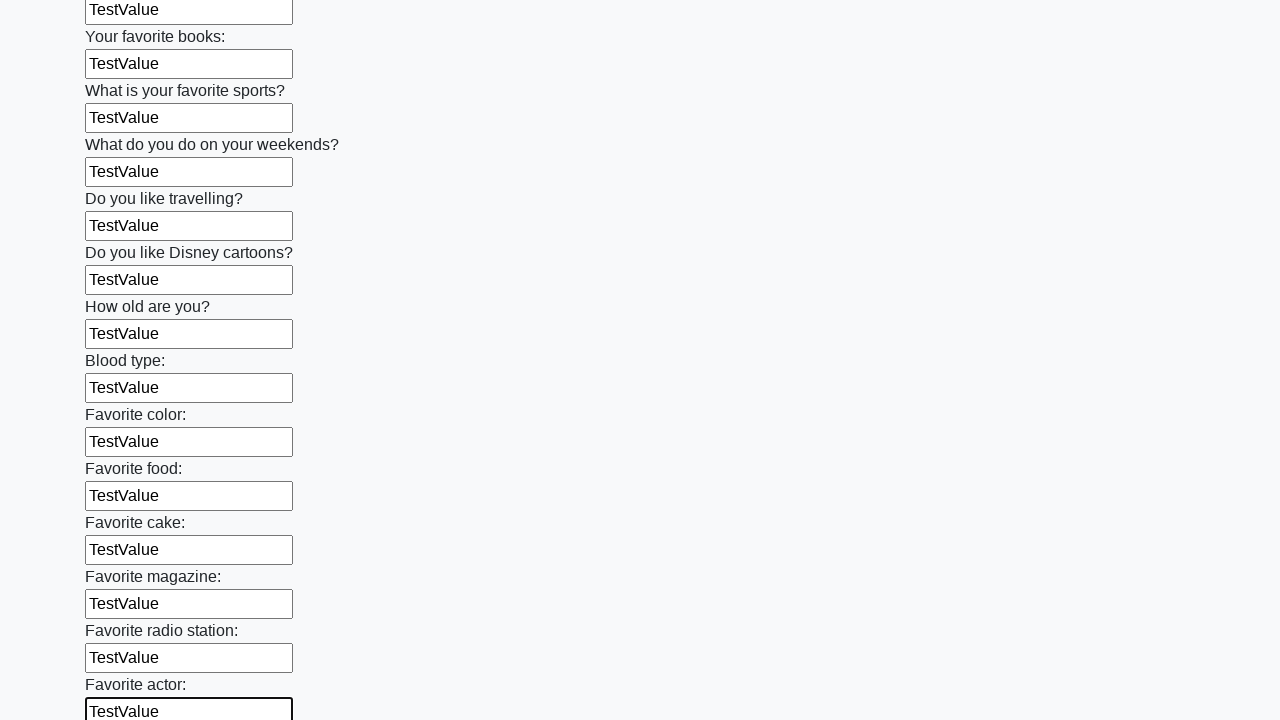

Filled an input field with 'TestValue' on input >> nth=25
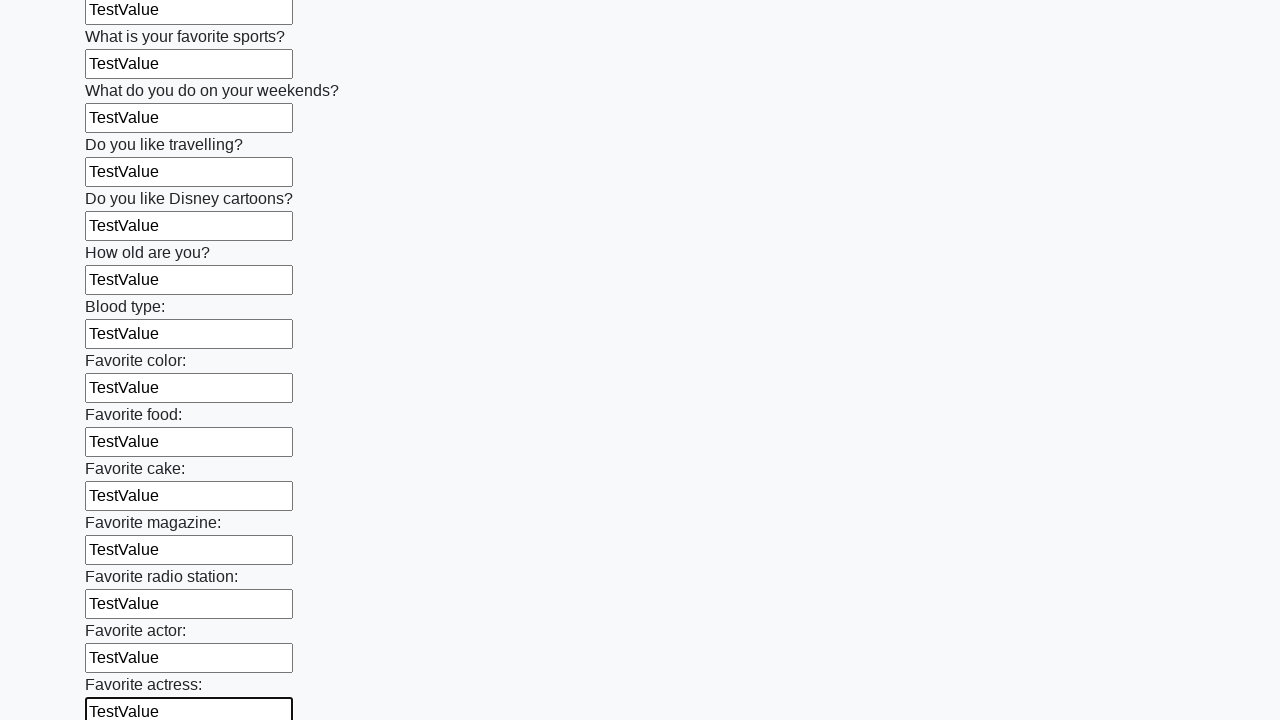

Filled an input field with 'TestValue' on input >> nth=26
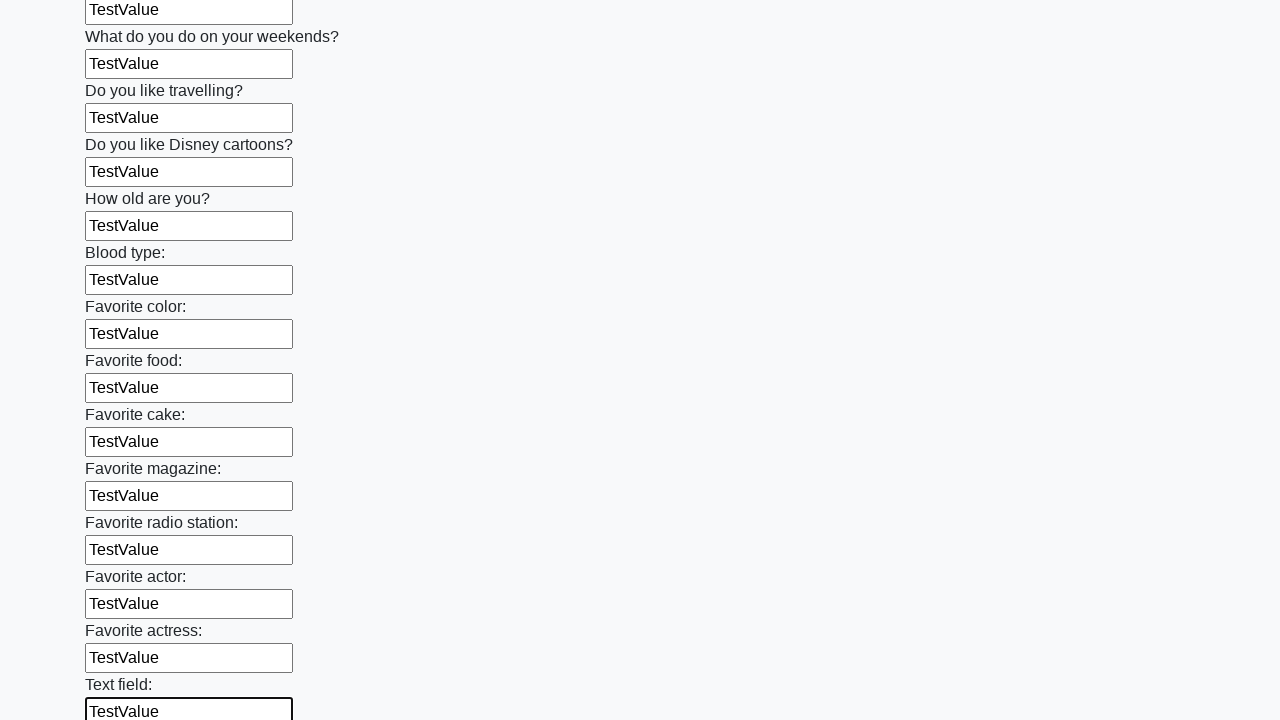

Filled an input field with 'TestValue' on input >> nth=27
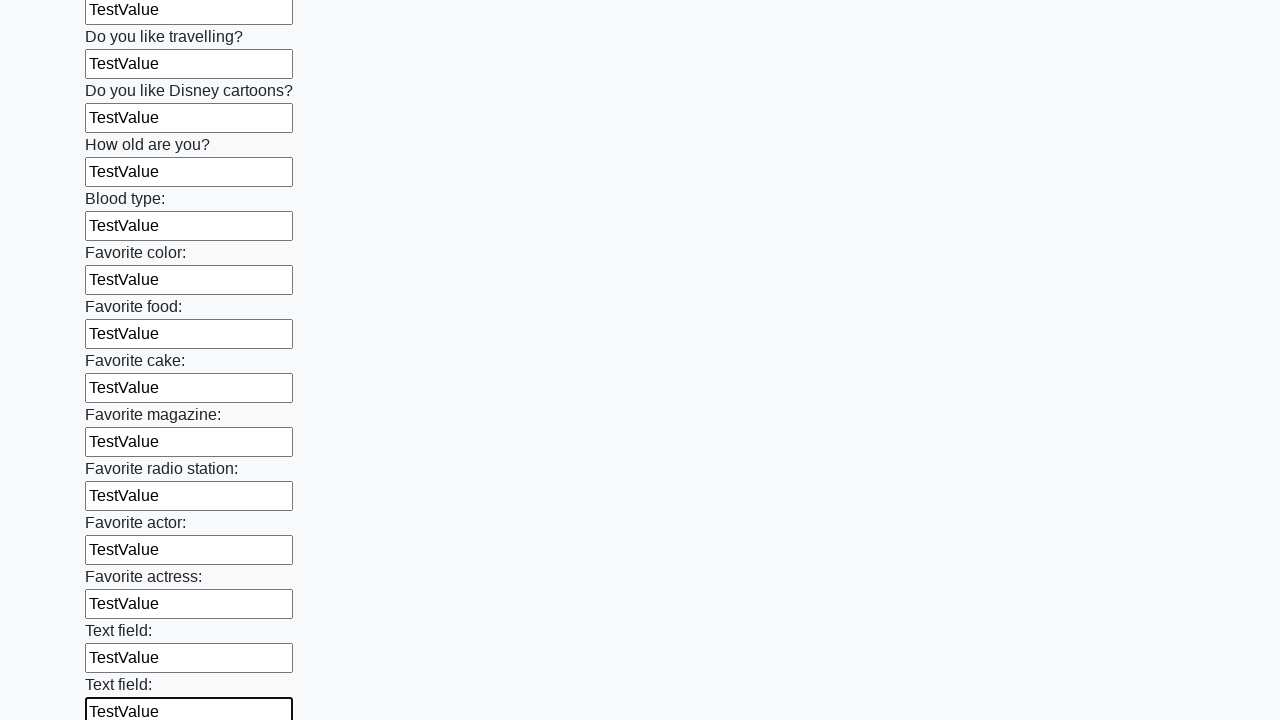

Filled an input field with 'TestValue' on input >> nth=28
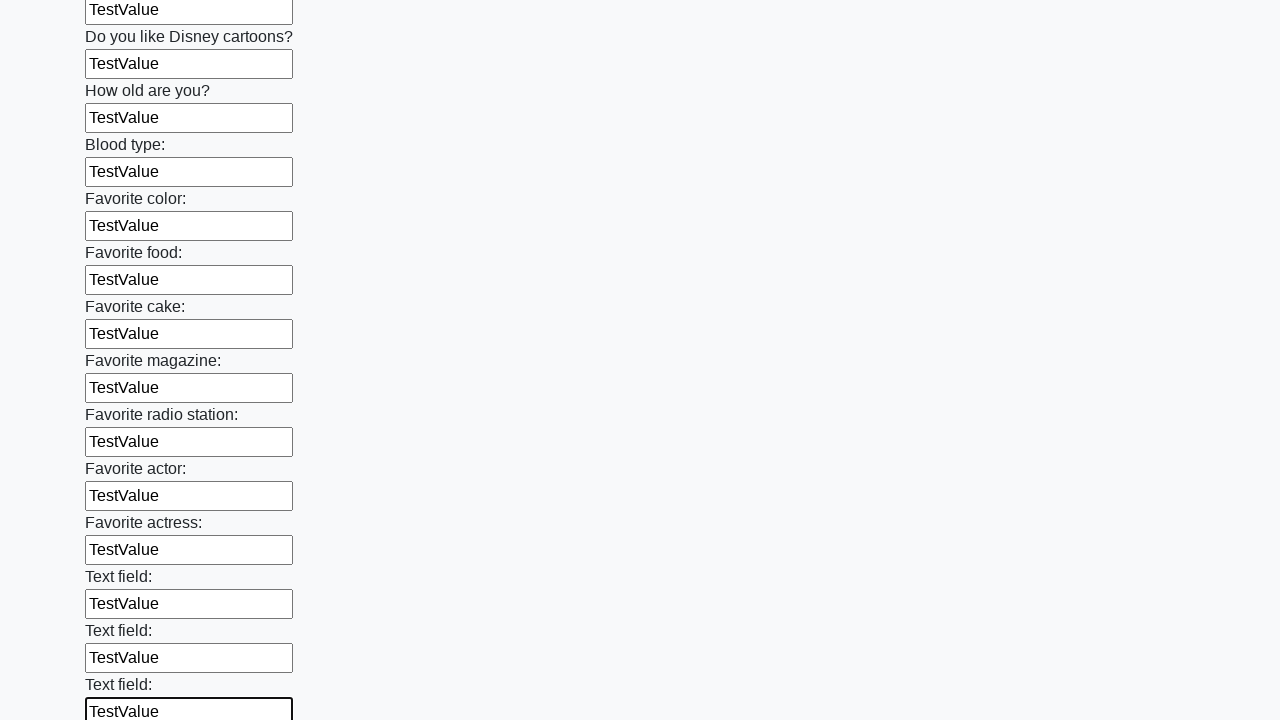

Filled an input field with 'TestValue' on input >> nth=29
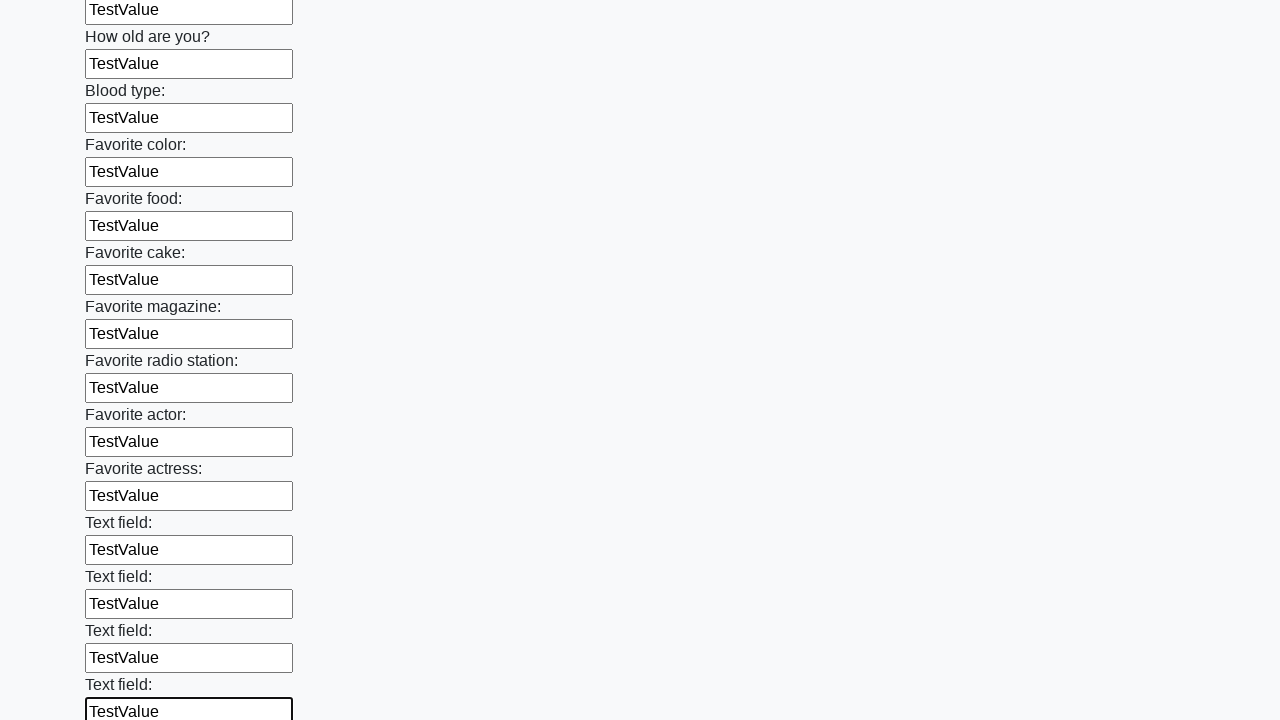

Filled an input field with 'TestValue' on input >> nth=30
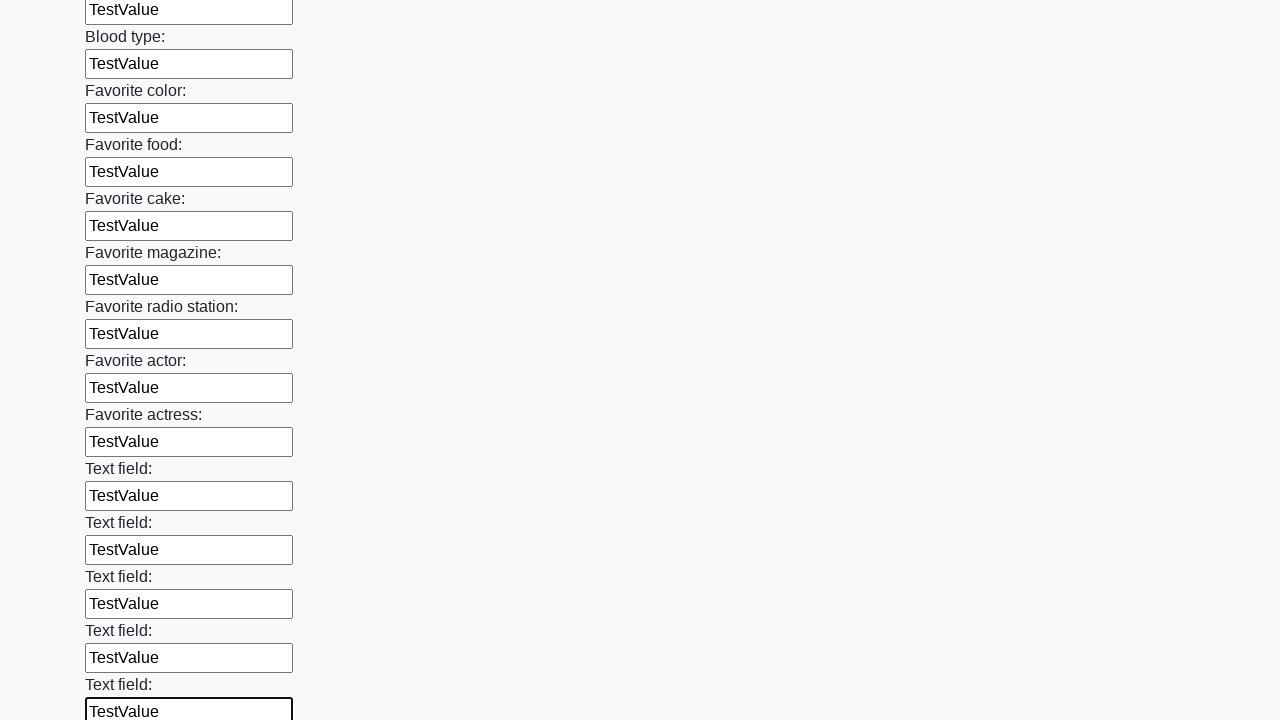

Filled an input field with 'TestValue' on input >> nth=31
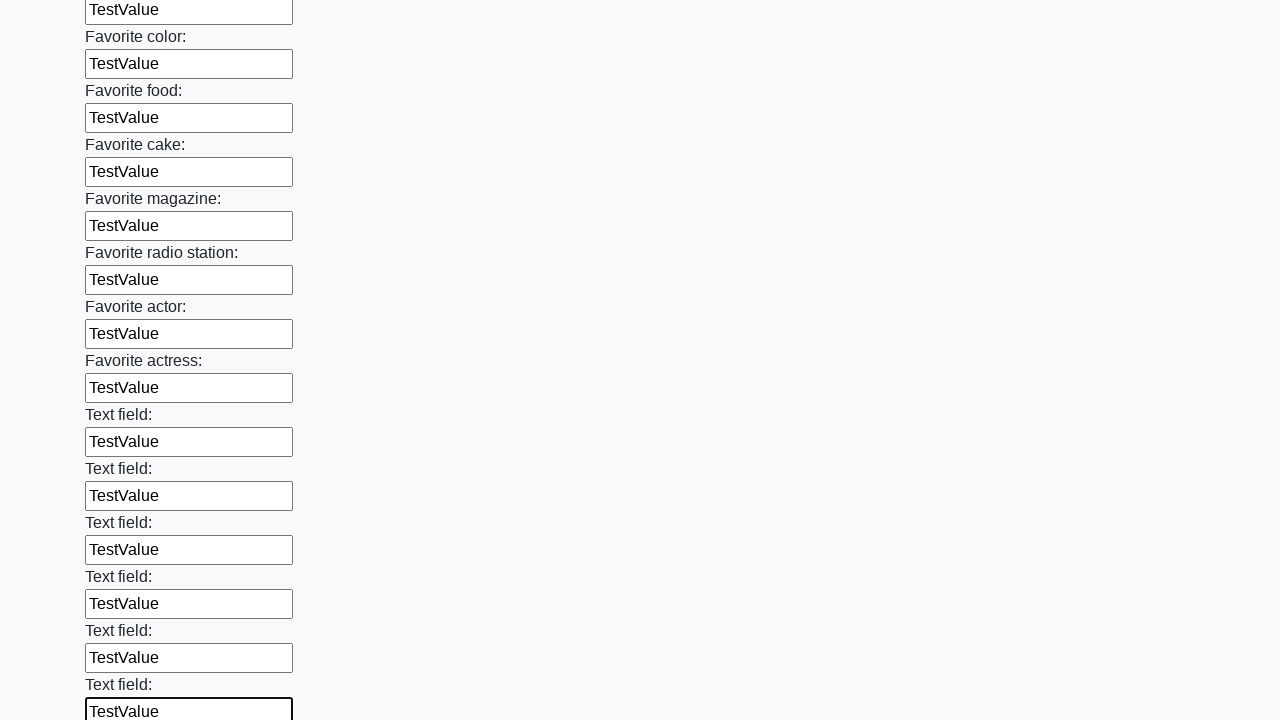

Filled an input field with 'TestValue' on input >> nth=32
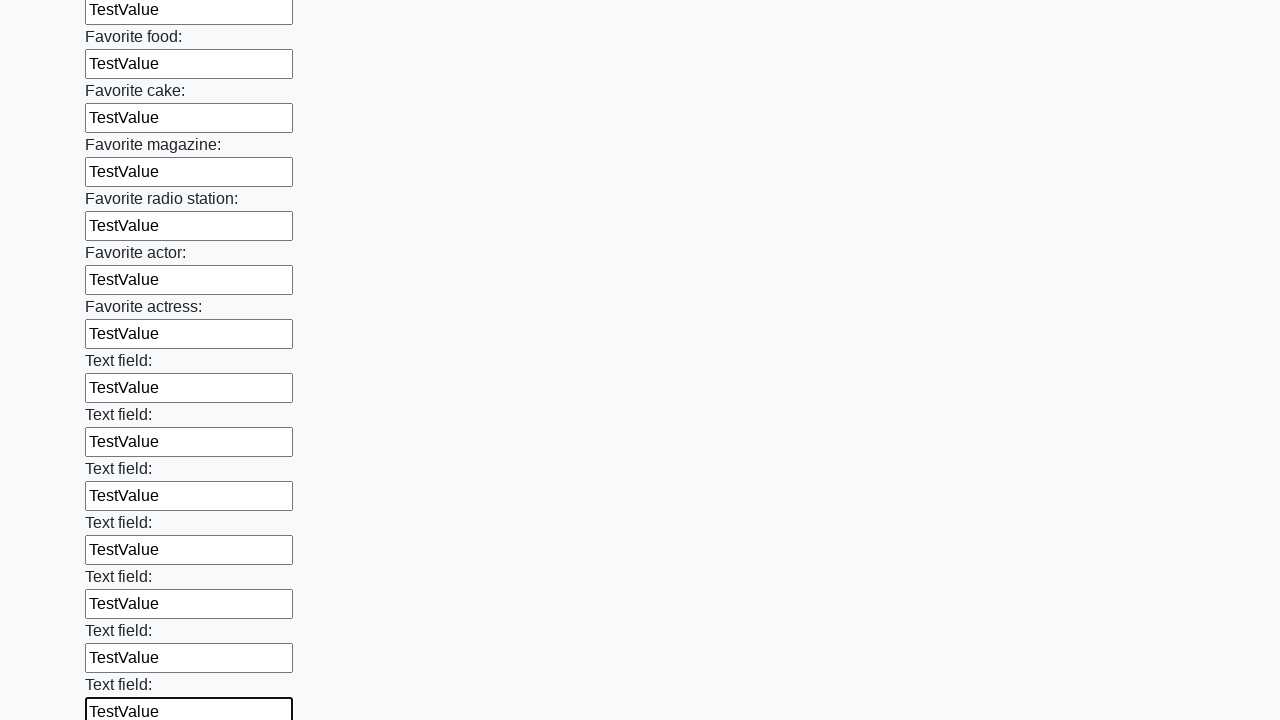

Filled an input field with 'TestValue' on input >> nth=33
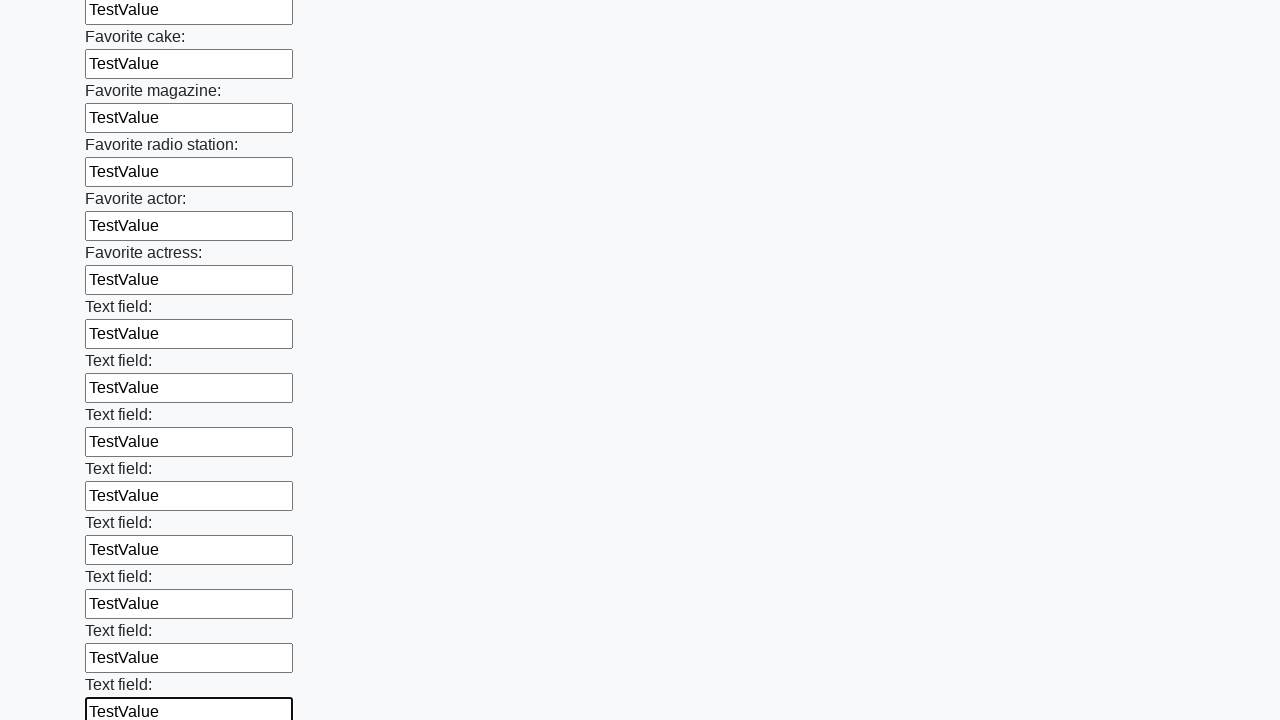

Filled an input field with 'TestValue' on input >> nth=34
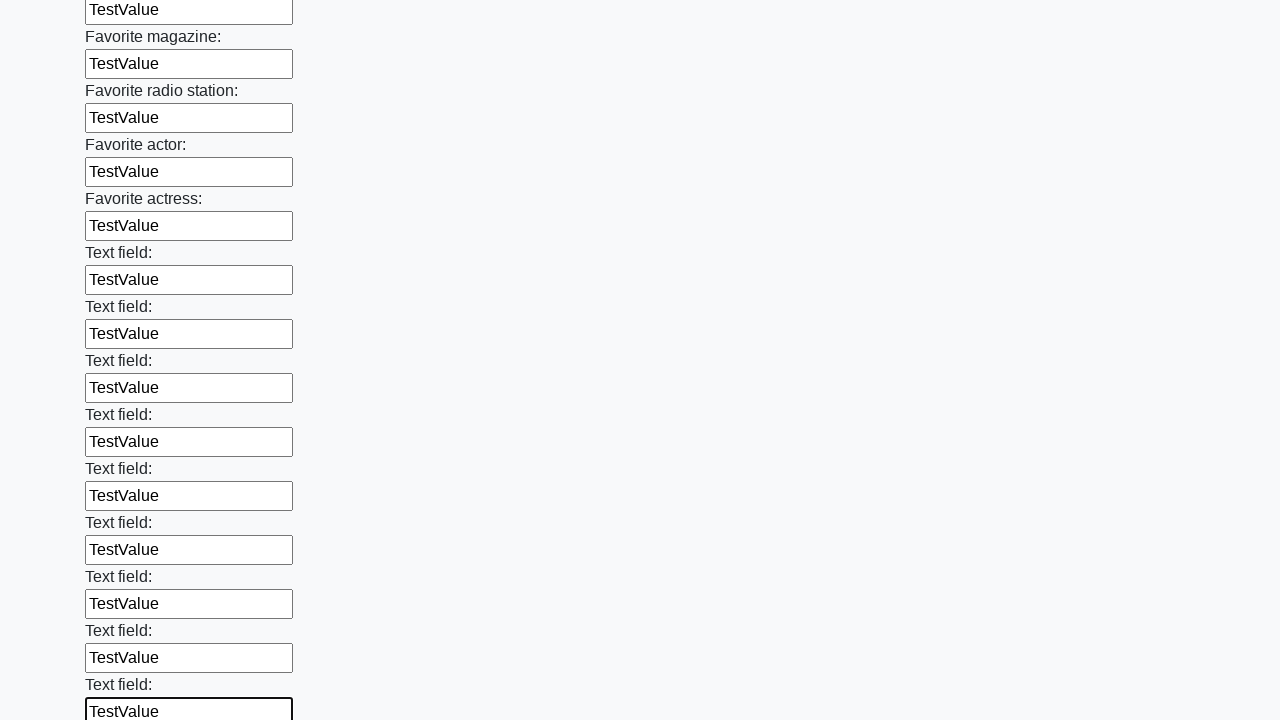

Filled an input field with 'TestValue' on input >> nth=35
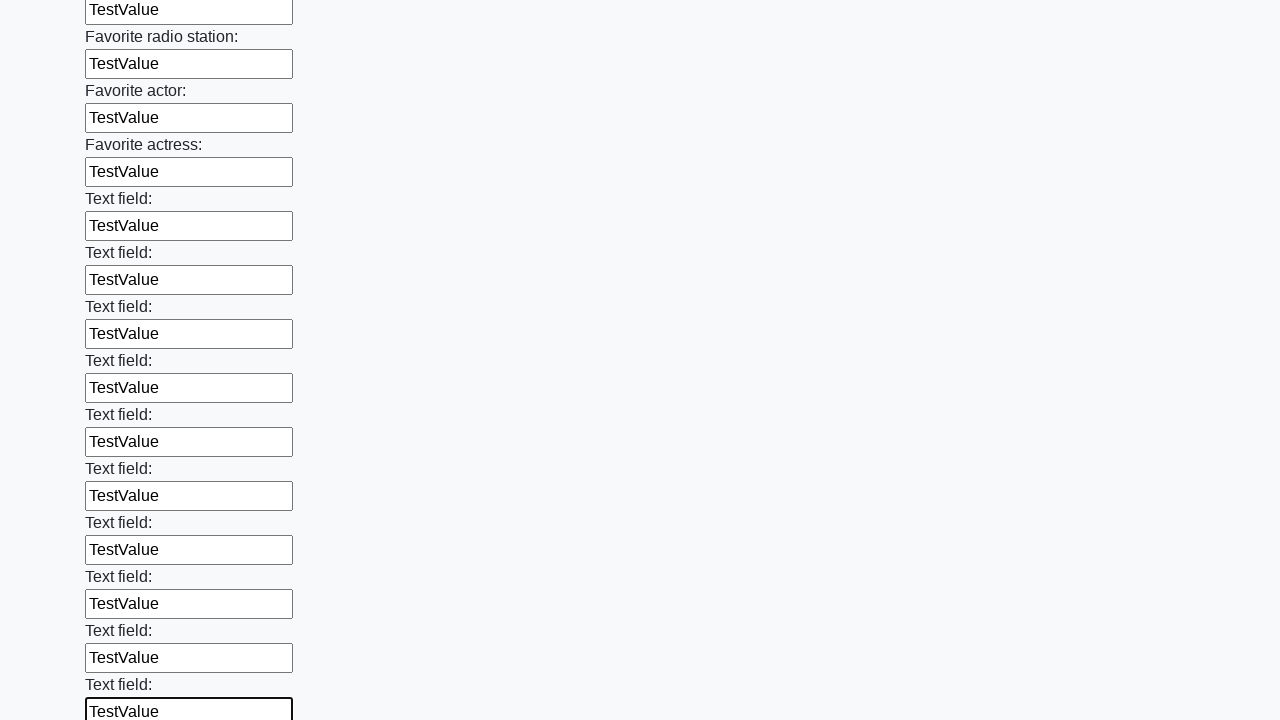

Filled an input field with 'TestValue' on input >> nth=36
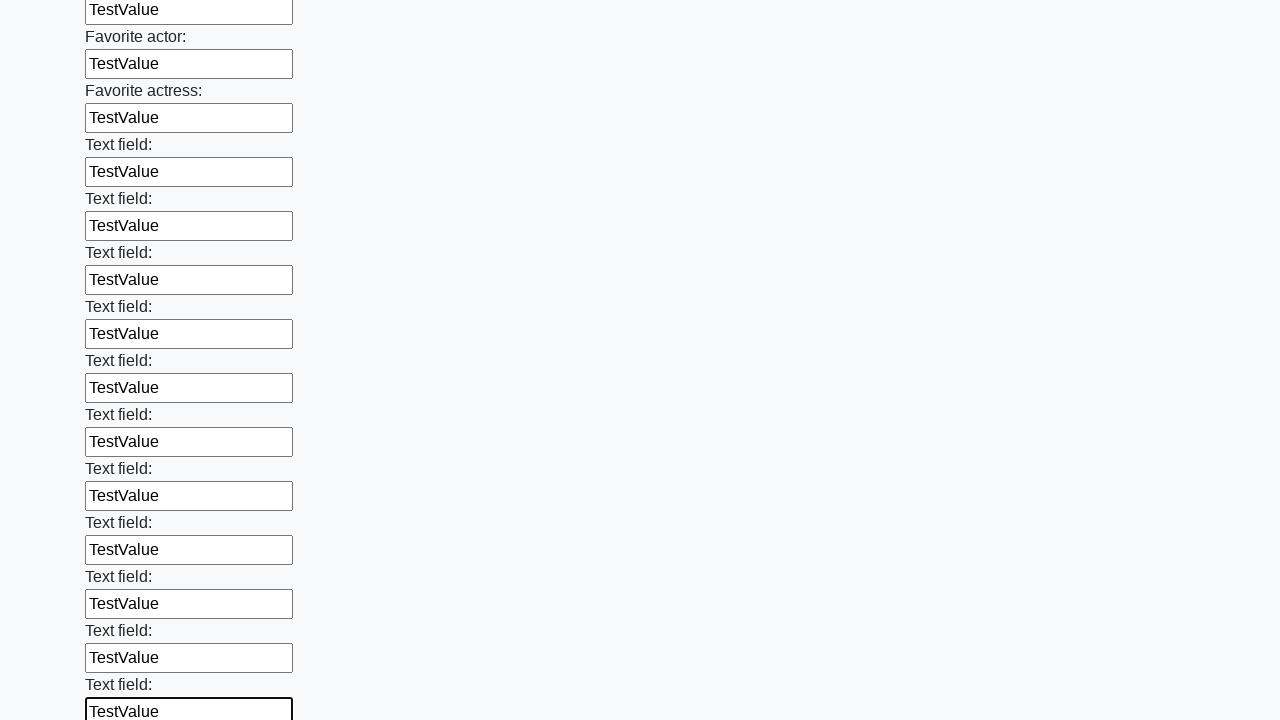

Filled an input field with 'TestValue' on input >> nth=37
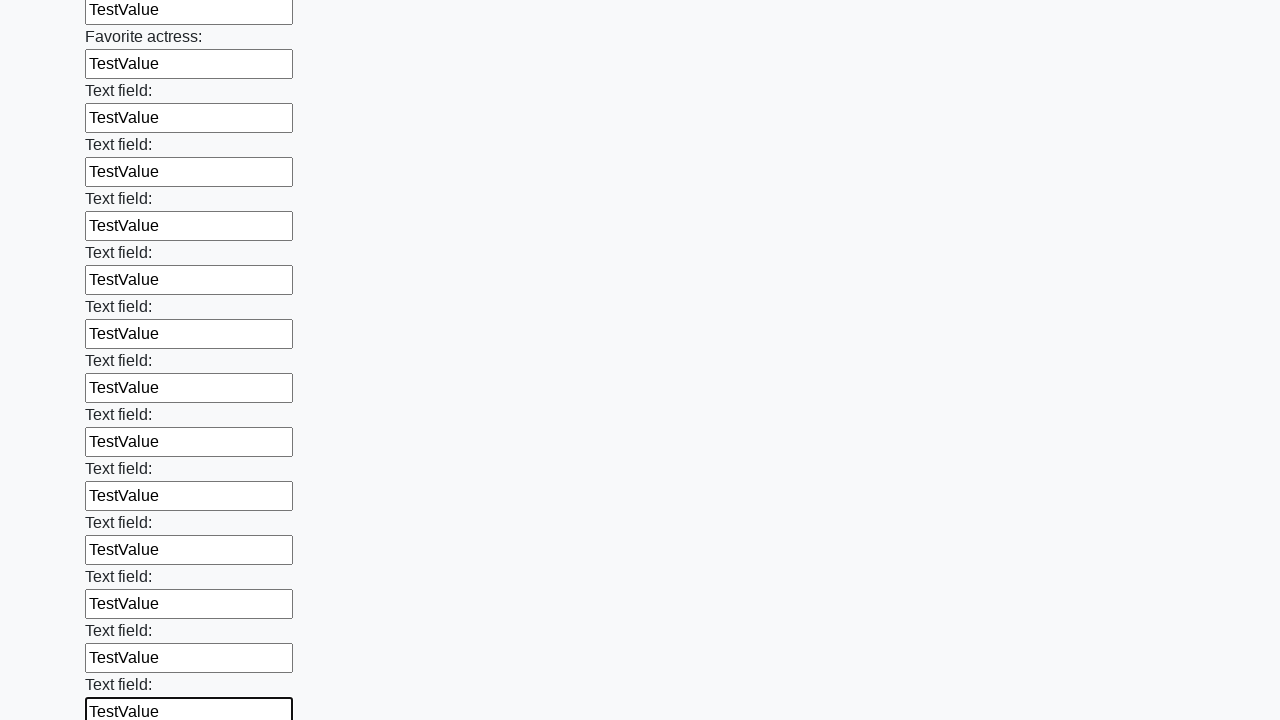

Filled an input field with 'TestValue' on input >> nth=38
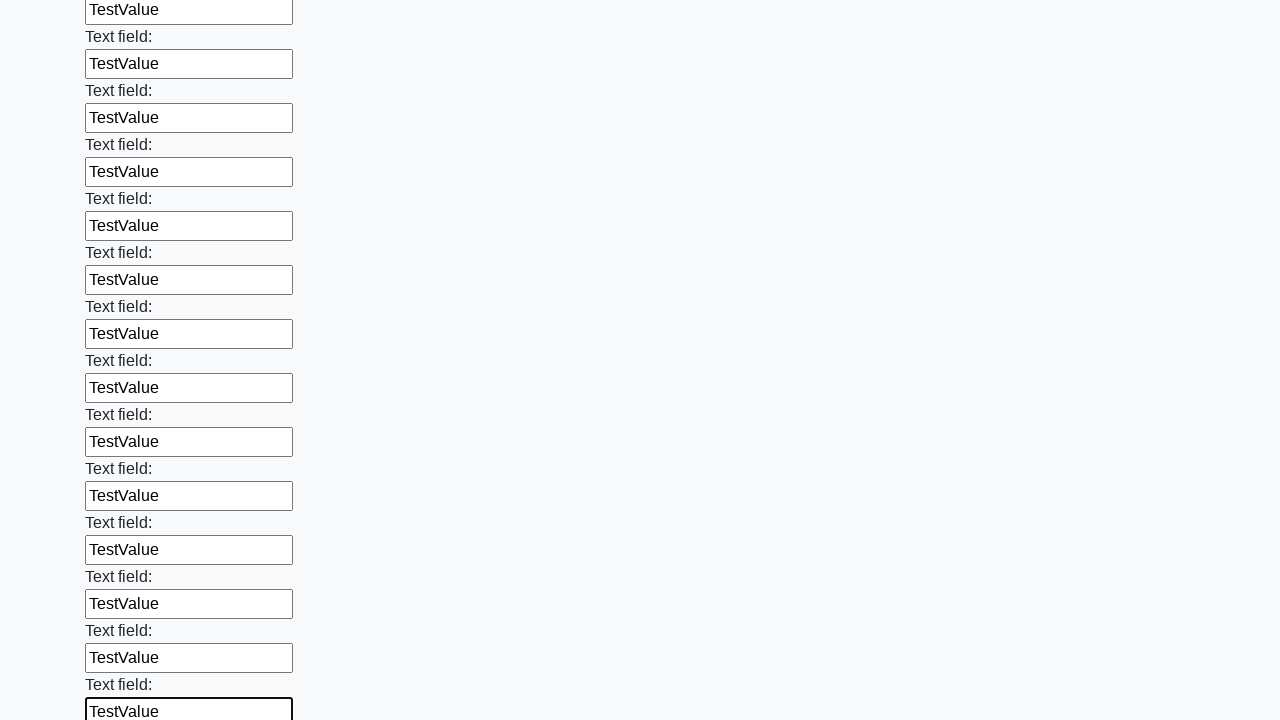

Filled an input field with 'TestValue' on input >> nth=39
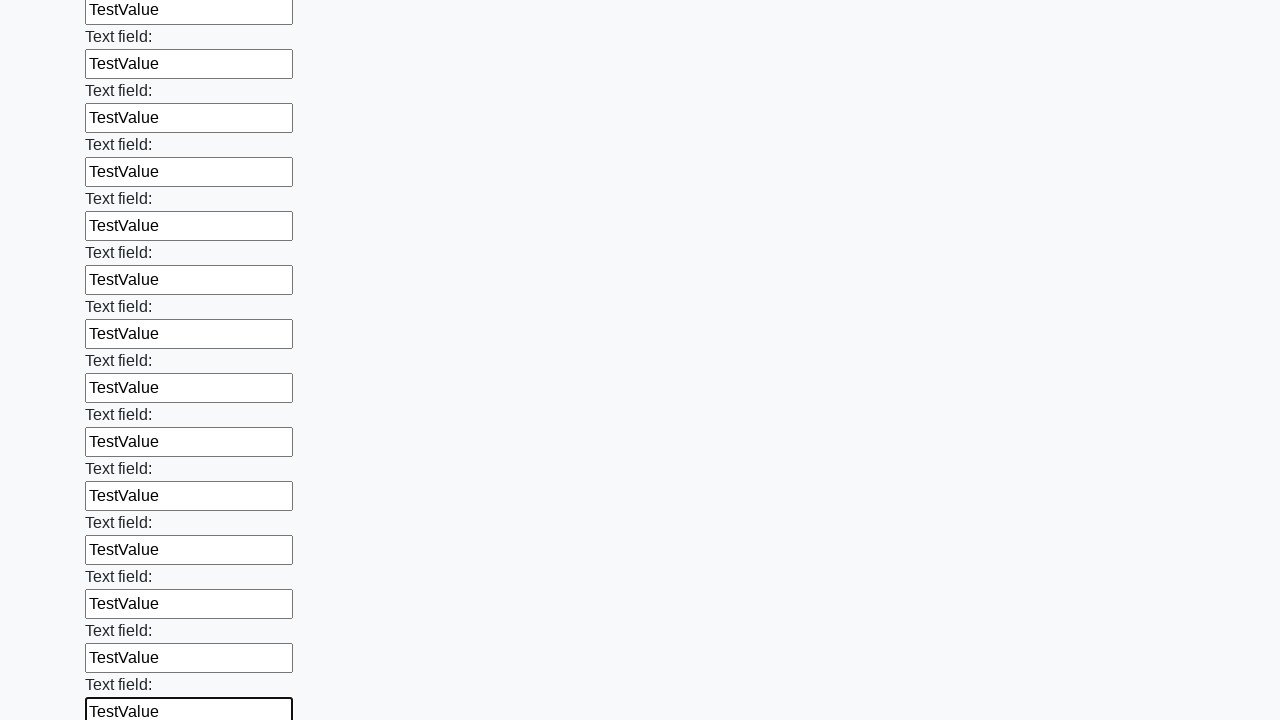

Filled an input field with 'TestValue' on input >> nth=40
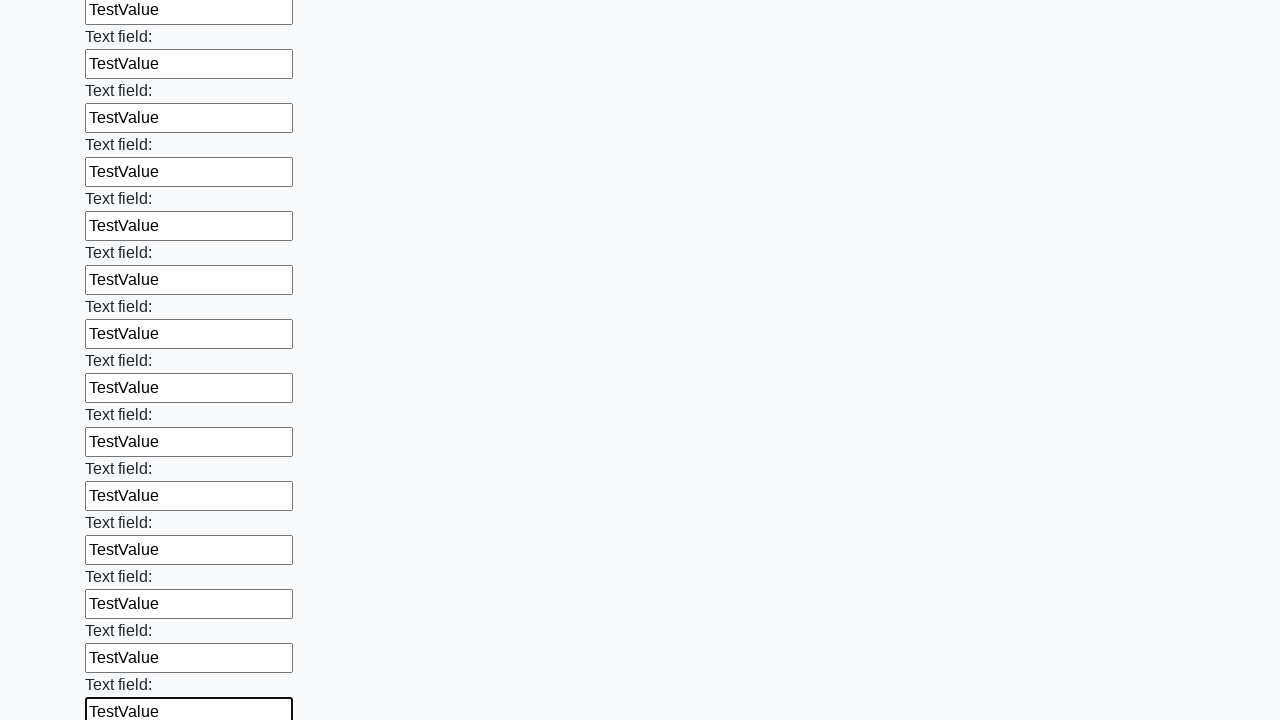

Filled an input field with 'TestValue' on input >> nth=41
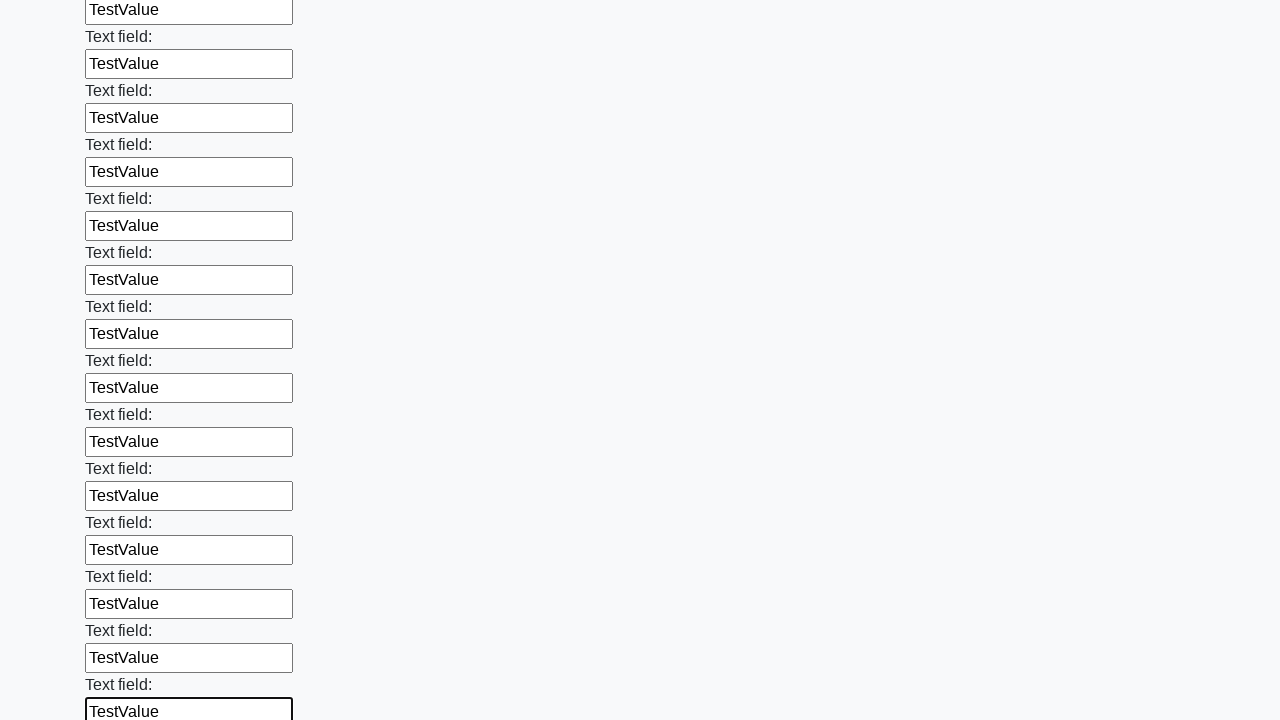

Filled an input field with 'TestValue' on input >> nth=42
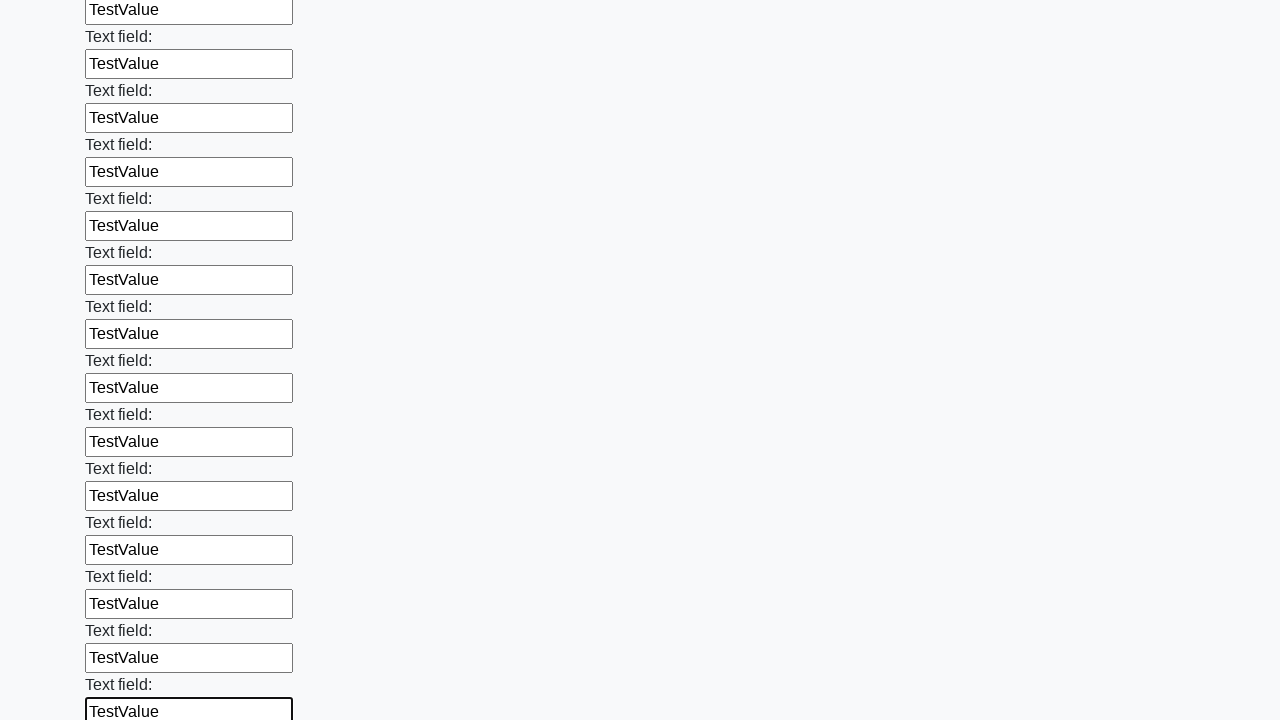

Filled an input field with 'TestValue' on input >> nth=43
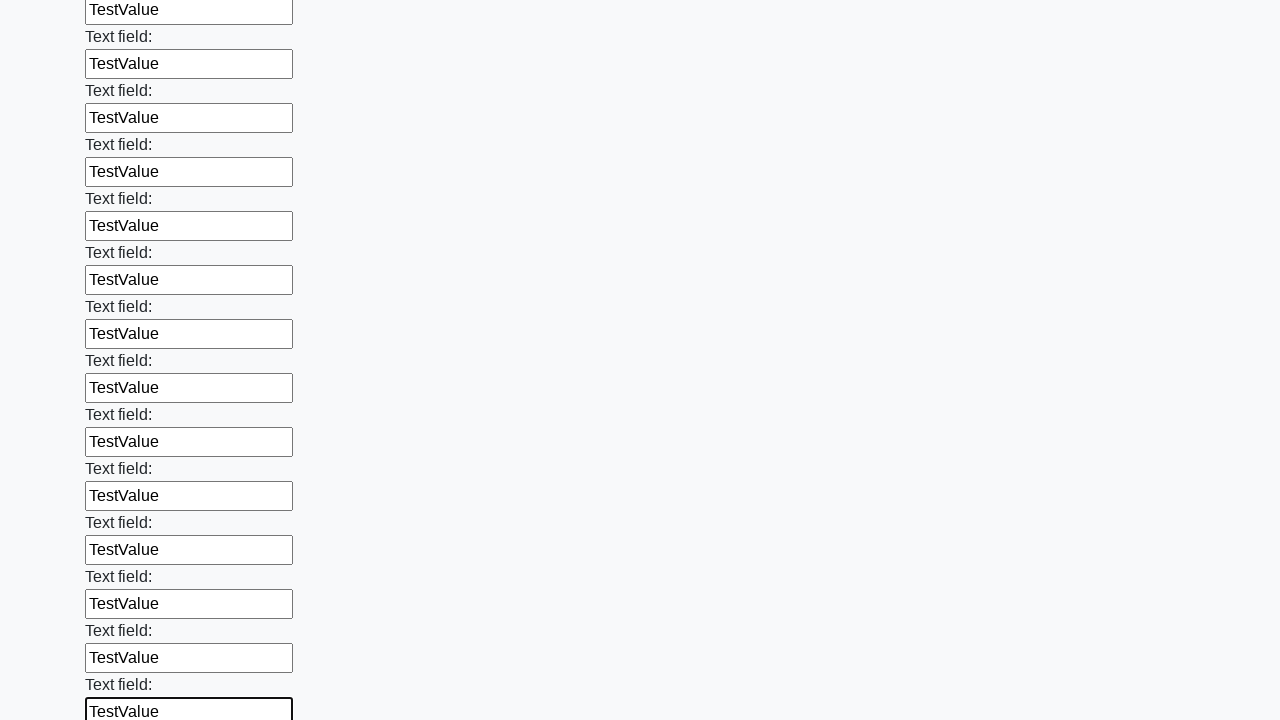

Filled an input field with 'TestValue' on input >> nth=44
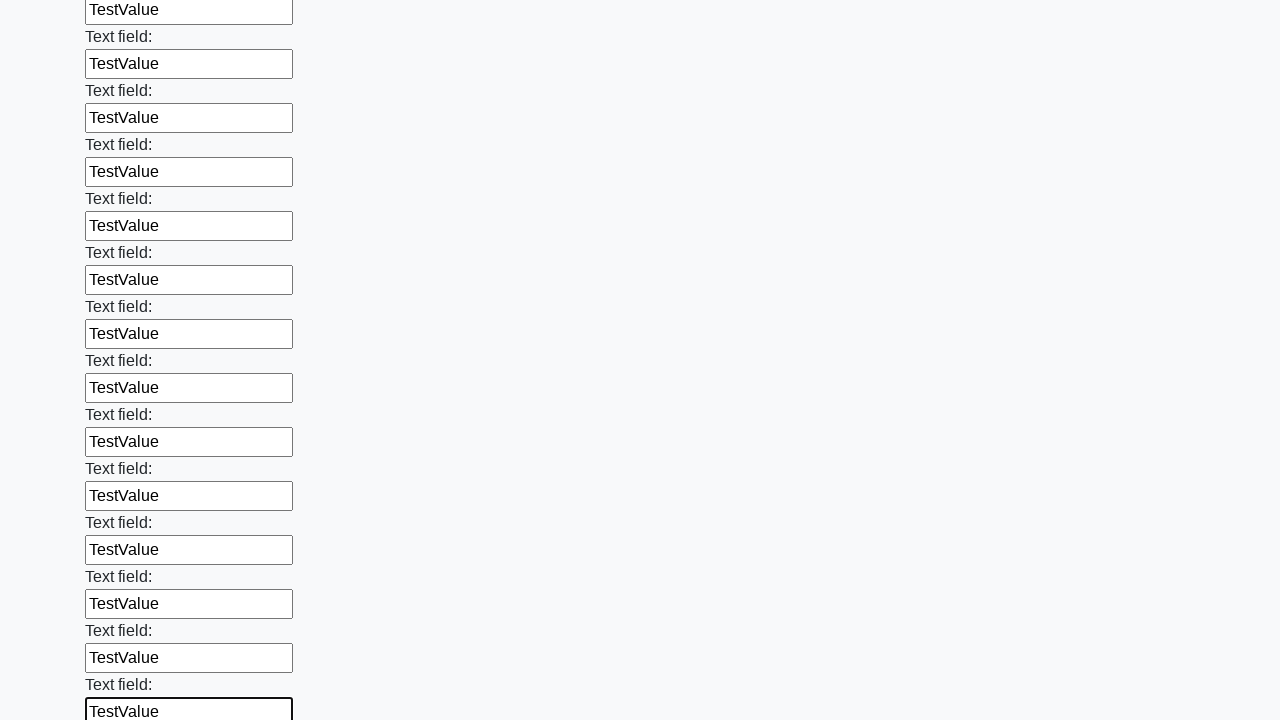

Filled an input field with 'TestValue' on input >> nth=45
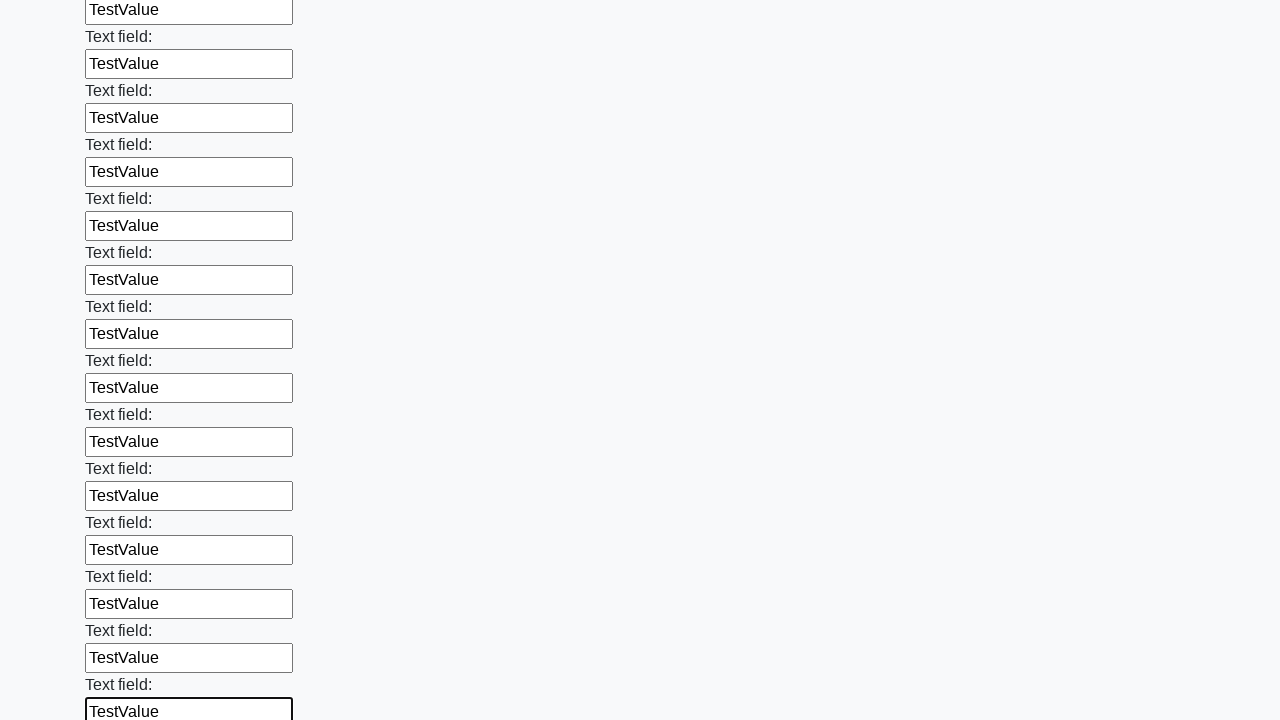

Filled an input field with 'TestValue' on input >> nth=46
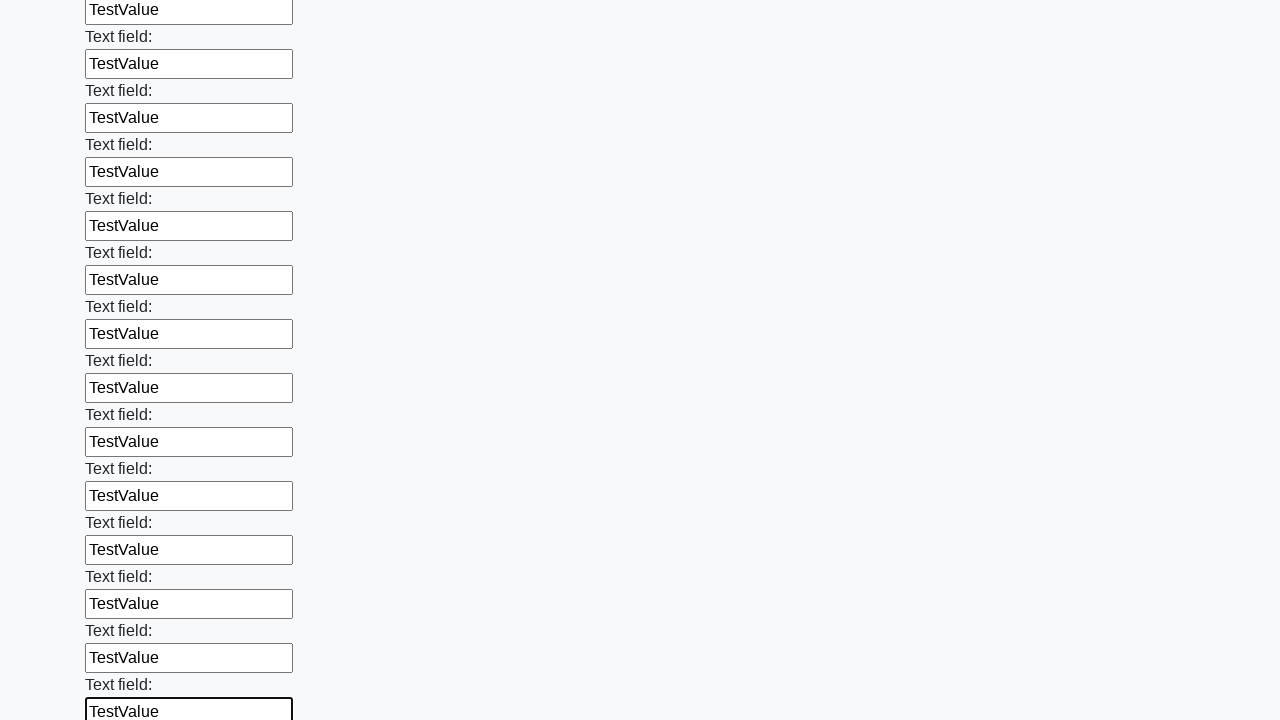

Filled an input field with 'TestValue' on input >> nth=47
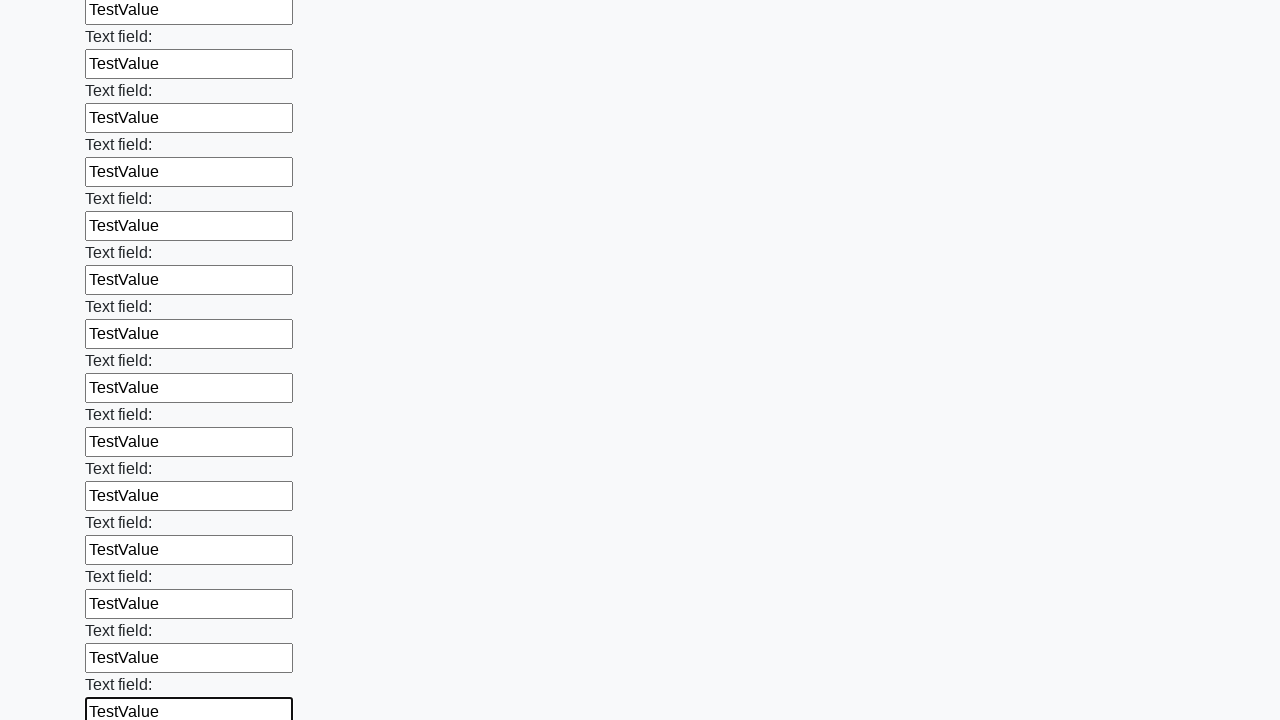

Filled an input field with 'TestValue' on input >> nth=48
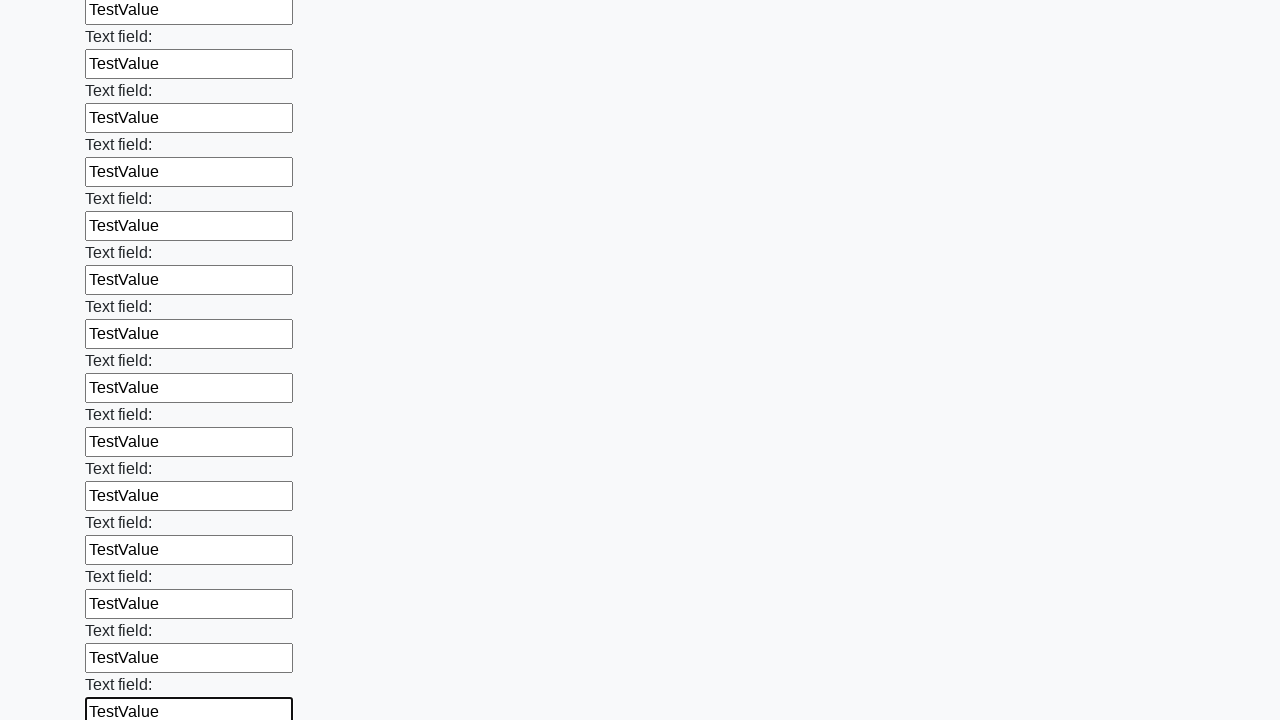

Filled an input field with 'TestValue' on input >> nth=49
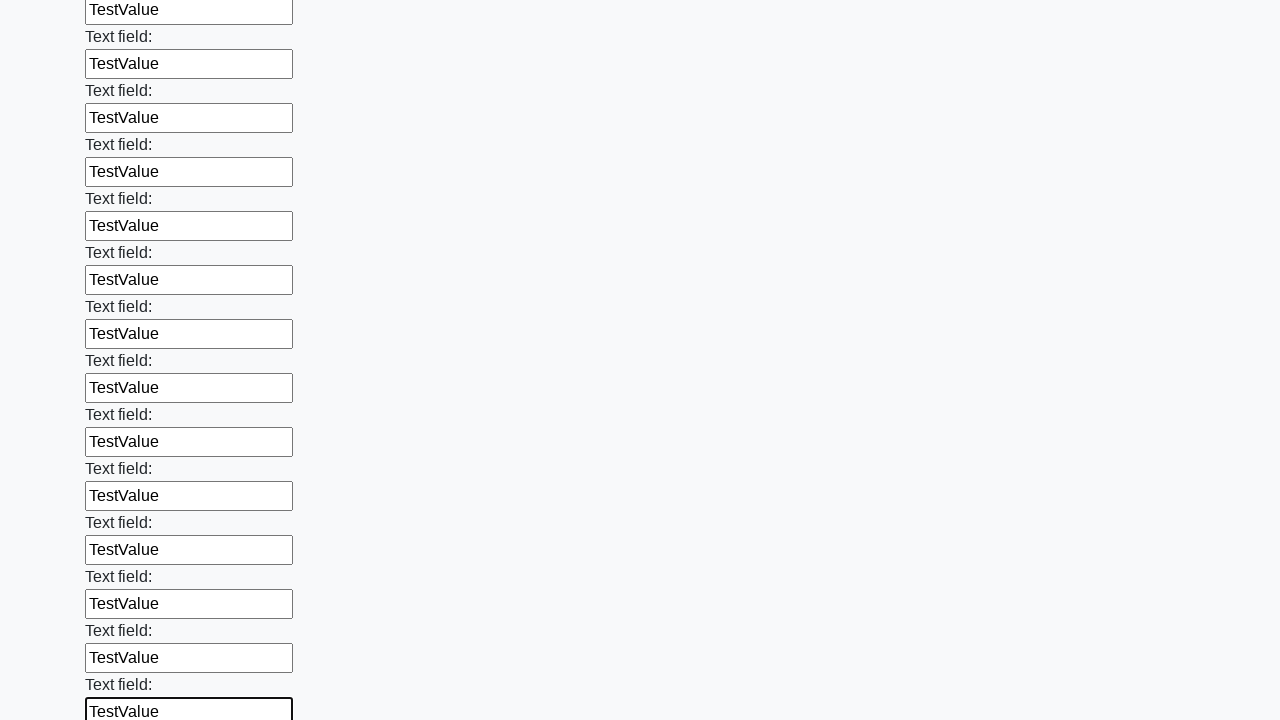

Filled an input field with 'TestValue' on input >> nth=50
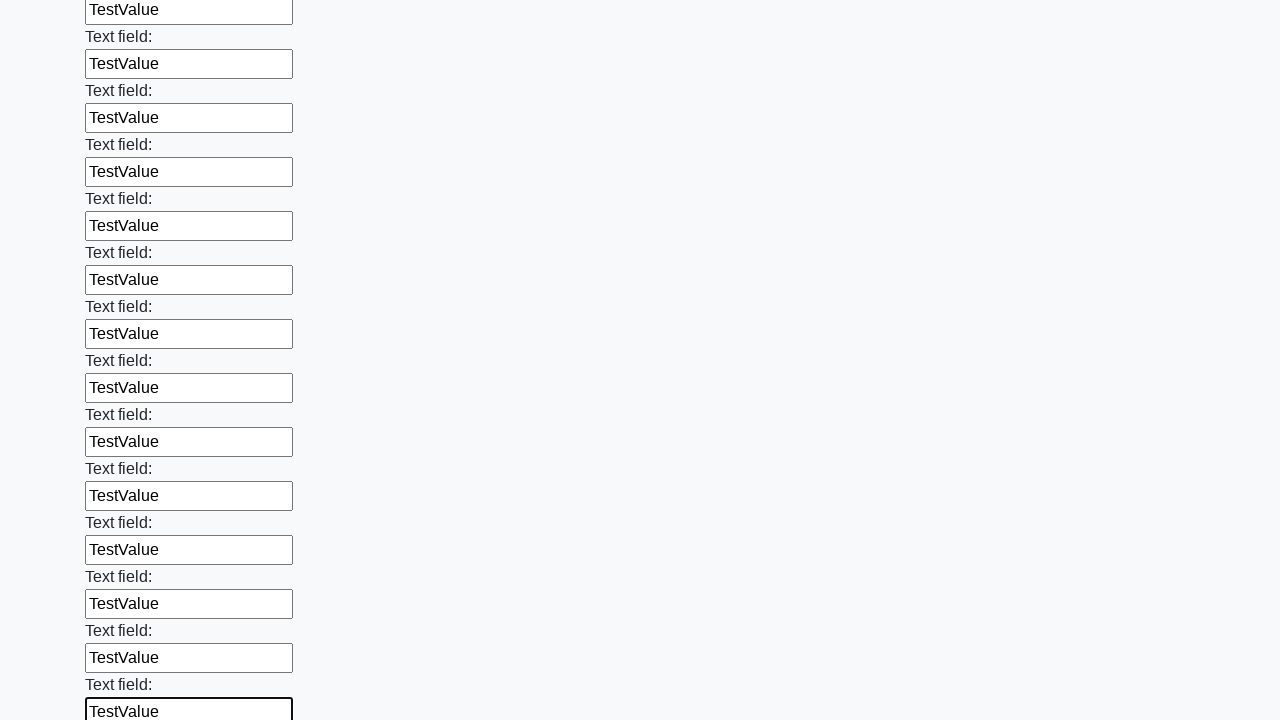

Filled an input field with 'TestValue' on input >> nth=51
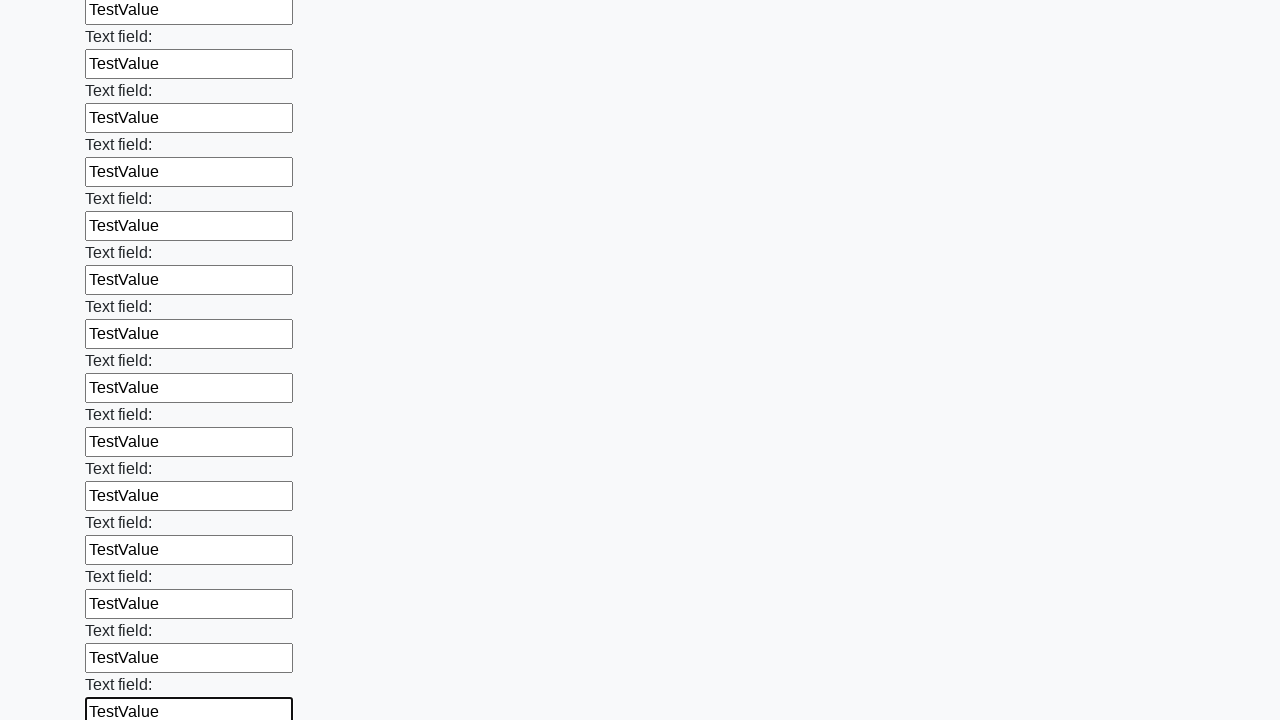

Filled an input field with 'TestValue' on input >> nth=52
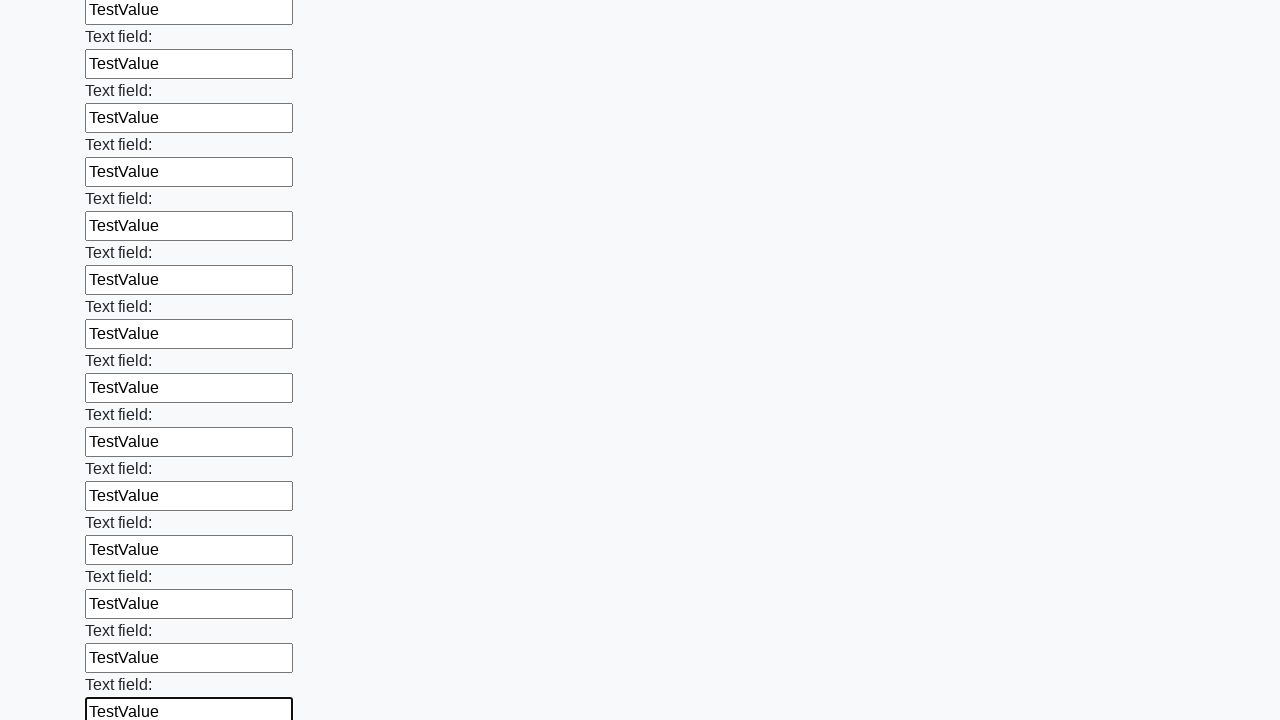

Filled an input field with 'TestValue' on input >> nth=53
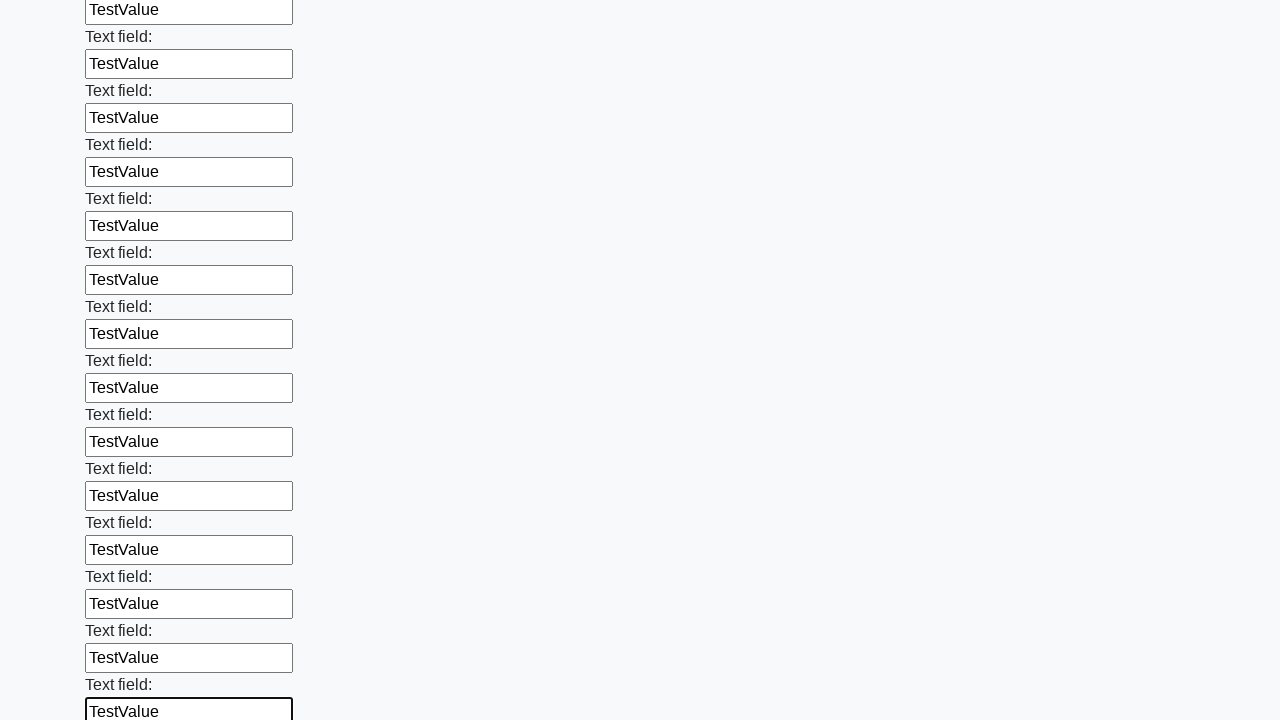

Filled an input field with 'TestValue' on input >> nth=54
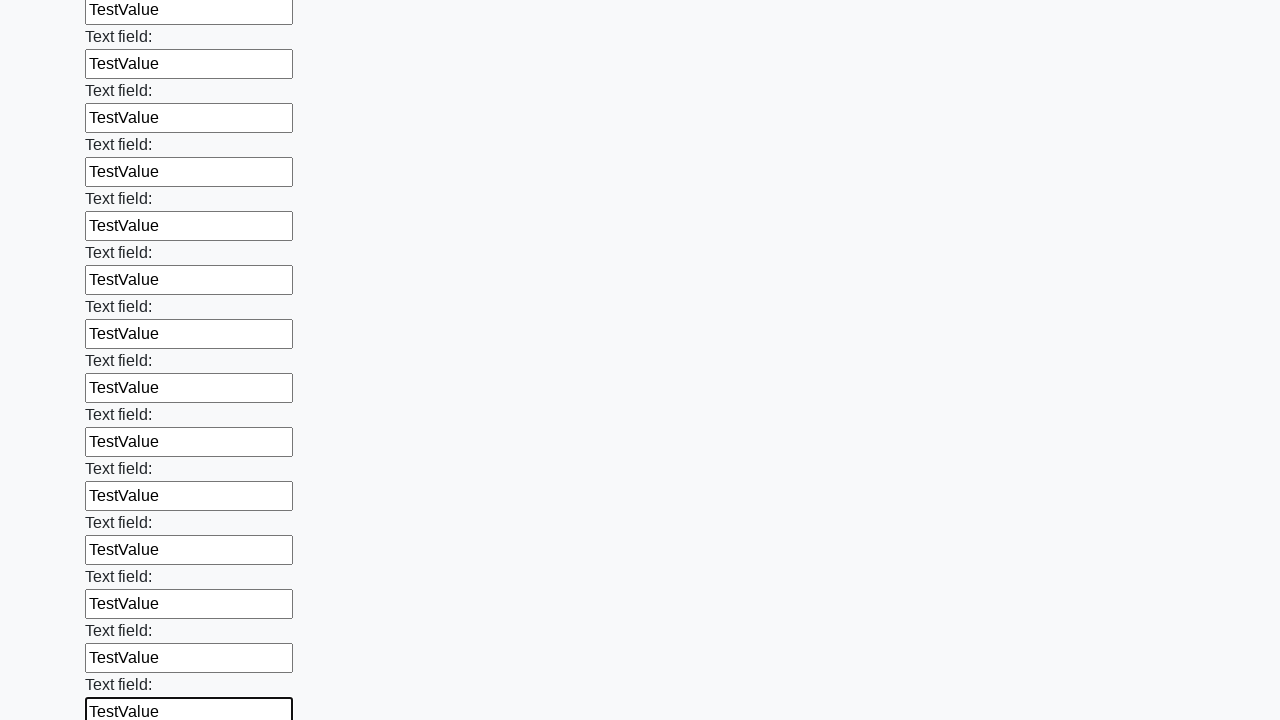

Filled an input field with 'TestValue' on input >> nth=55
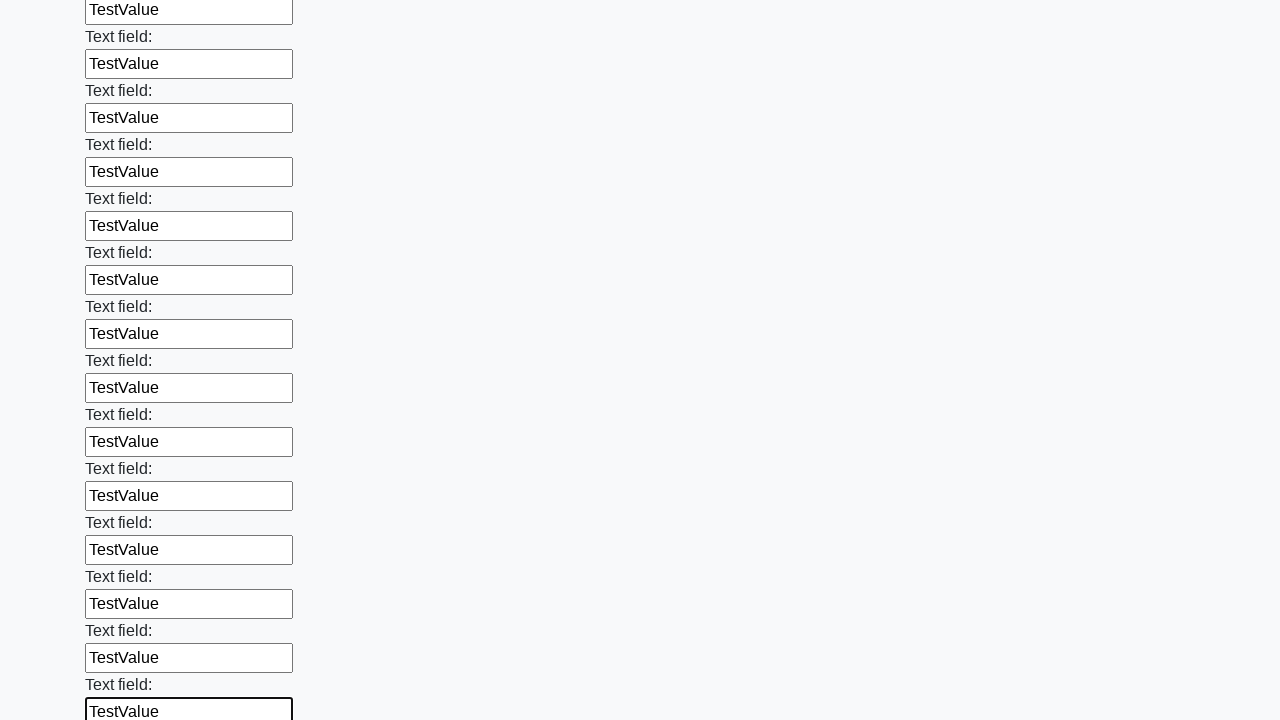

Filled an input field with 'TestValue' on input >> nth=56
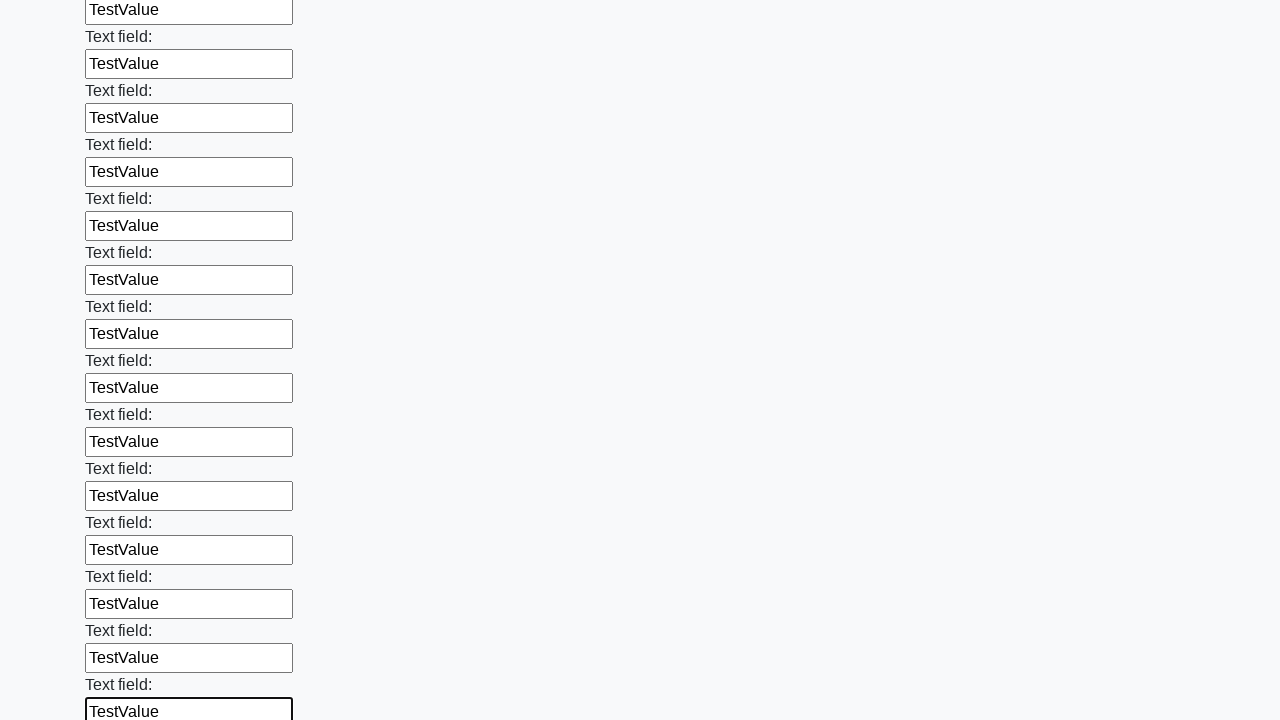

Filled an input field with 'TestValue' on input >> nth=57
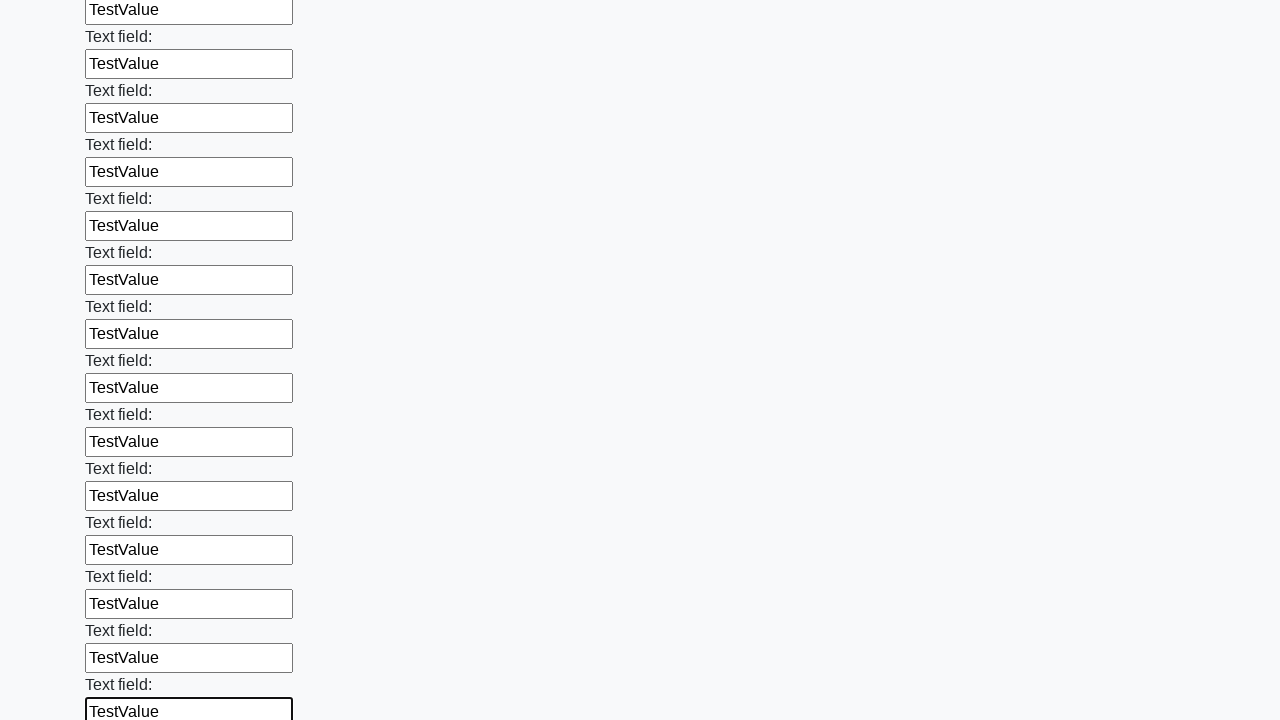

Filled an input field with 'TestValue' on input >> nth=58
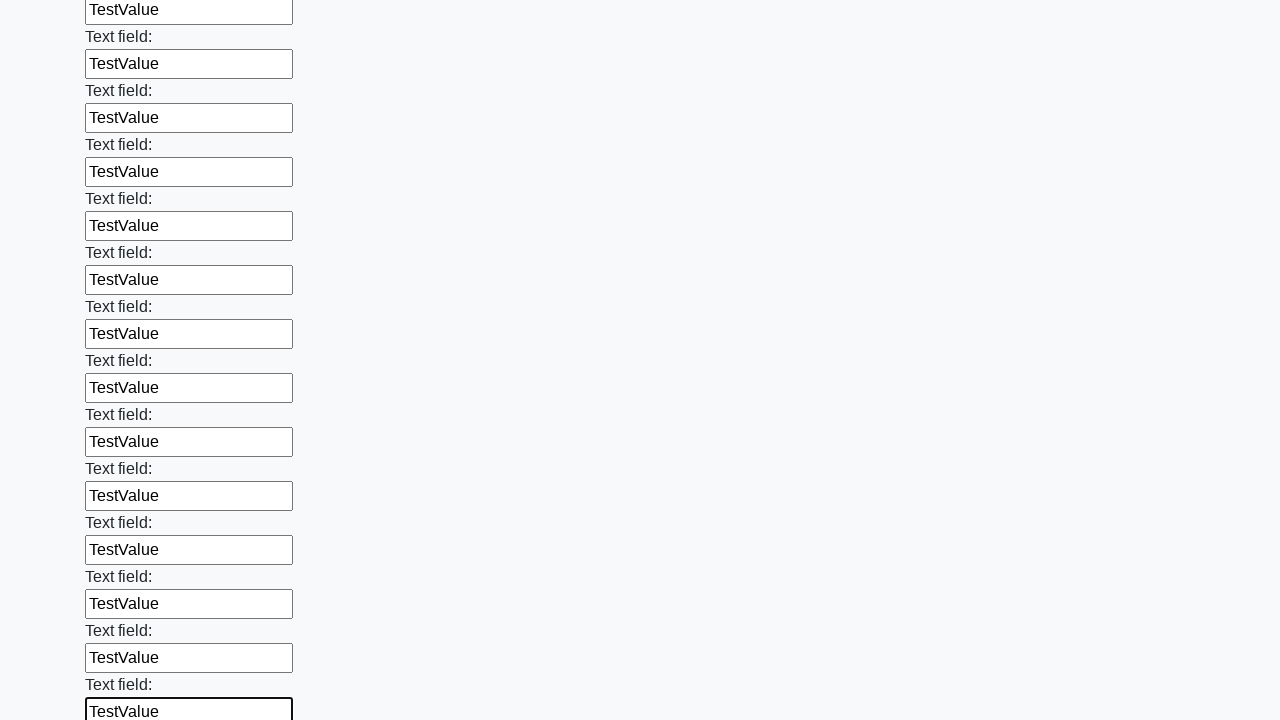

Filled an input field with 'TestValue' on input >> nth=59
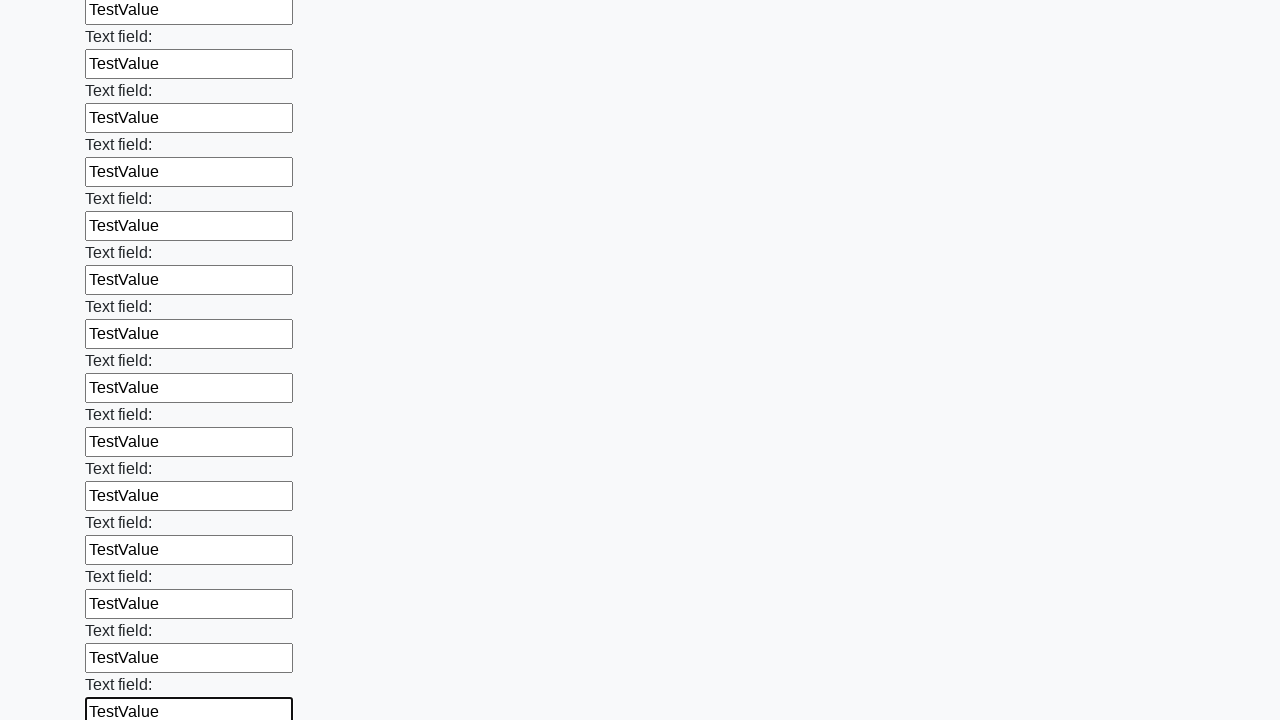

Filled an input field with 'TestValue' on input >> nth=60
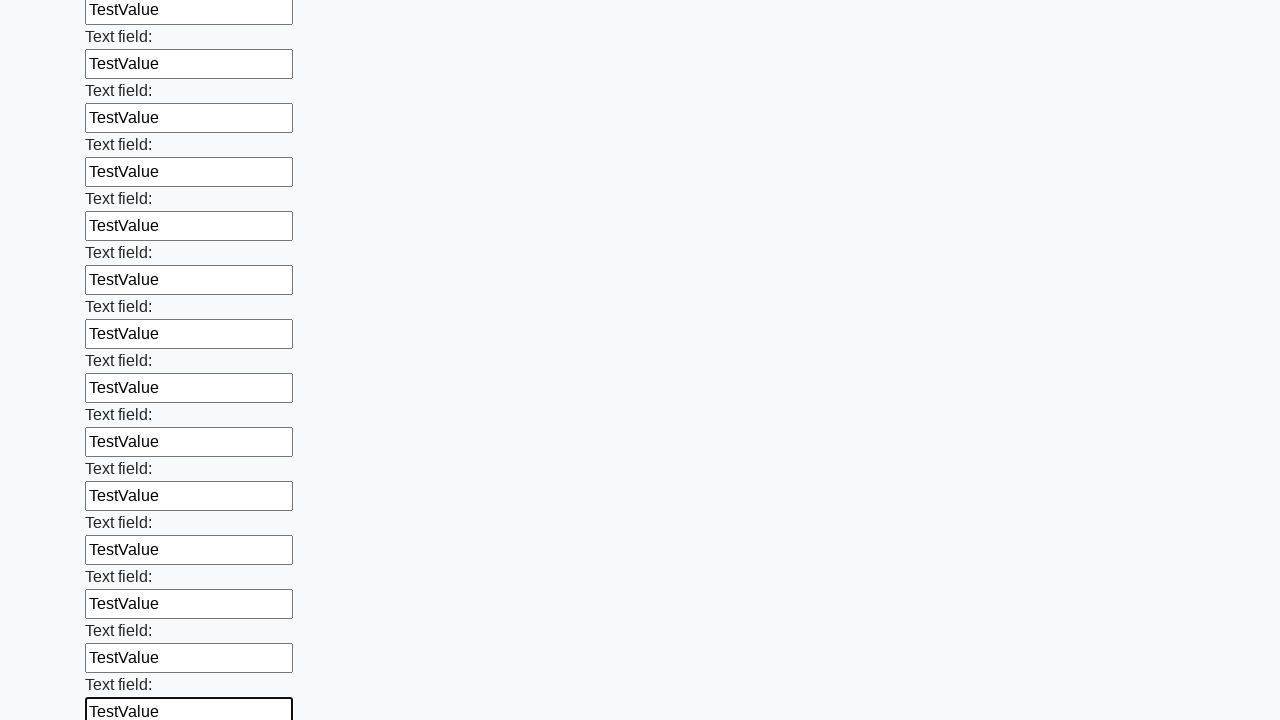

Filled an input field with 'TestValue' on input >> nth=61
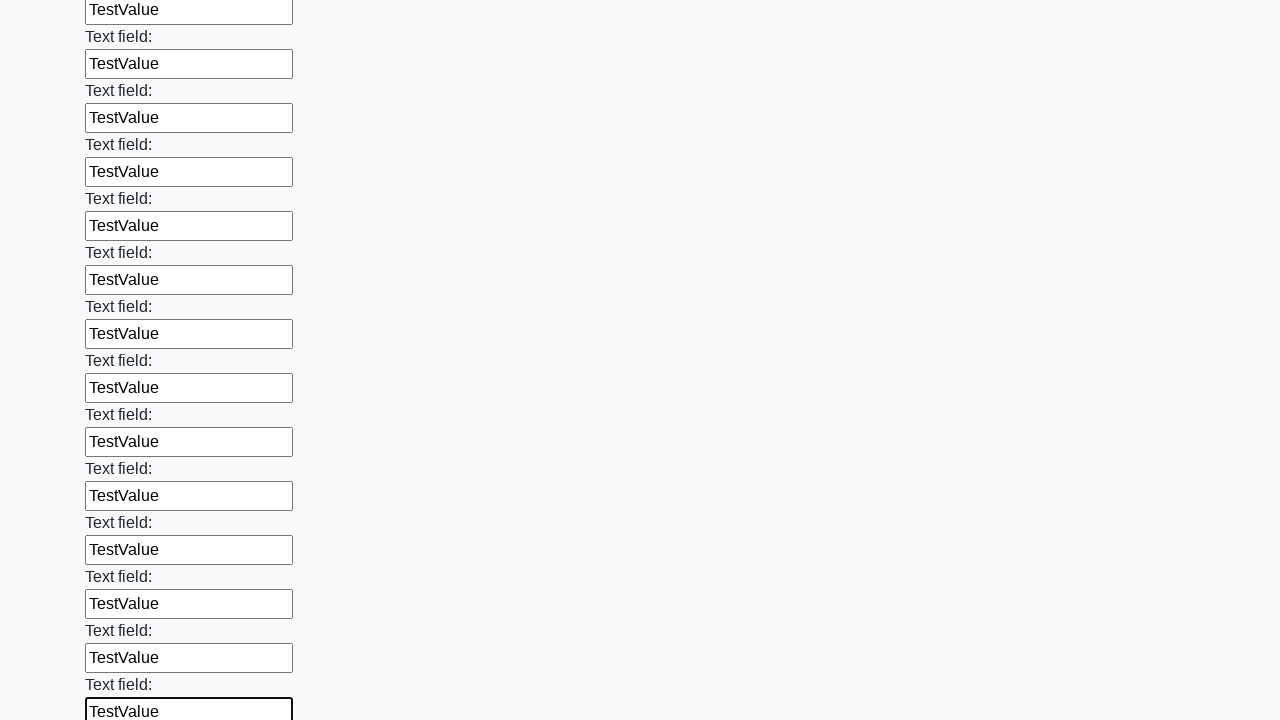

Filled an input field with 'TestValue' on input >> nth=62
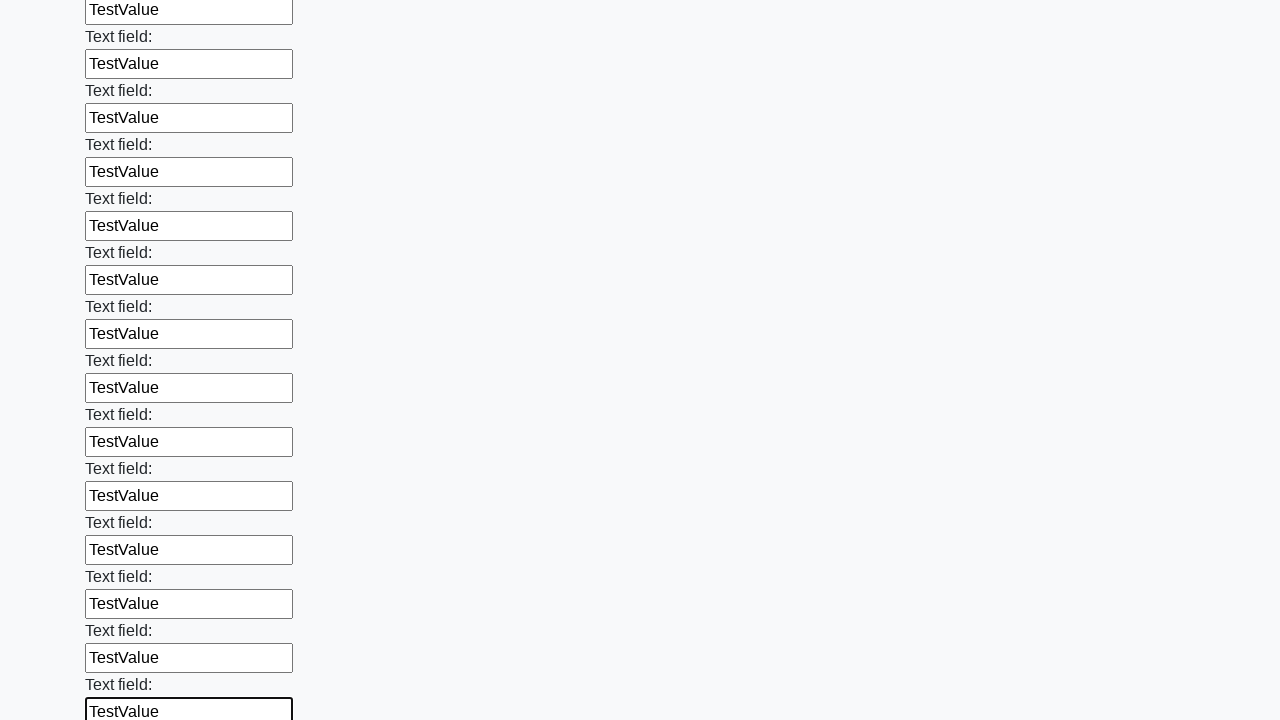

Filled an input field with 'TestValue' on input >> nth=63
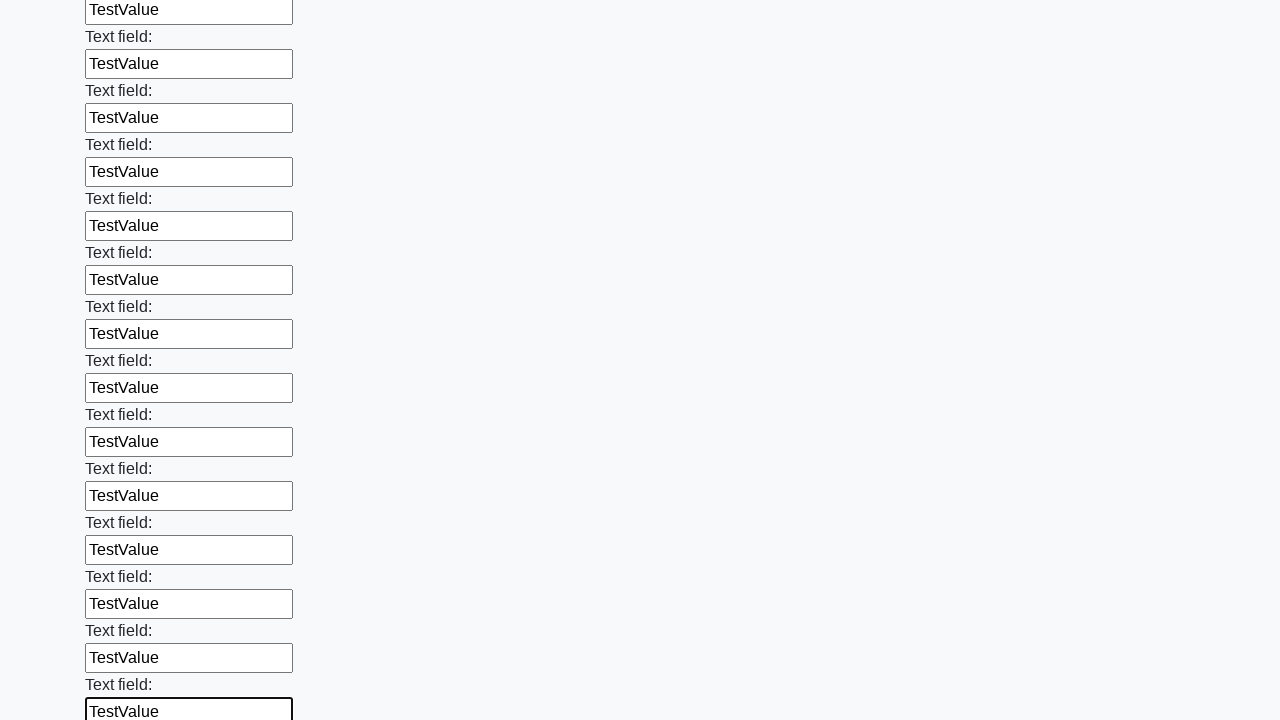

Filled an input field with 'TestValue' on input >> nth=64
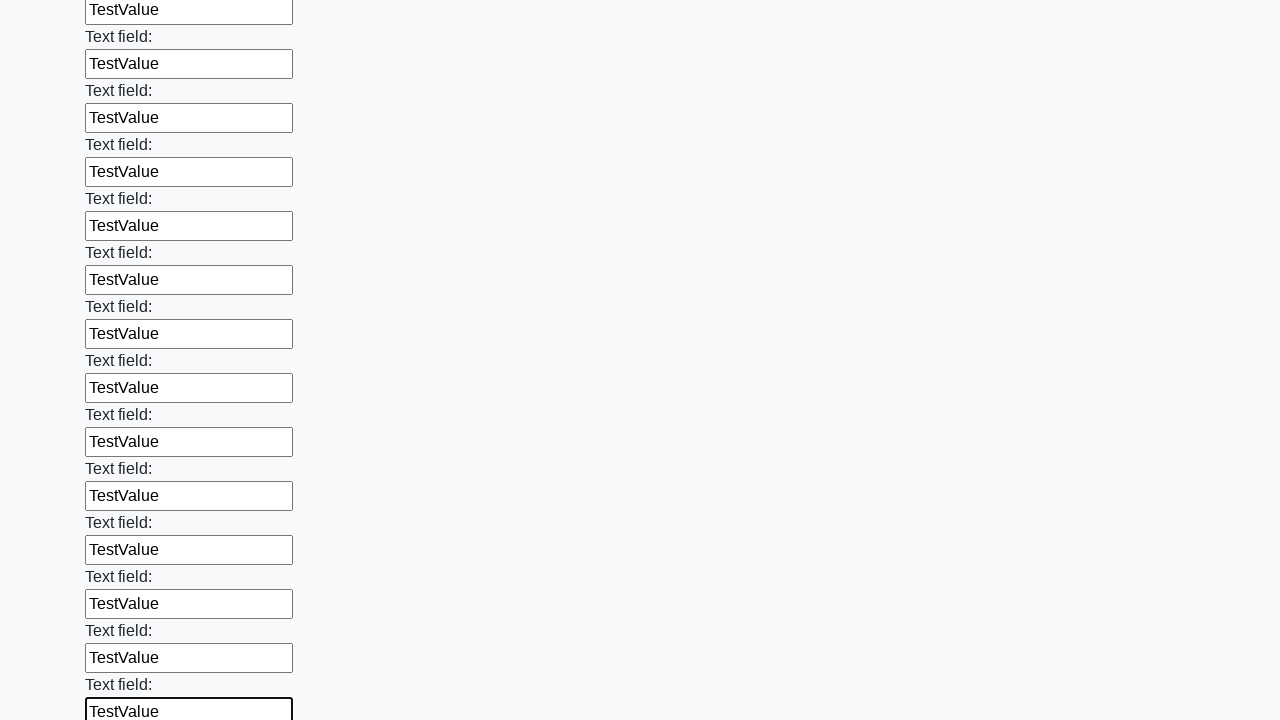

Filled an input field with 'TestValue' on input >> nth=65
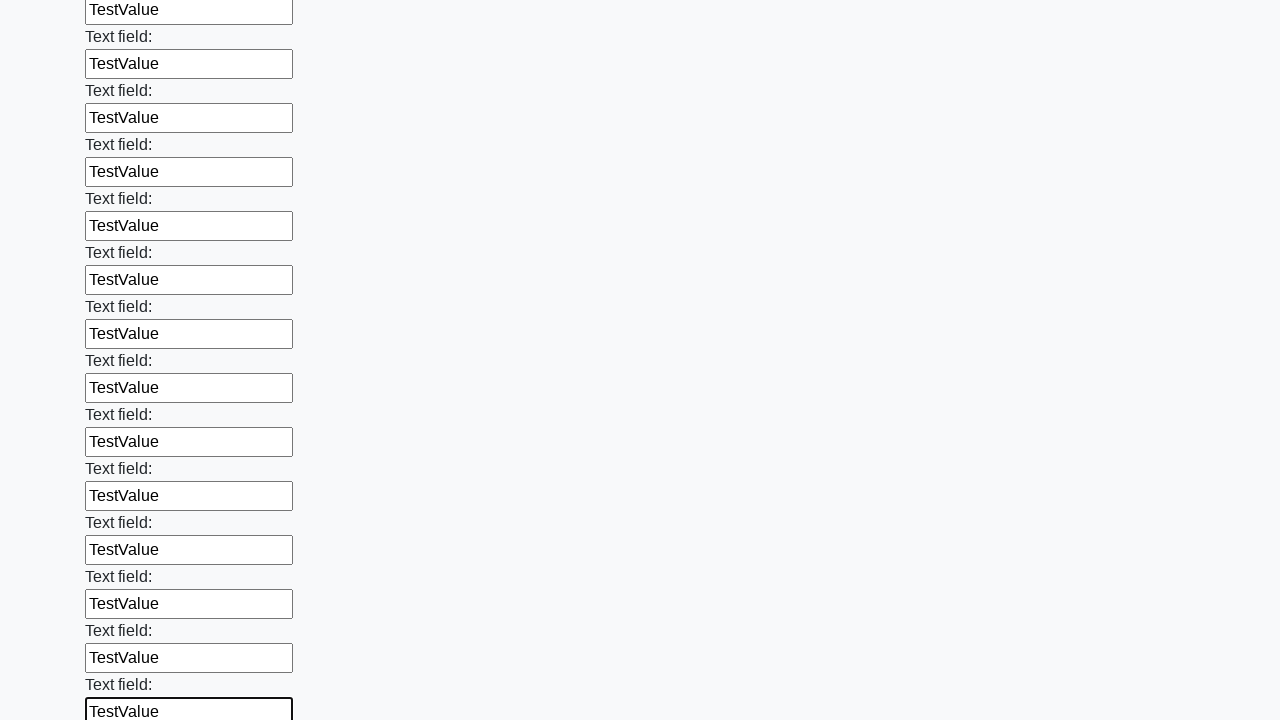

Filled an input field with 'TestValue' on input >> nth=66
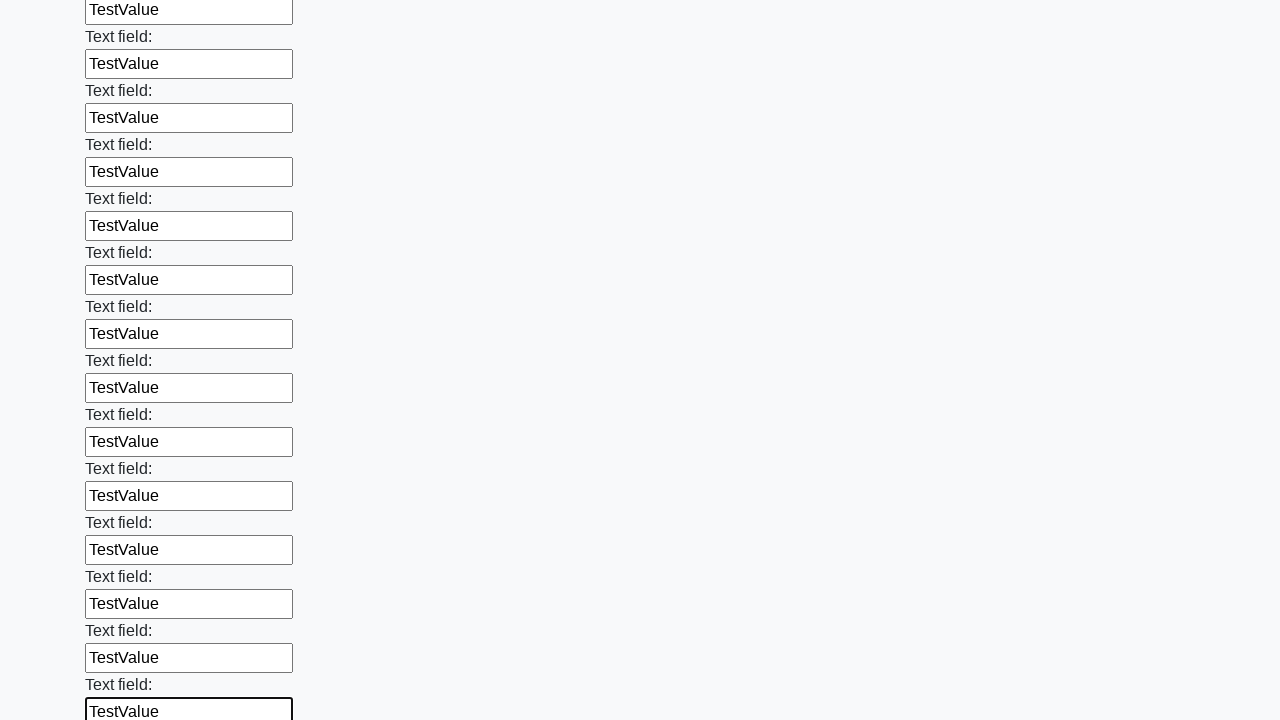

Filled an input field with 'TestValue' on input >> nth=67
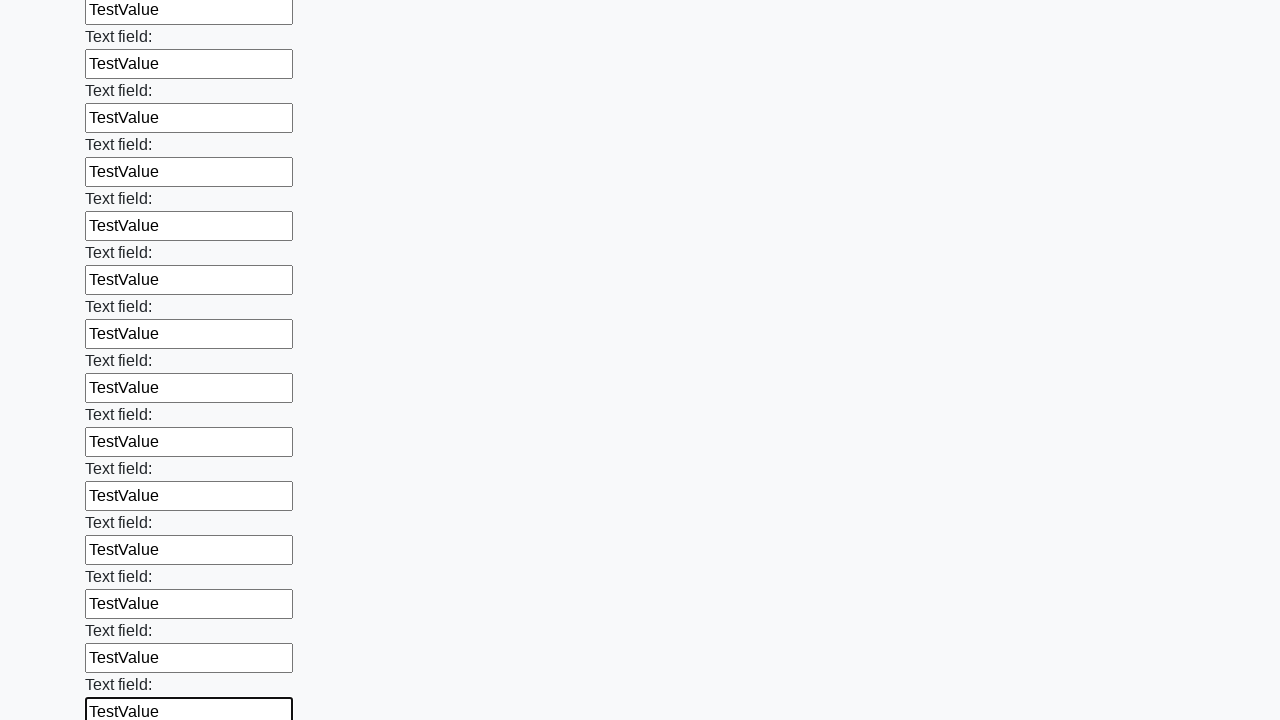

Filled an input field with 'TestValue' on input >> nth=68
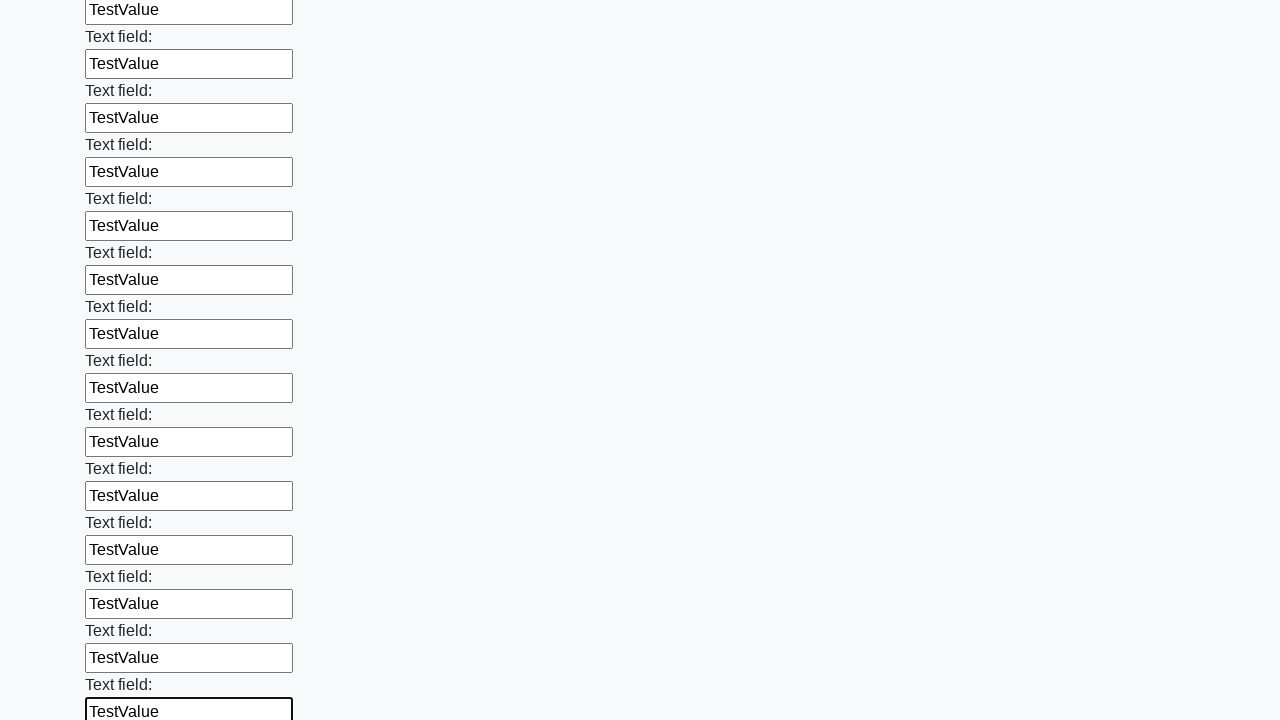

Filled an input field with 'TestValue' on input >> nth=69
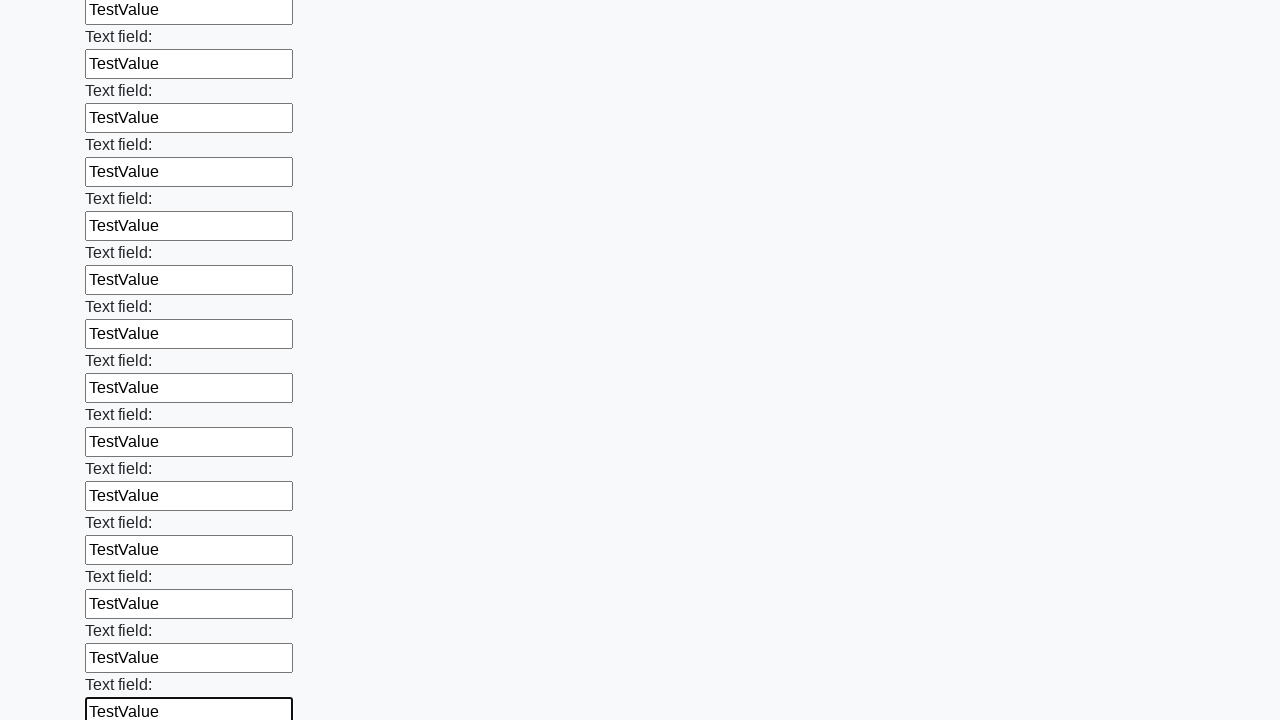

Filled an input field with 'TestValue' on input >> nth=70
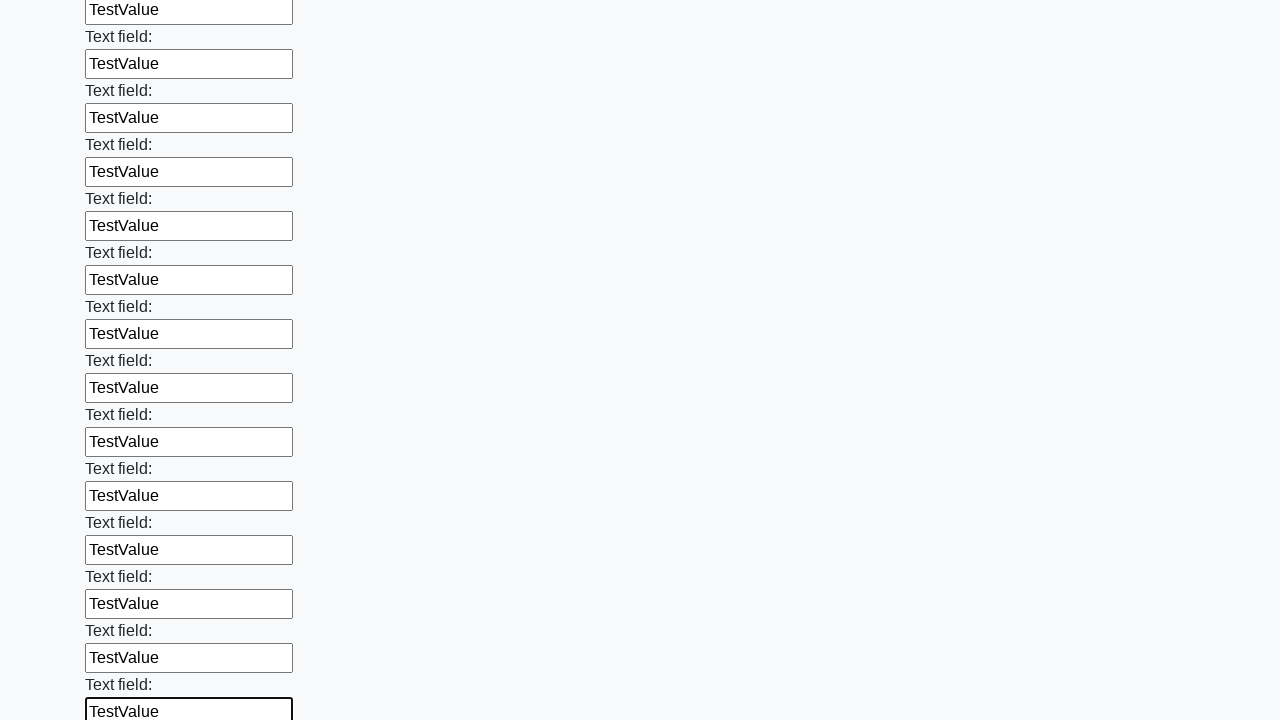

Filled an input field with 'TestValue' on input >> nth=71
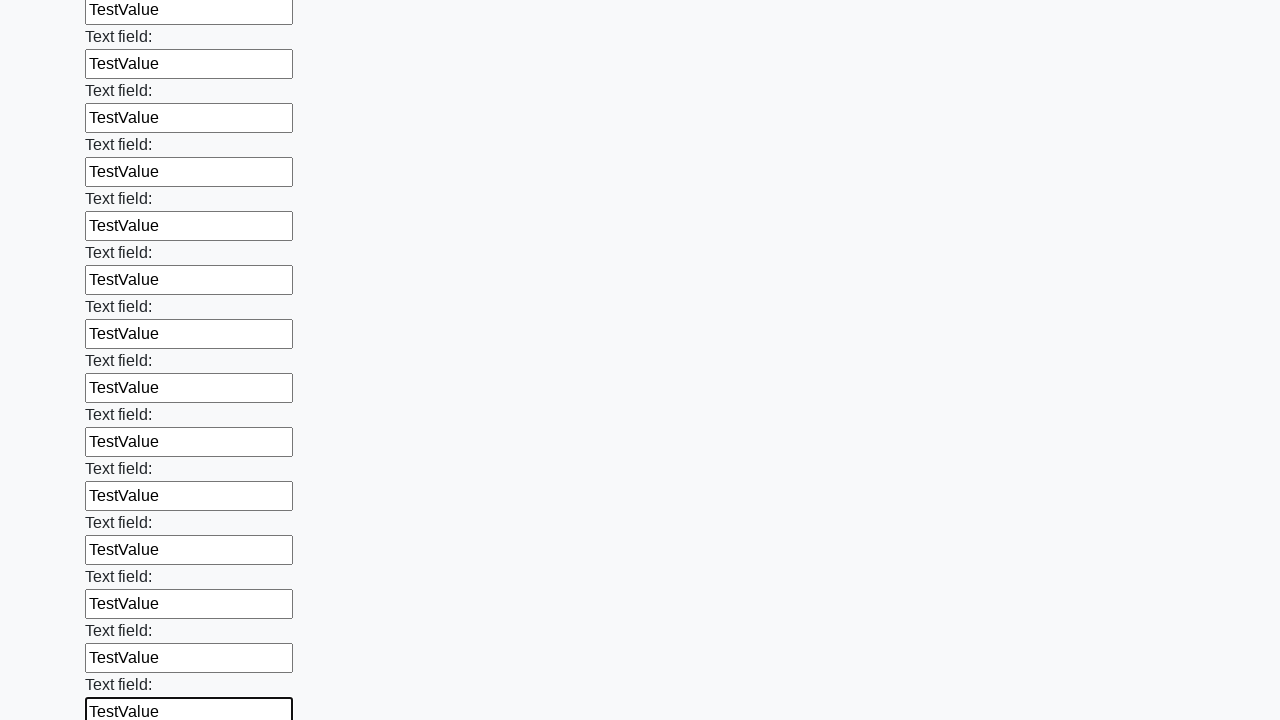

Filled an input field with 'TestValue' on input >> nth=72
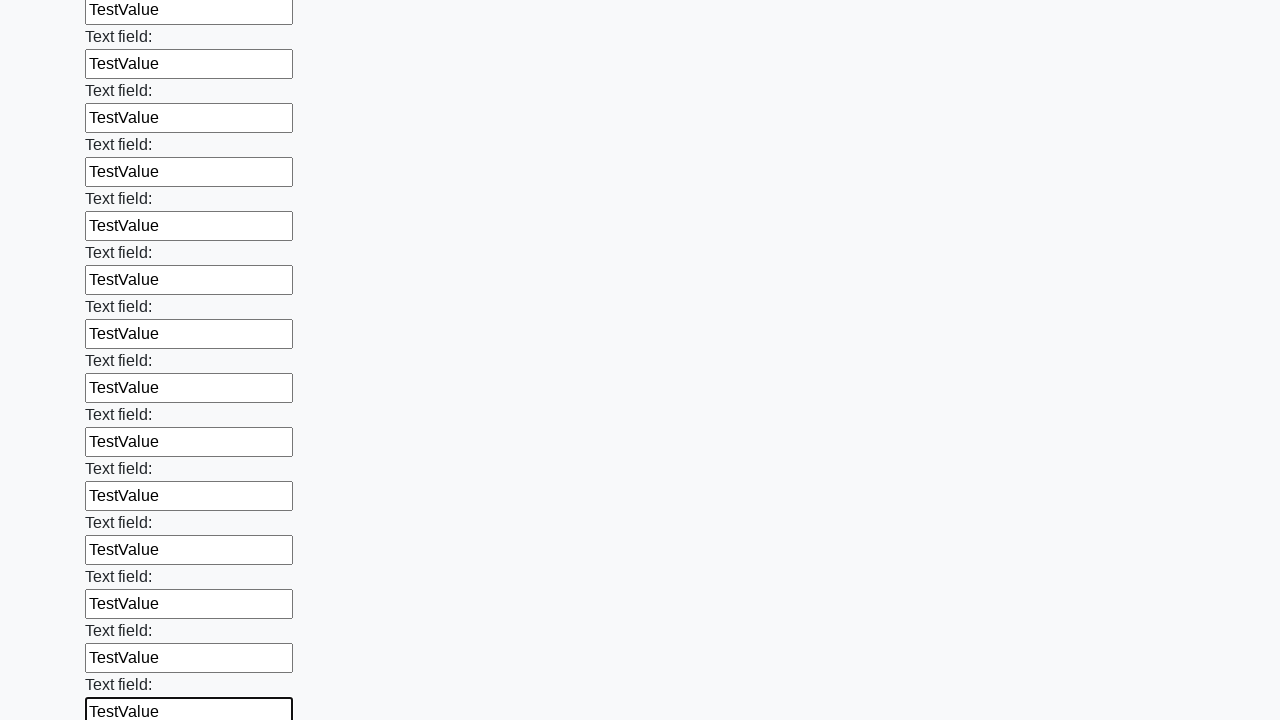

Filled an input field with 'TestValue' on input >> nth=73
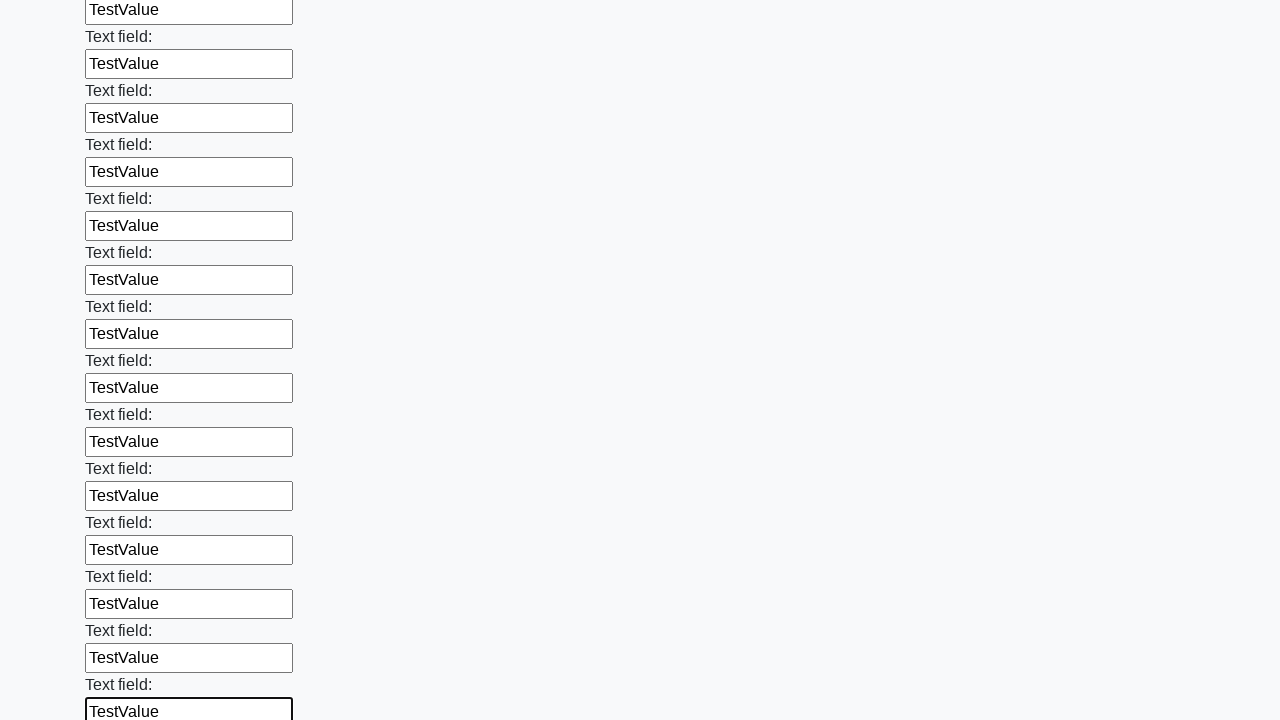

Filled an input field with 'TestValue' on input >> nth=74
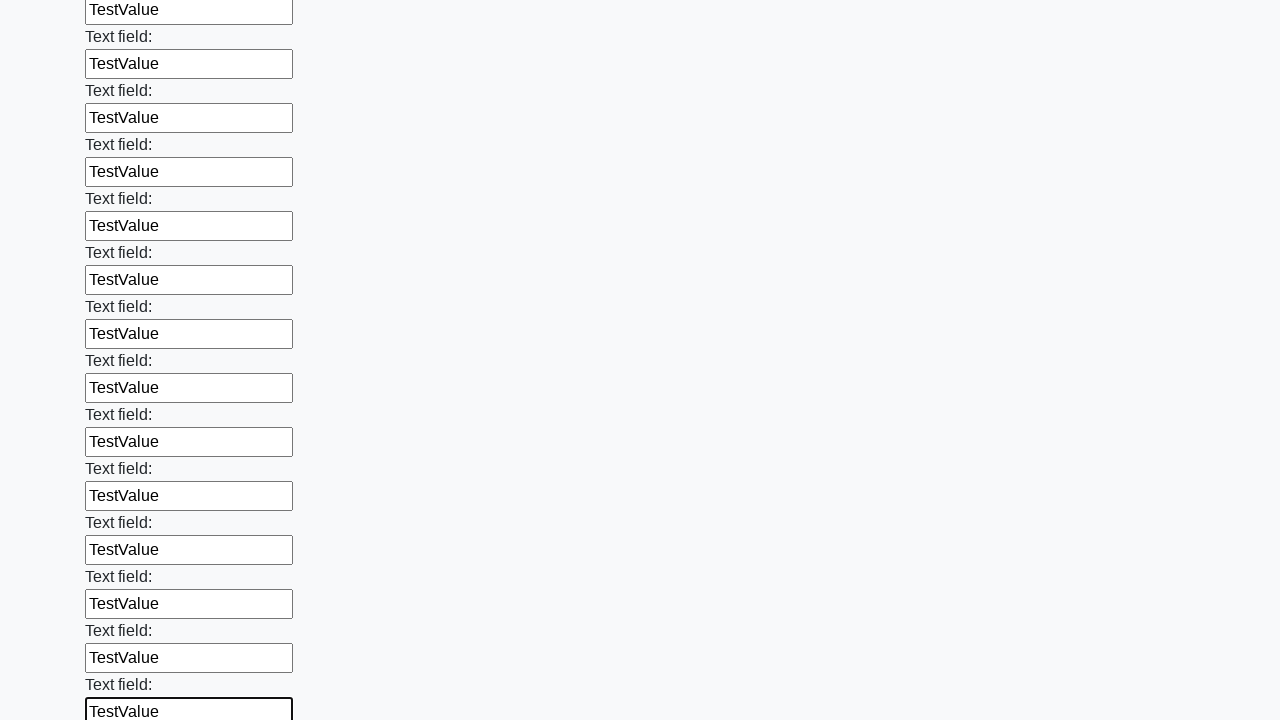

Filled an input field with 'TestValue' on input >> nth=75
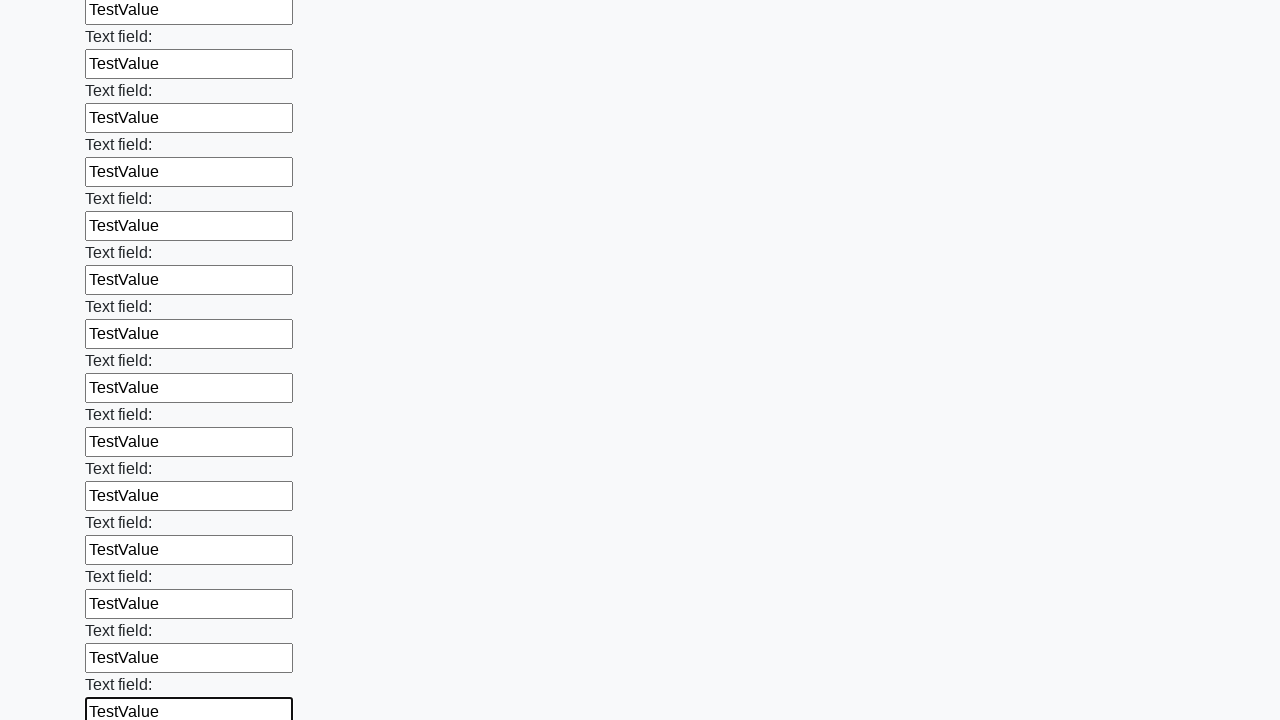

Filled an input field with 'TestValue' on input >> nth=76
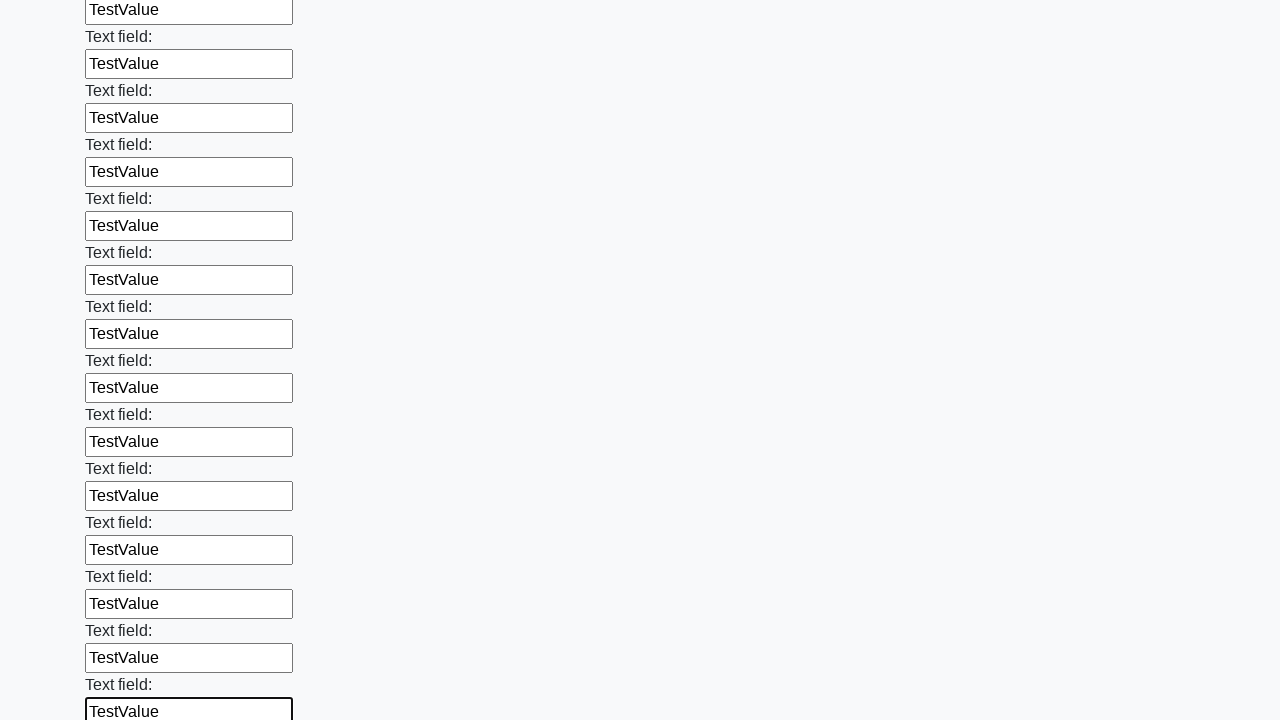

Filled an input field with 'TestValue' on input >> nth=77
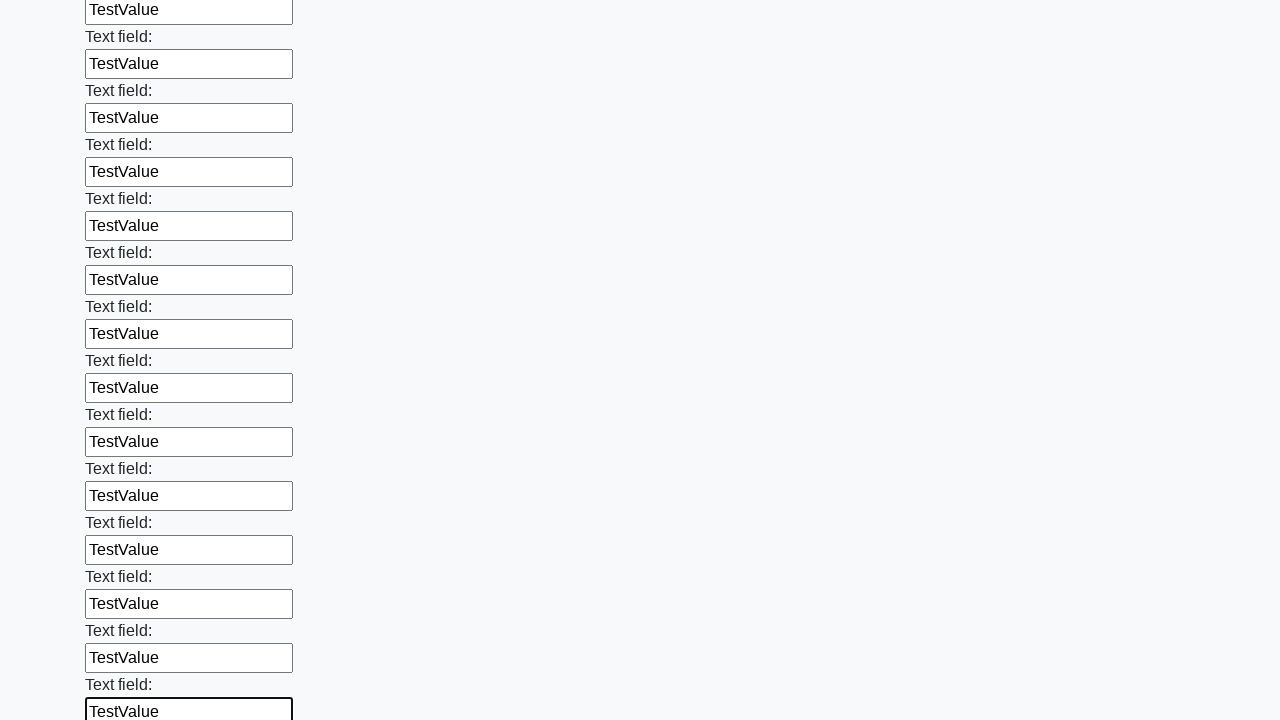

Filled an input field with 'TestValue' on input >> nth=78
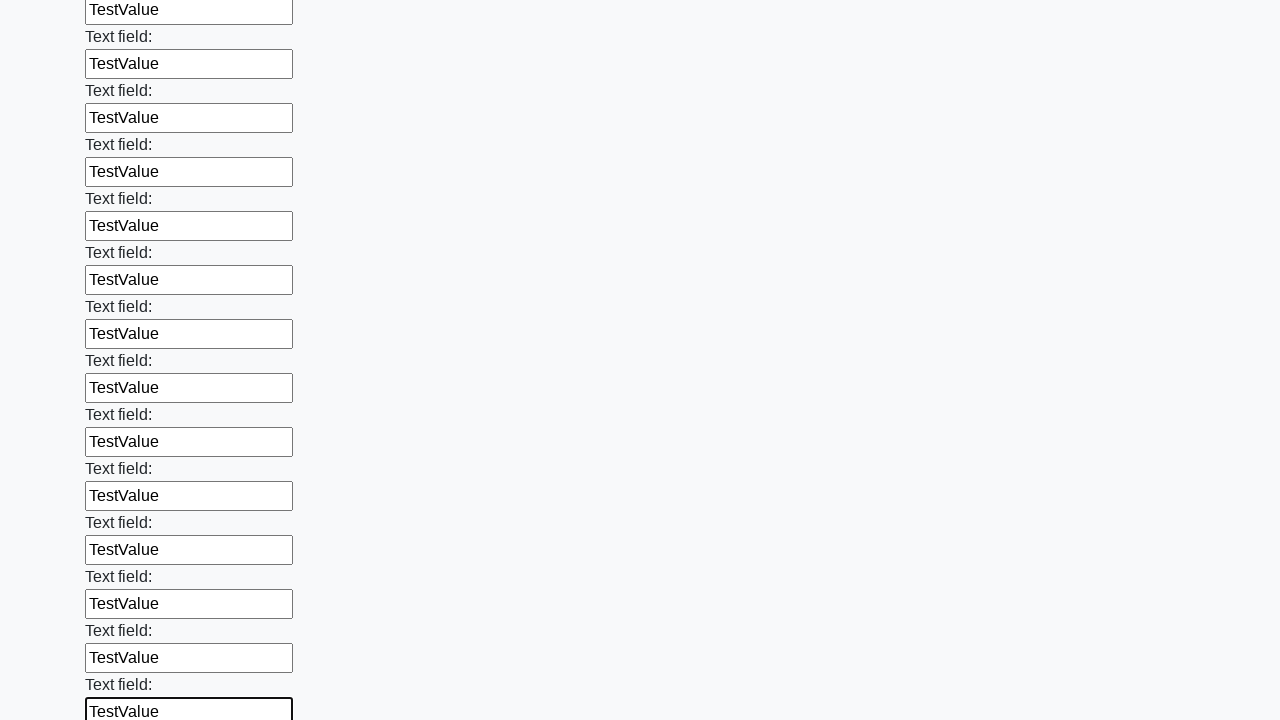

Filled an input field with 'TestValue' on input >> nth=79
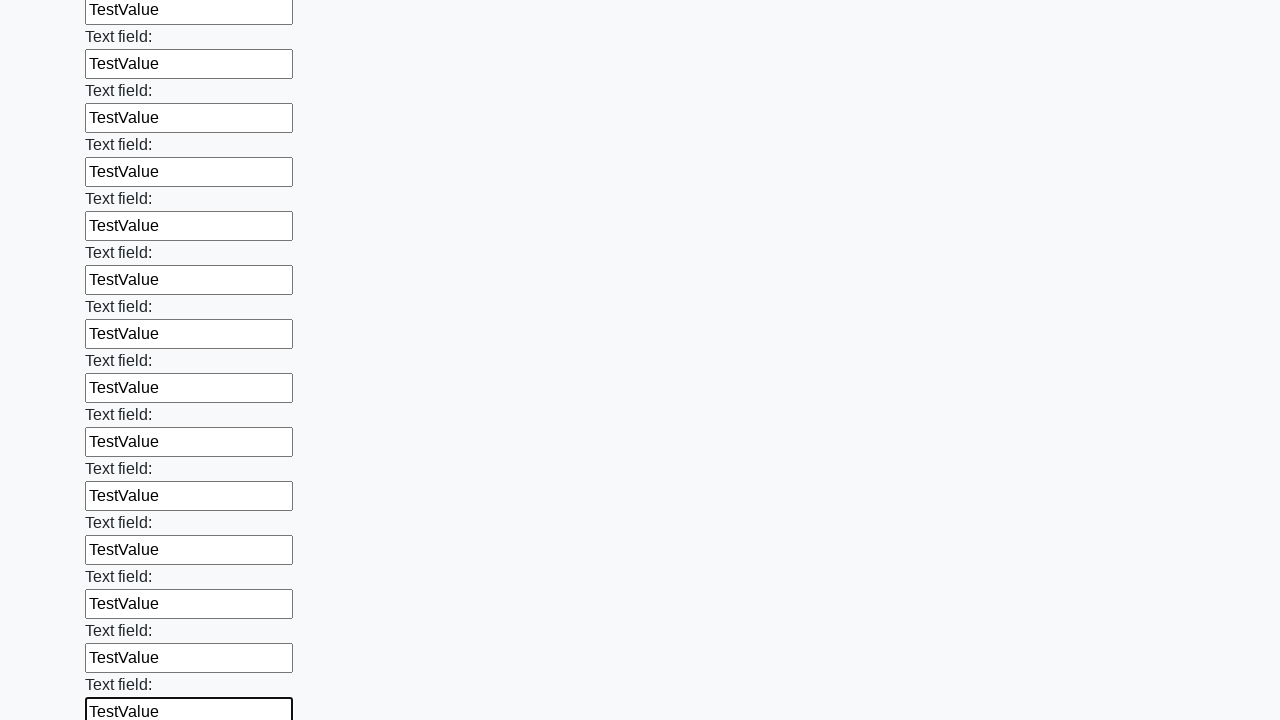

Filled an input field with 'TestValue' on input >> nth=80
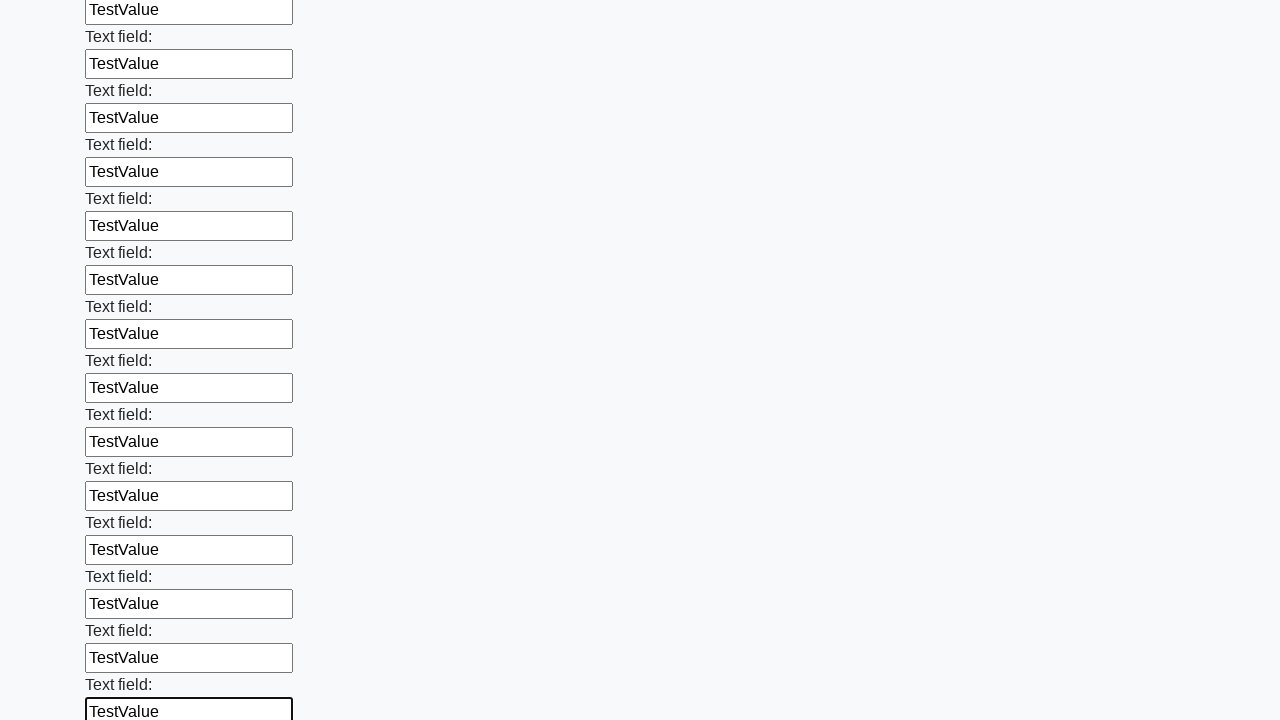

Filled an input field with 'TestValue' on input >> nth=81
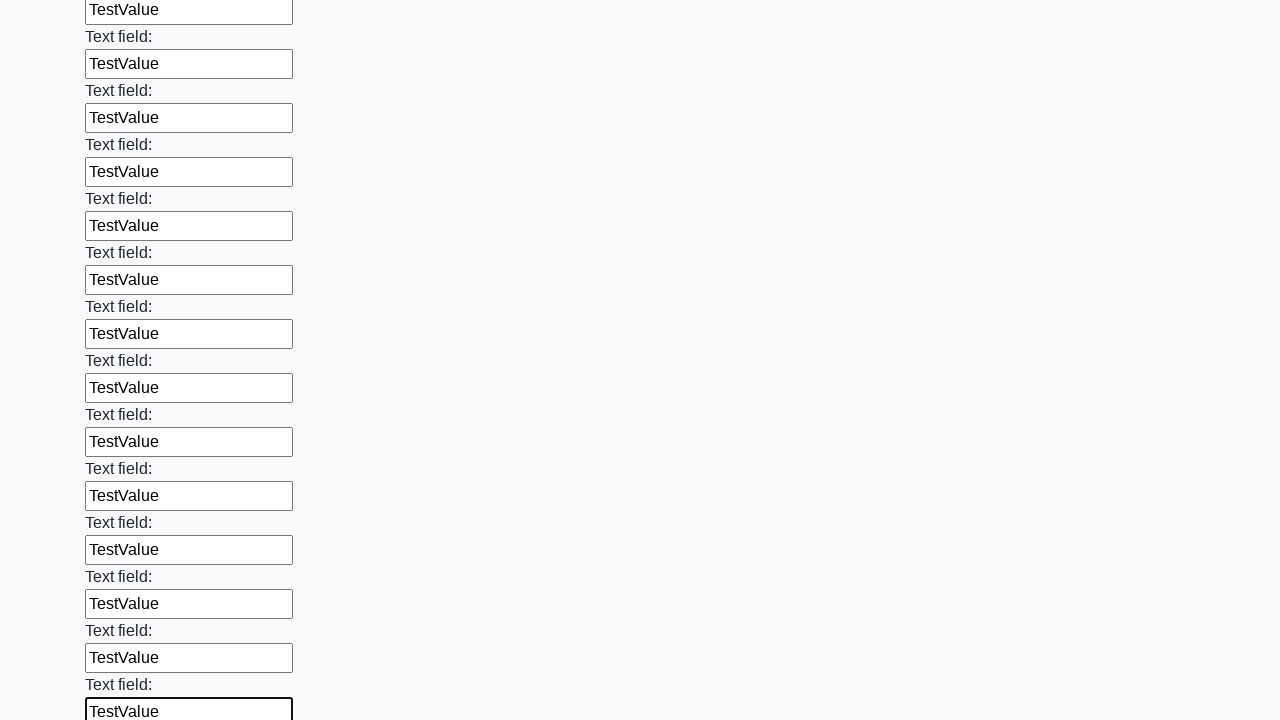

Filled an input field with 'TestValue' on input >> nth=82
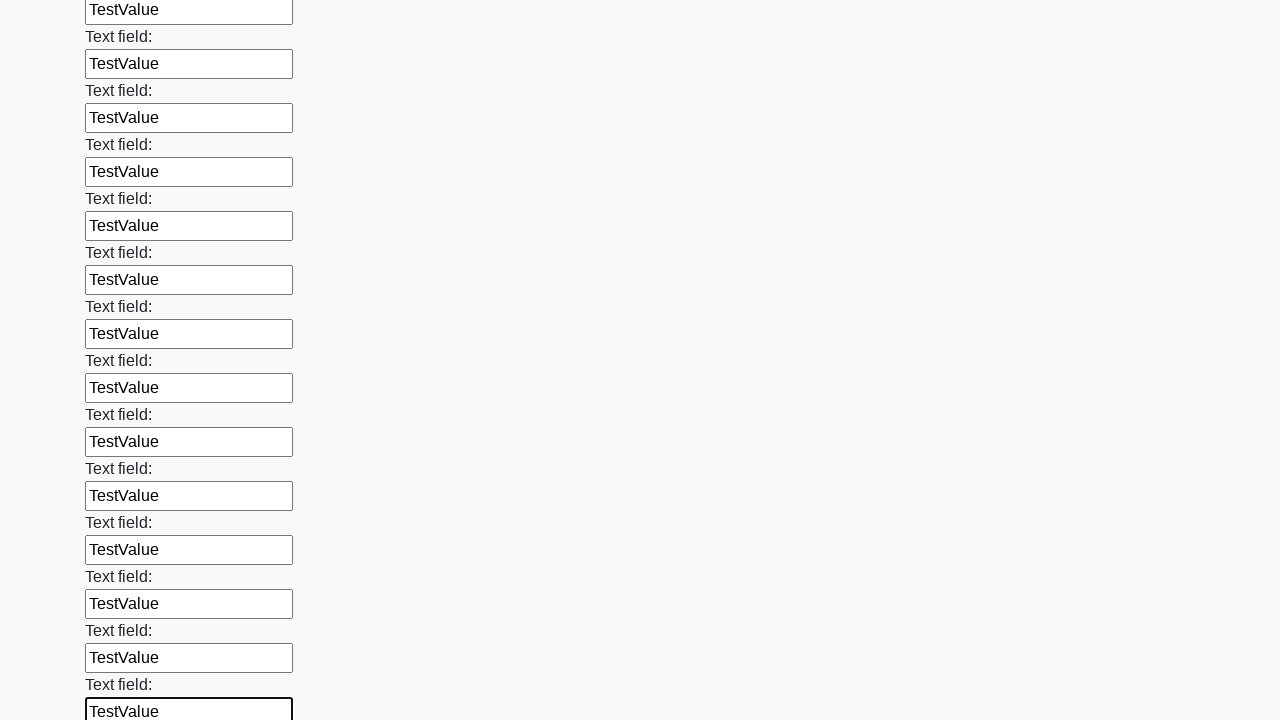

Filled an input field with 'TestValue' on input >> nth=83
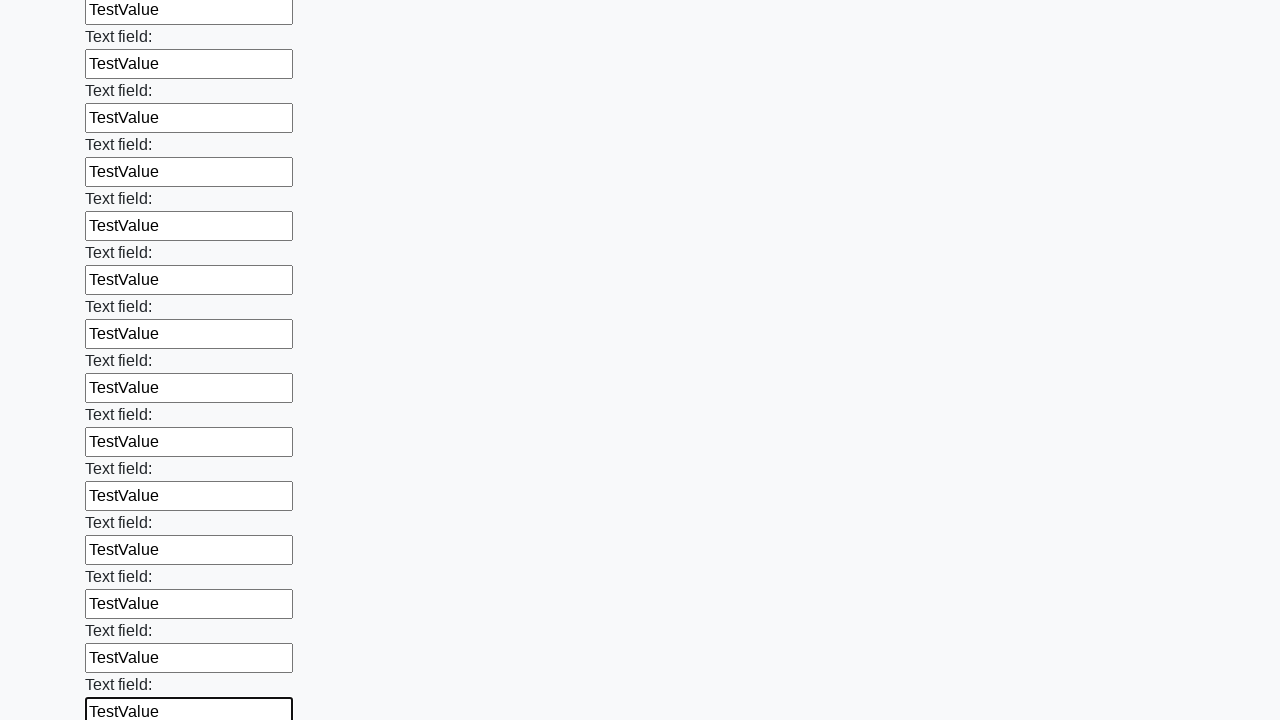

Filled an input field with 'TestValue' on input >> nth=84
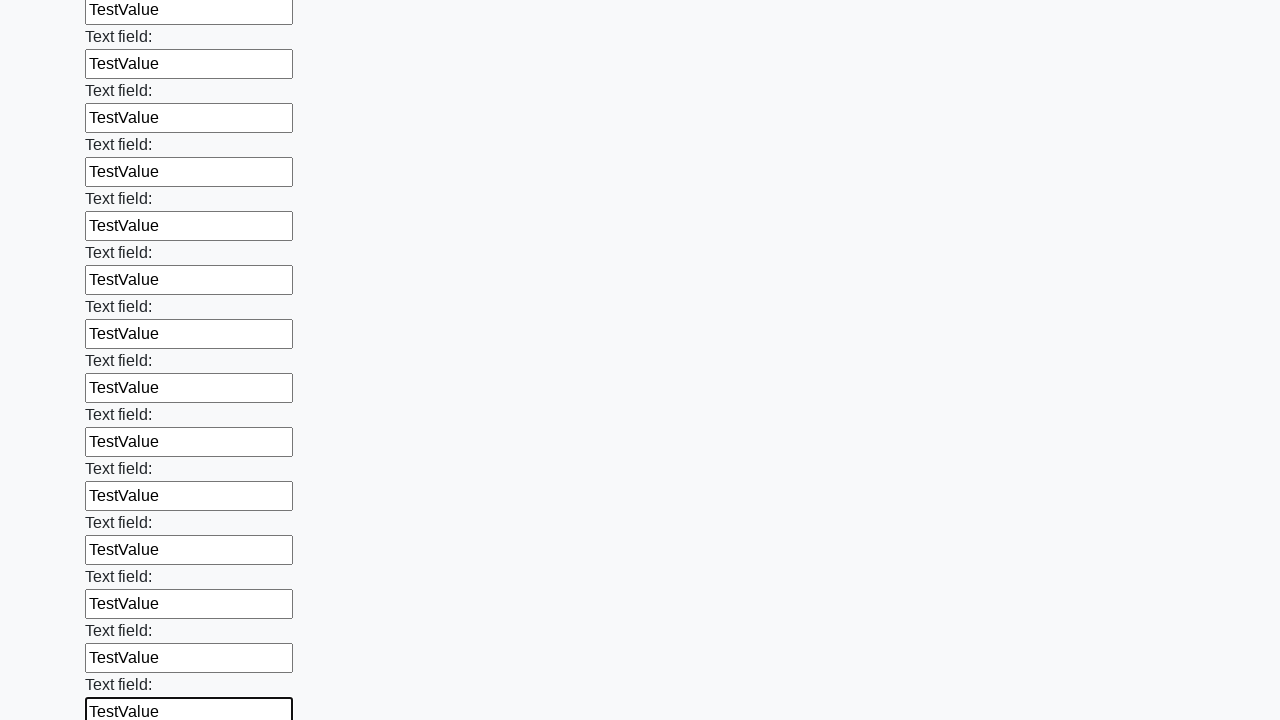

Filled an input field with 'TestValue' on input >> nth=85
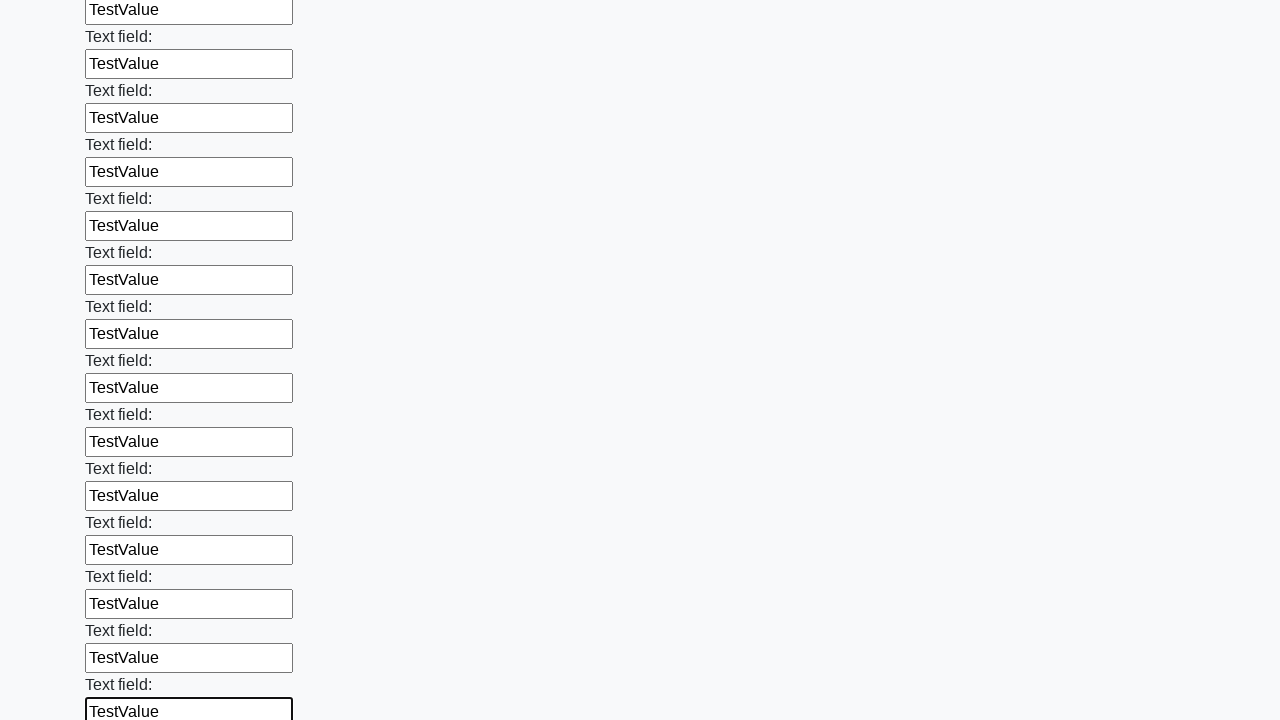

Filled an input field with 'TestValue' on input >> nth=86
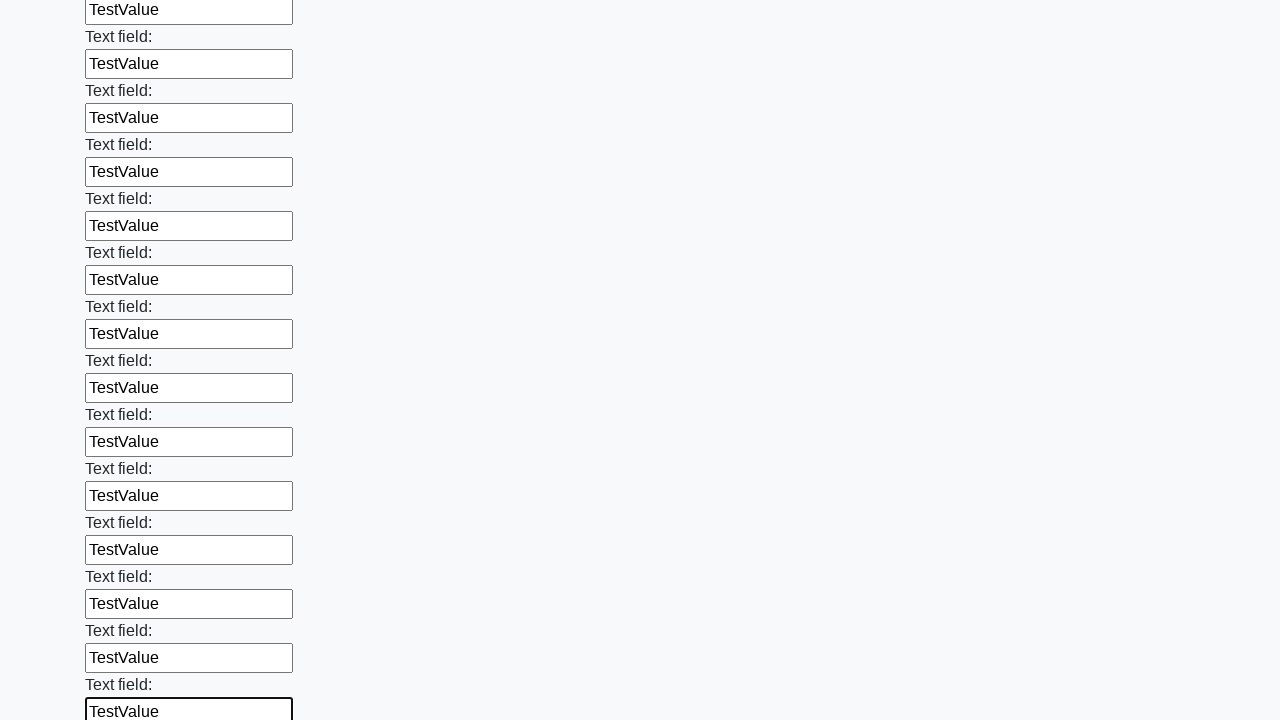

Filled an input field with 'TestValue' on input >> nth=87
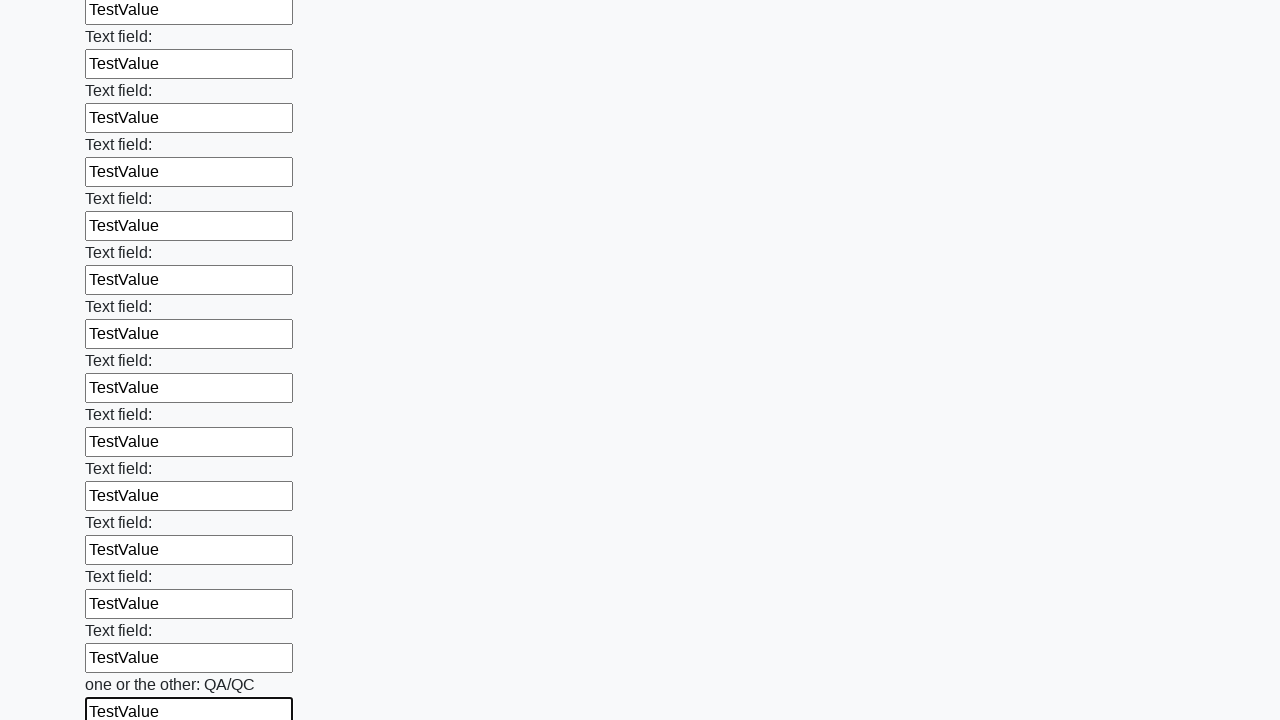

Filled an input field with 'TestValue' on input >> nth=88
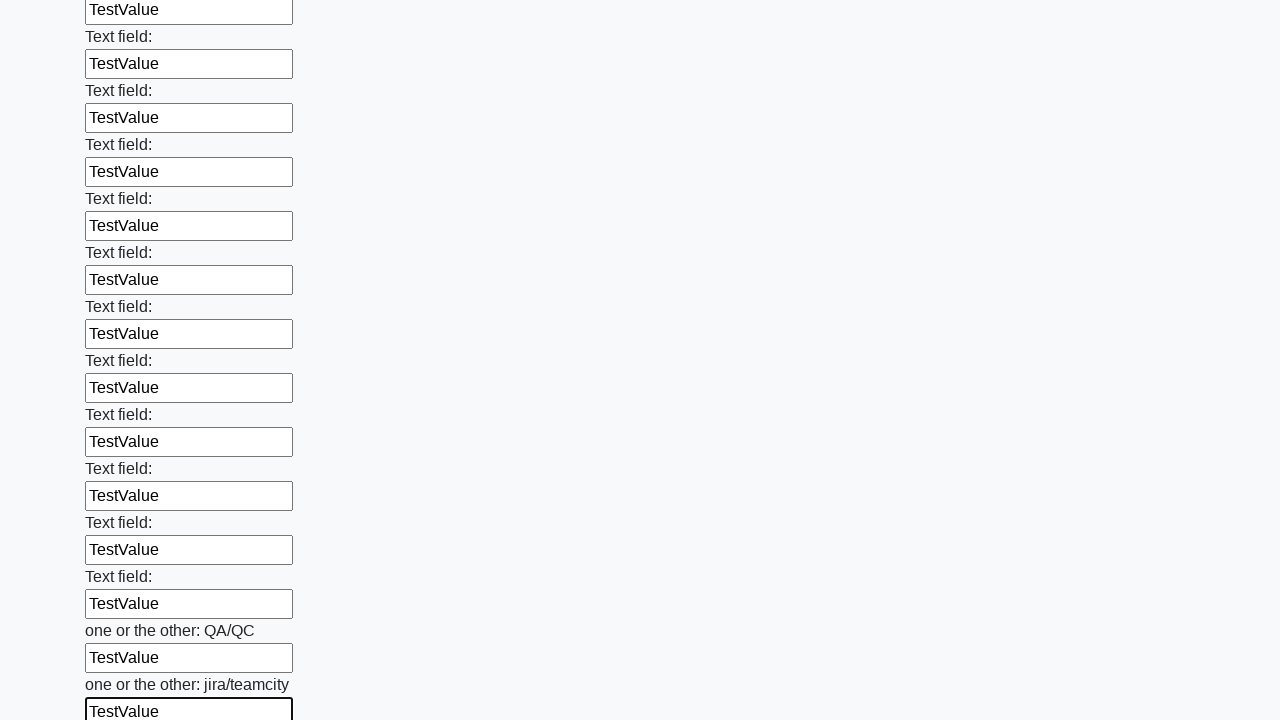

Filled an input field with 'TestValue' on input >> nth=89
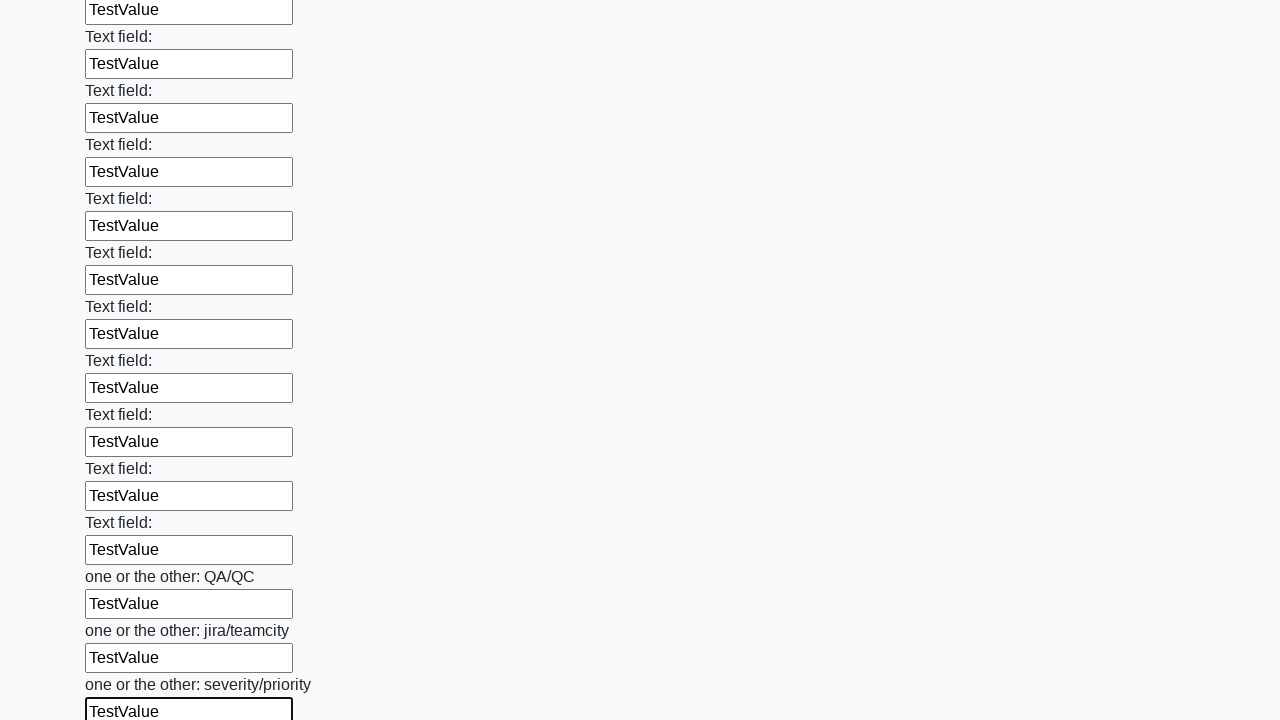

Filled an input field with 'TestValue' on input >> nth=90
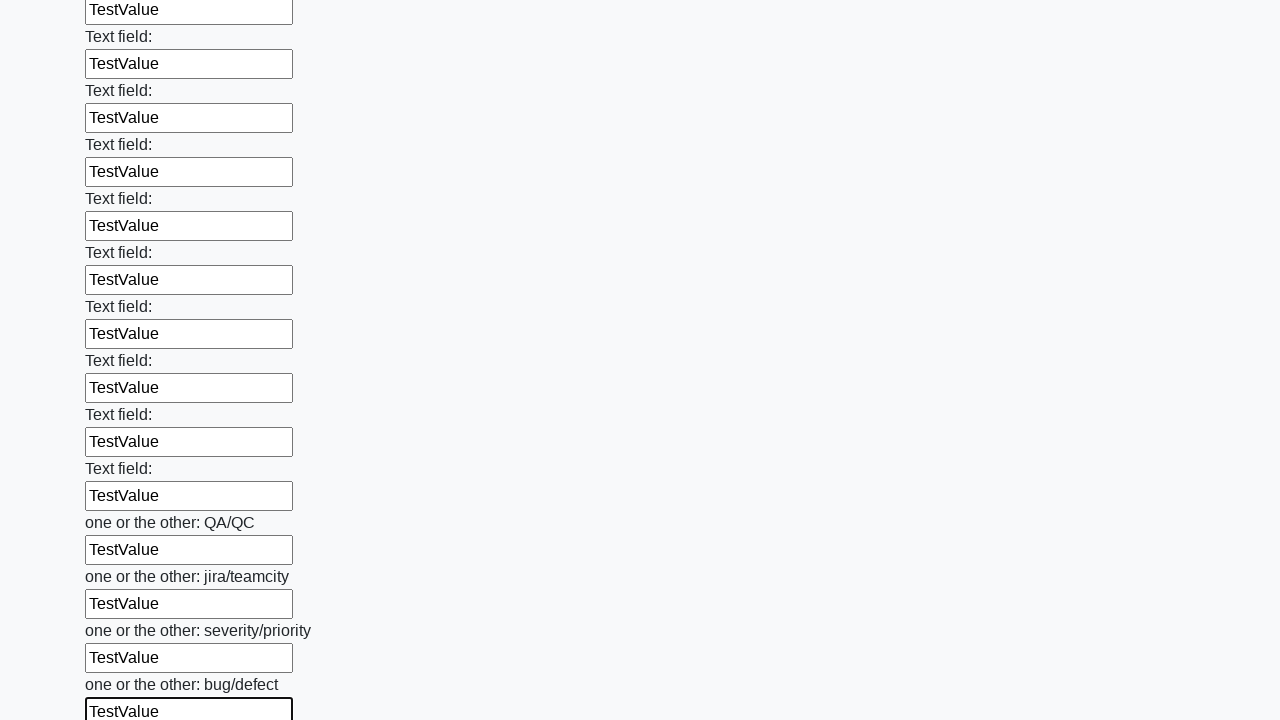

Filled an input field with 'TestValue' on input >> nth=91
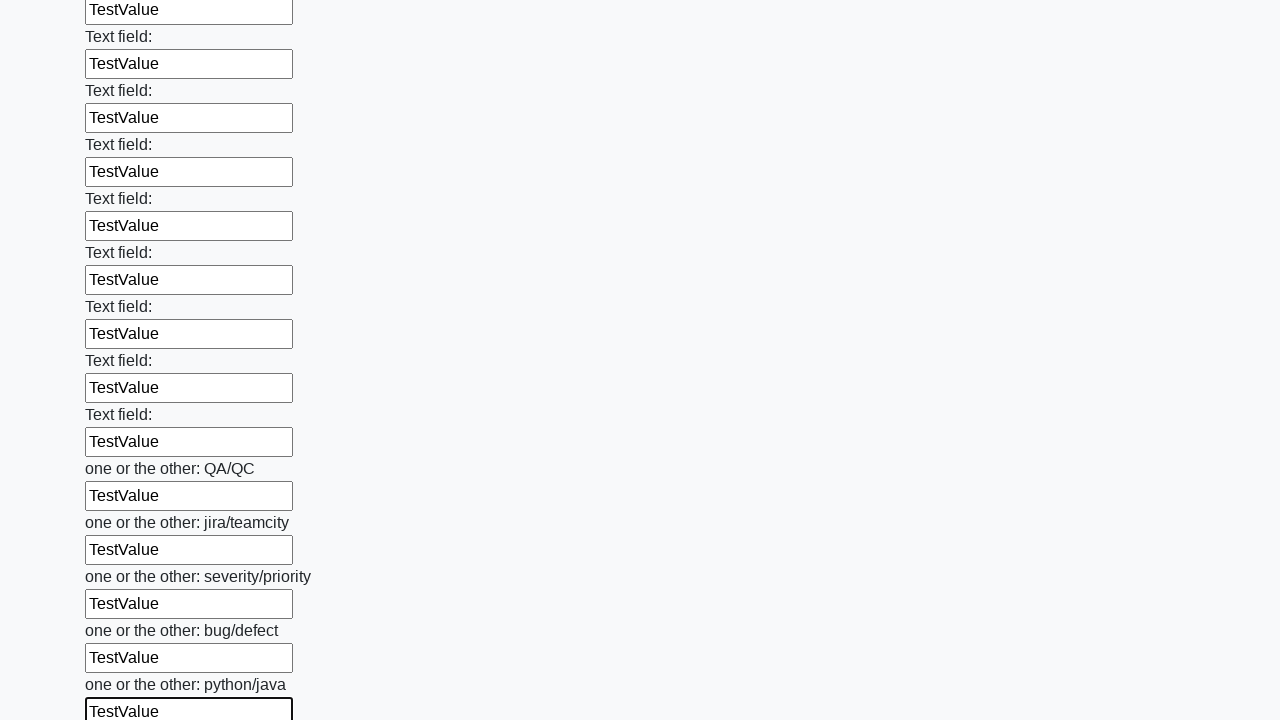

Filled an input field with 'TestValue' on input >> nth=92
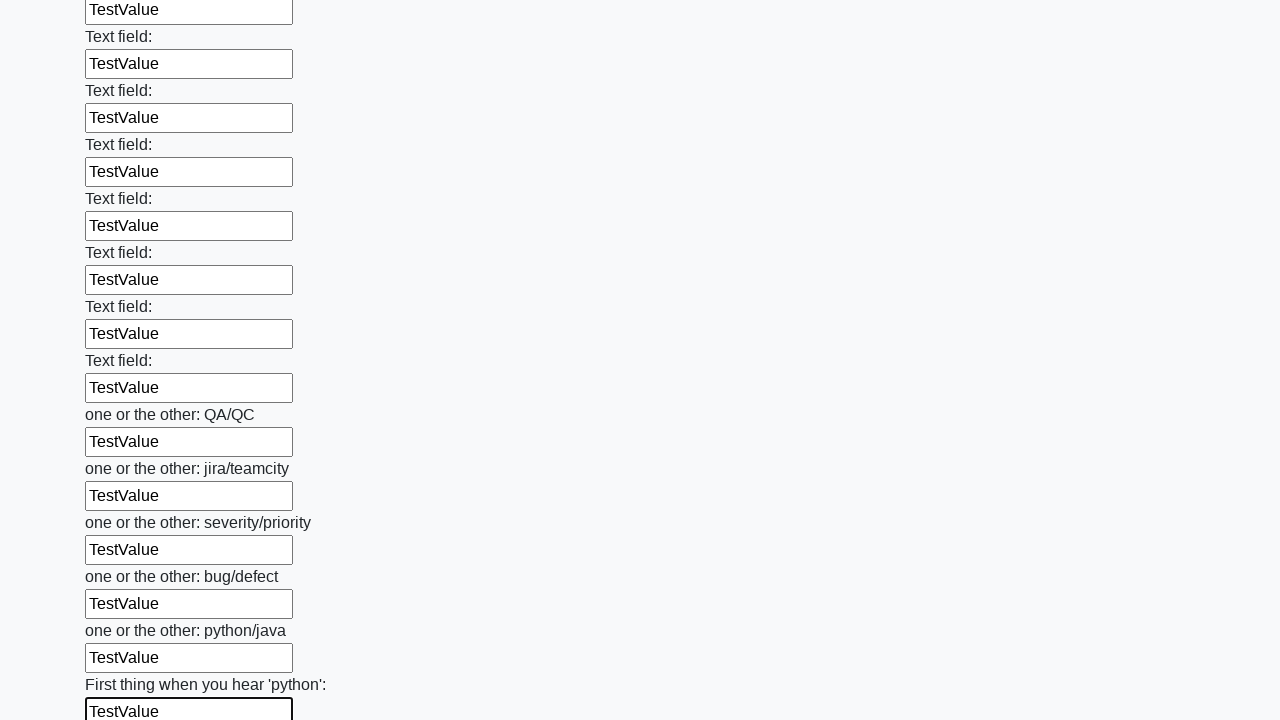

Filled an input field with 'TestValue' on input >> nth=93
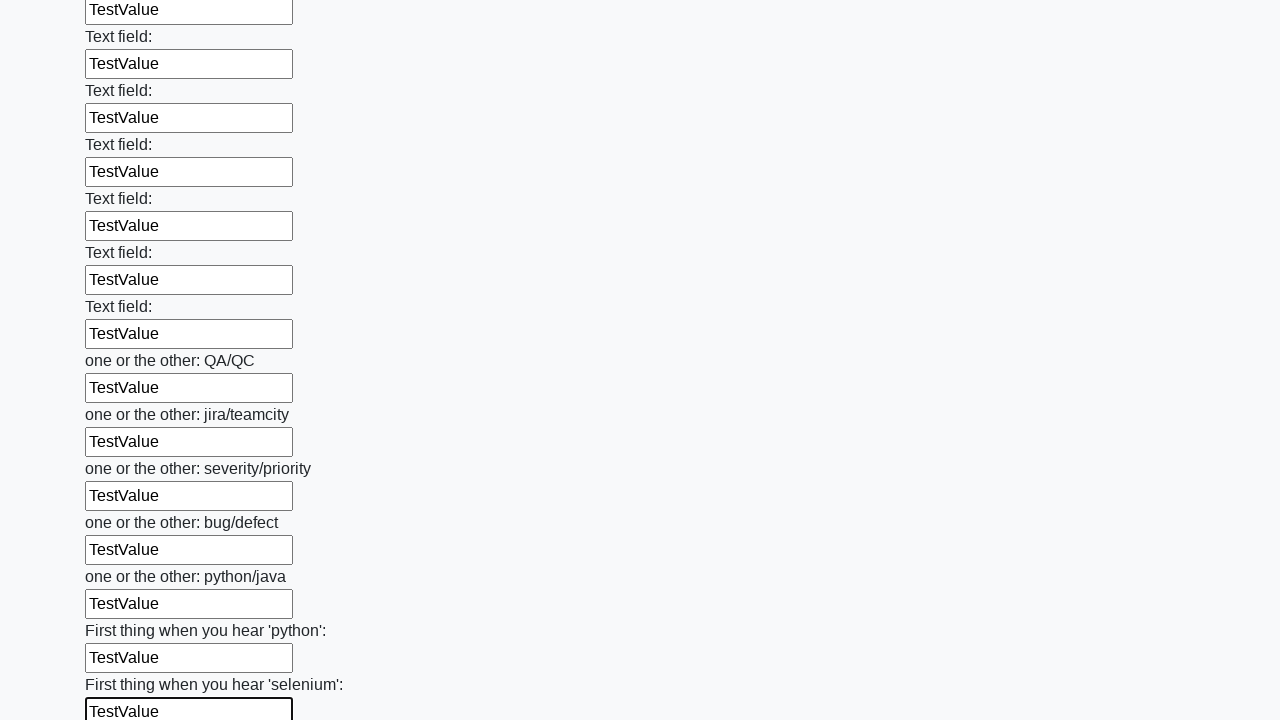

Filled an input field with 'TestValue' on input >> nth=94
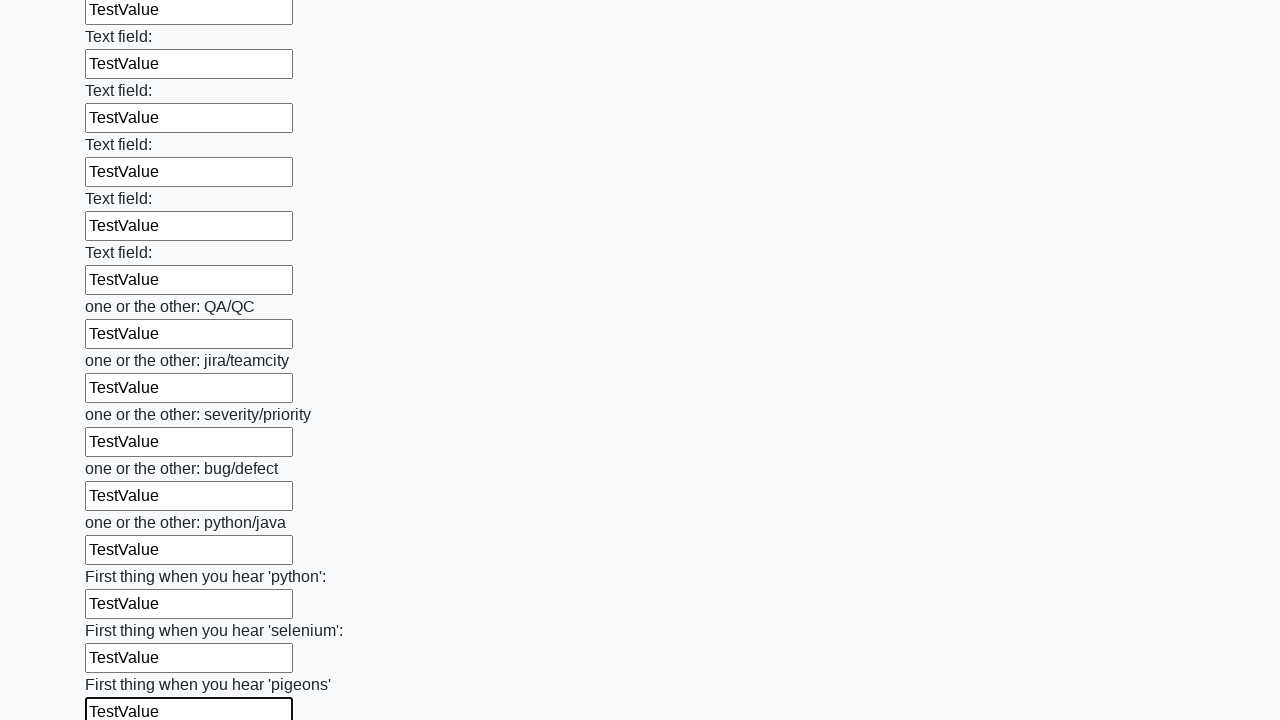

Filled an input field with 'TestValue' on input >> nth=95
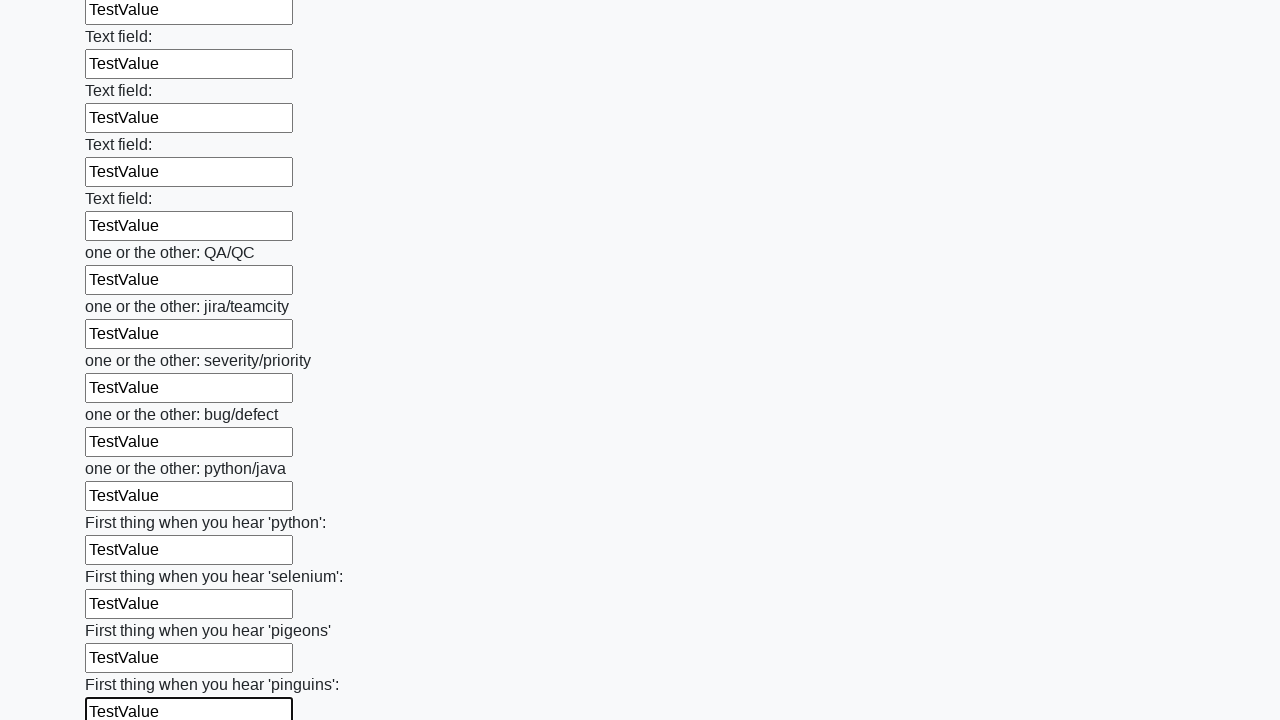

Filled an input field with 'TestValue' on input >> nth=96
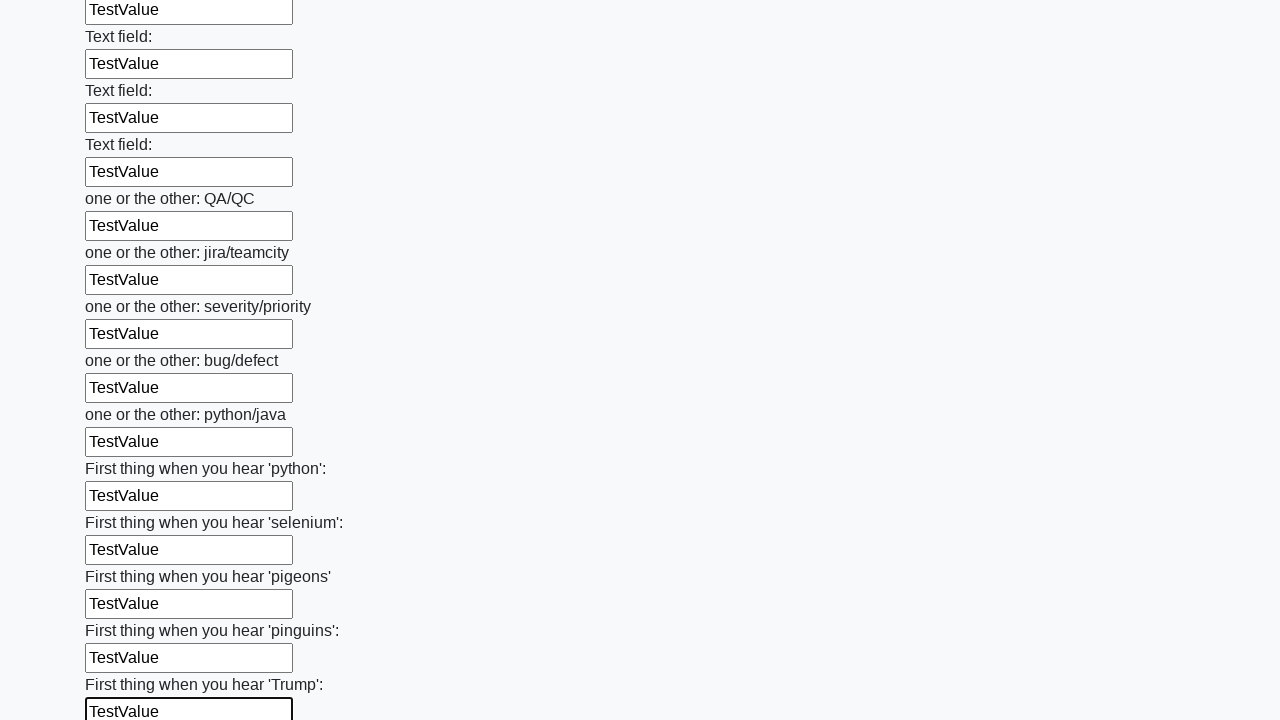

Filled an input field with 'TestValue' on input >> nth=97
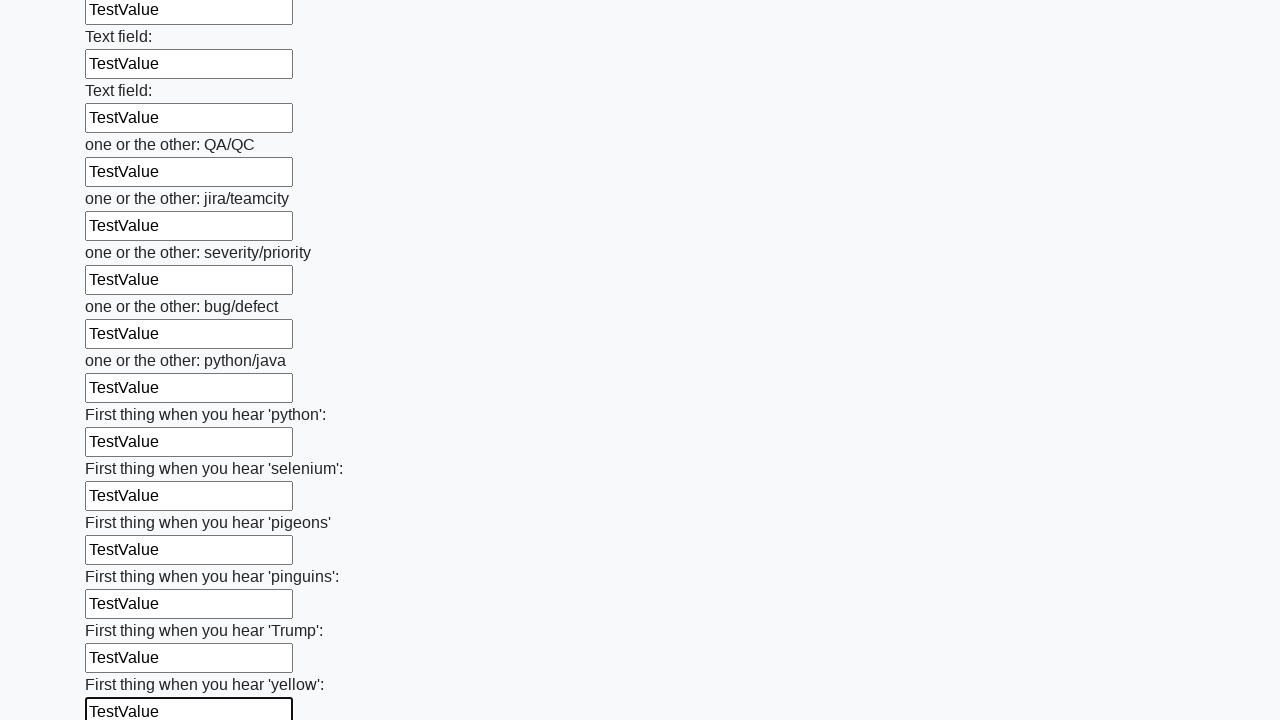

Filled an input field with 'TestValue' on input >> nth=98
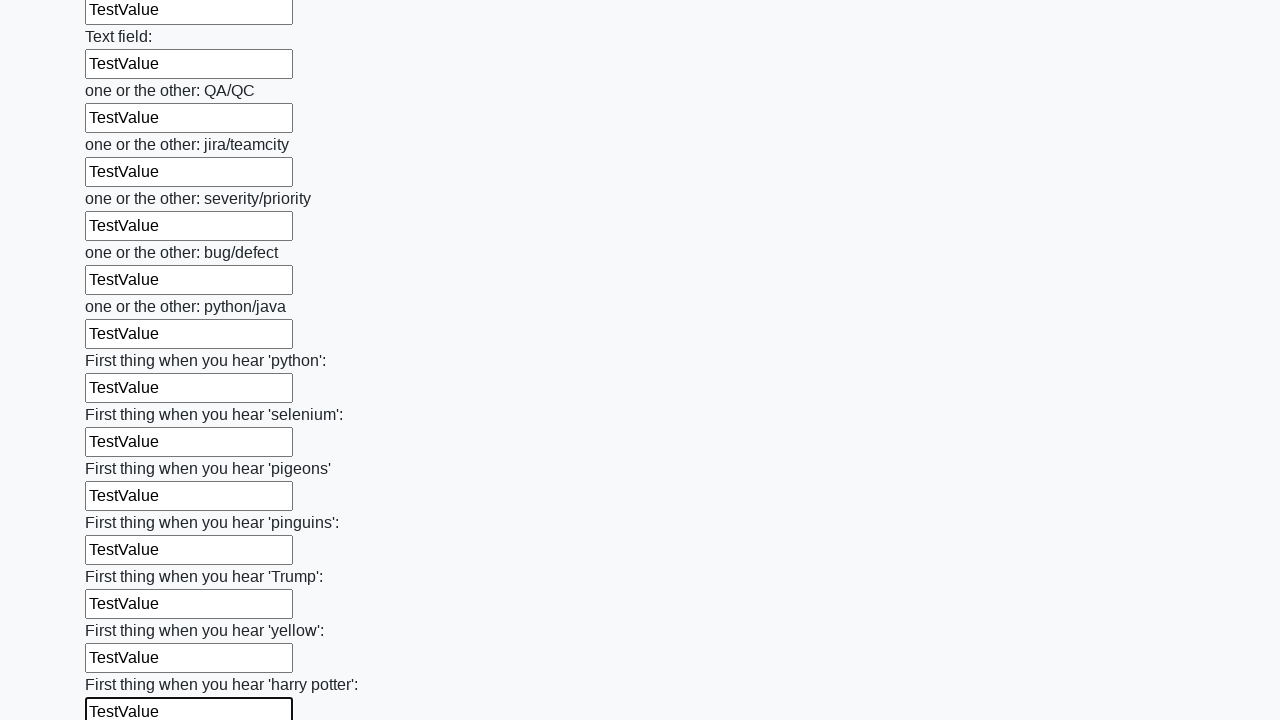

Filled an input field with 'TestValue' on input >> nth=99
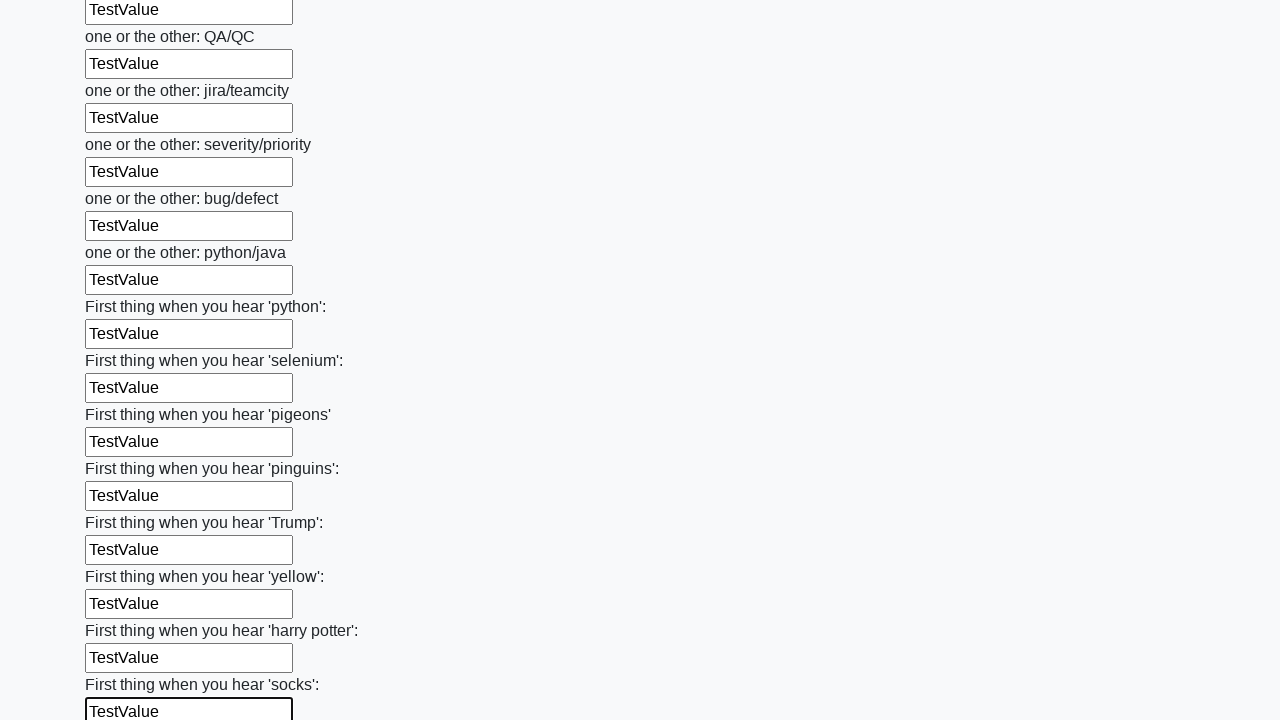

Clicked the submit button to submit the huge form at (123, 611) on button.btn
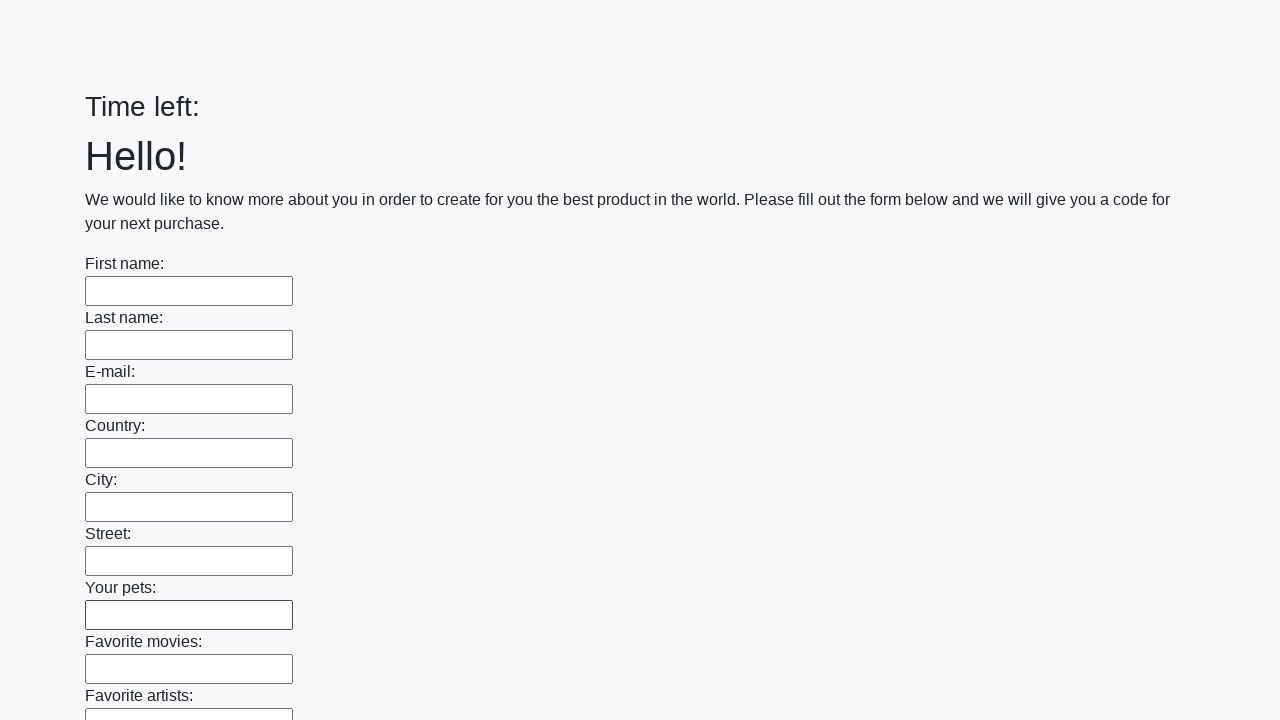

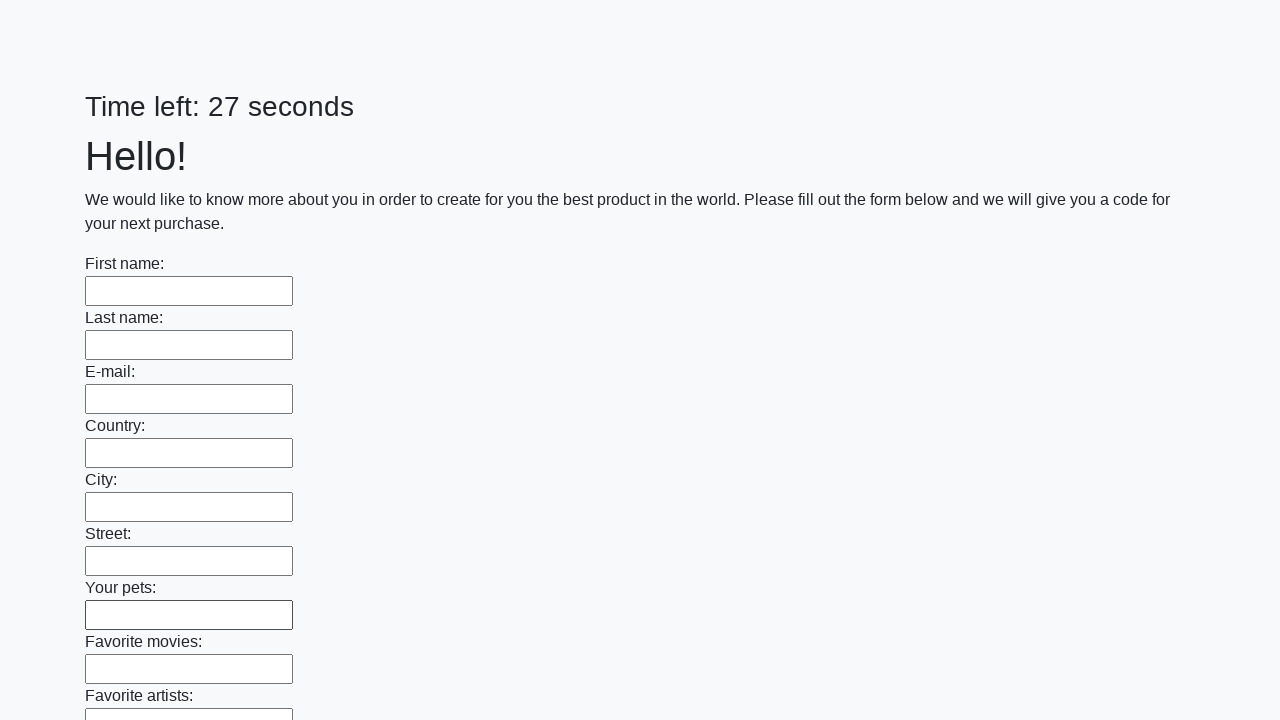